Tests filling a large form by entering the same text into all input fields on the page and then clicking the submit button

Starting URL: http://suninjuly.github.io/huge_form.html

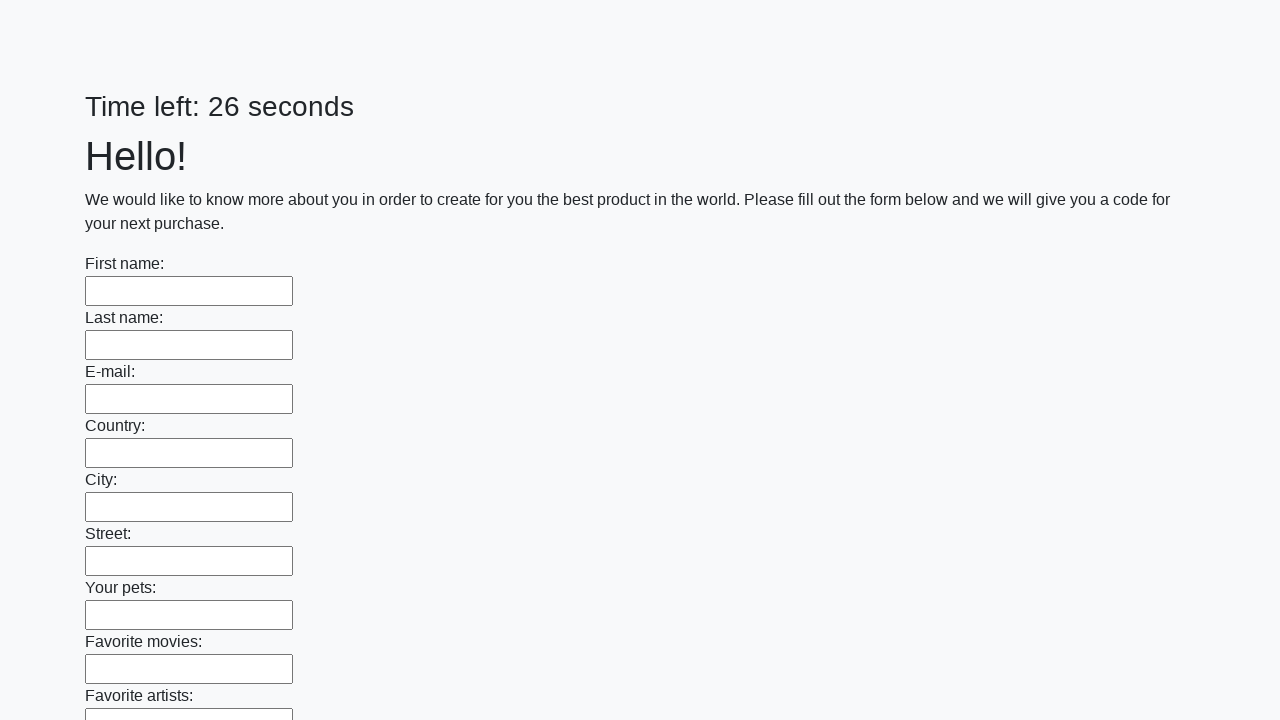

Navigated to huge form page
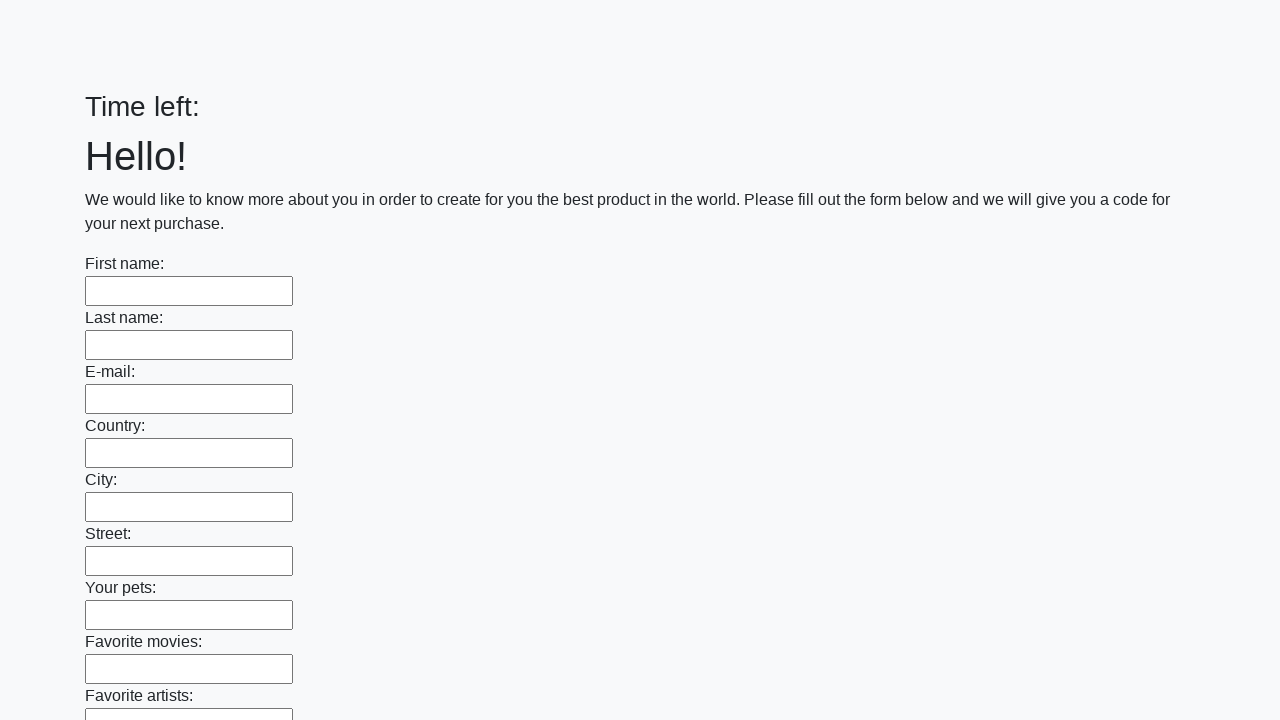

Filled input field with 'My answer' on input >> nth=0
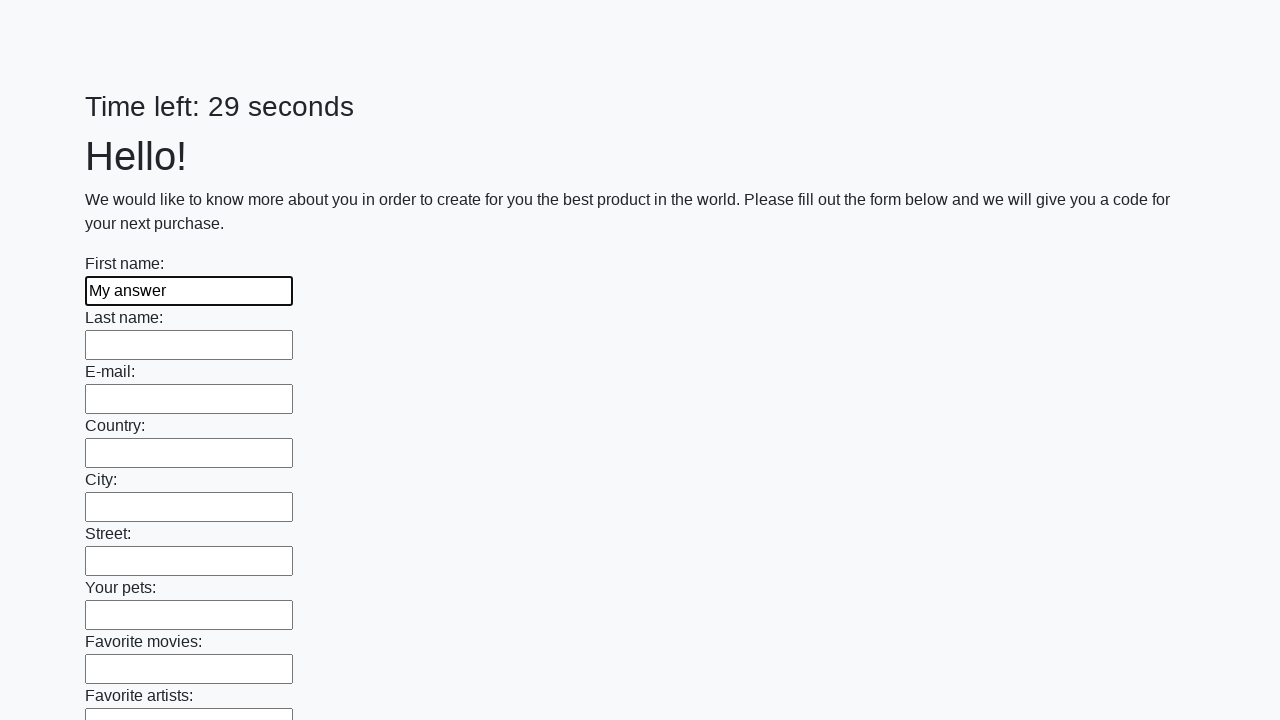

Filled input field with 'My answer' on input >> nth=1
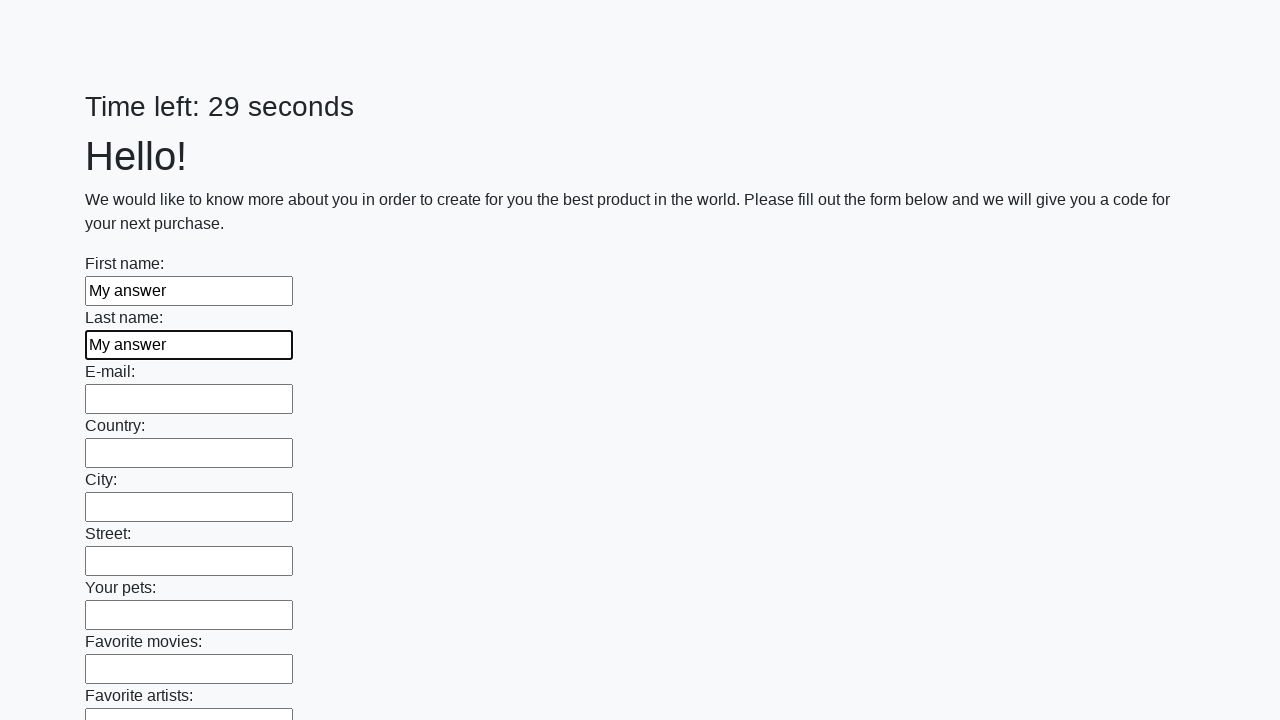

Filled input field with 'My answer' on input >> nth=2
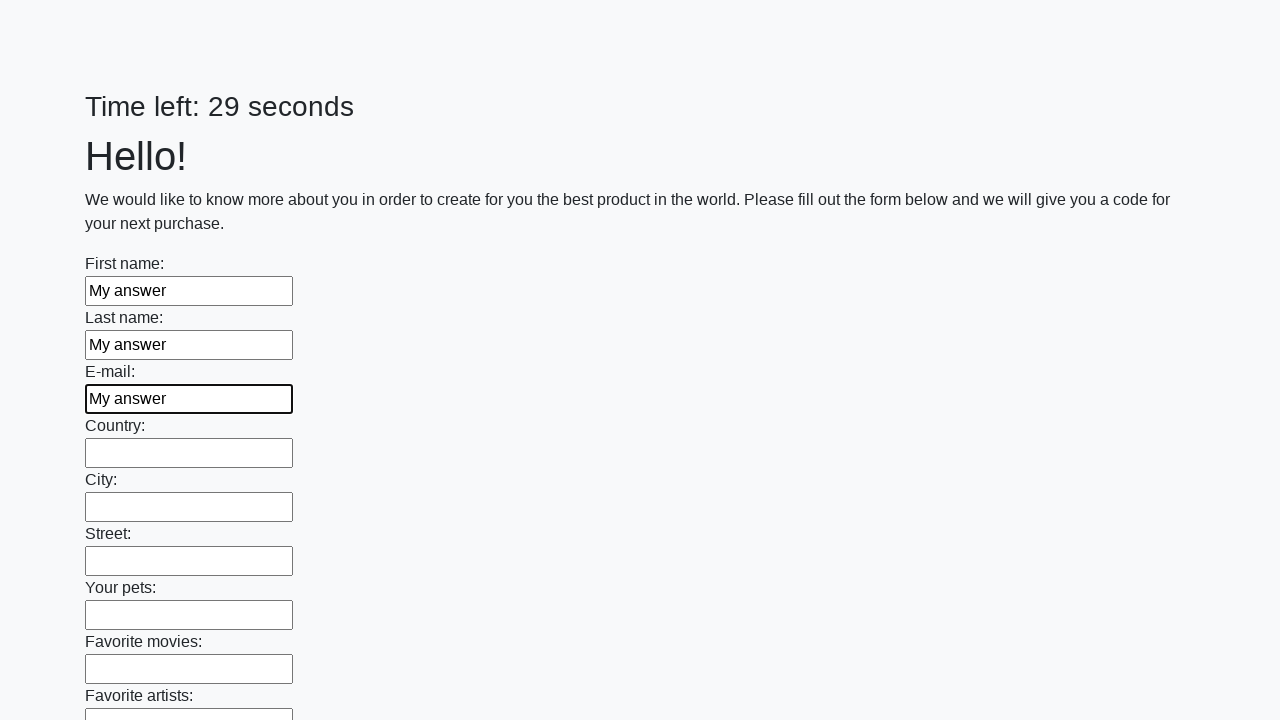

Filled input field with 'My answer' on input >> nth=3
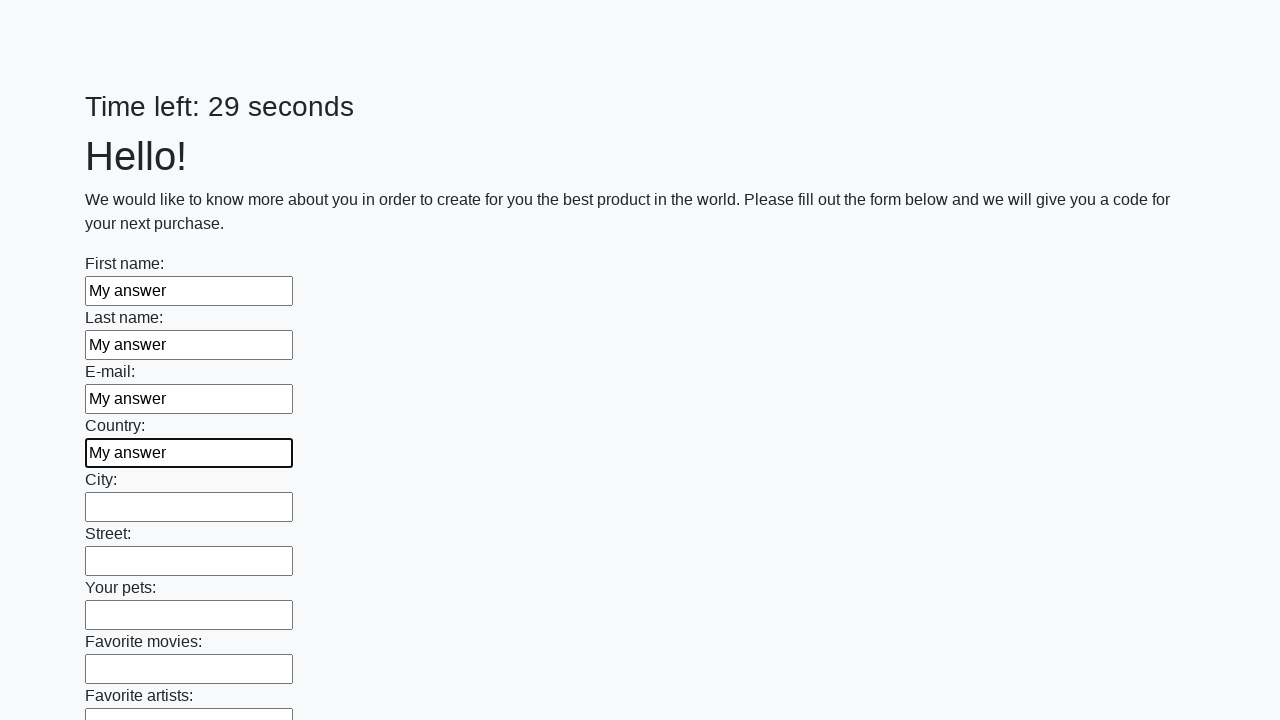

Filled input field with 'My answer' on input >> nth=4
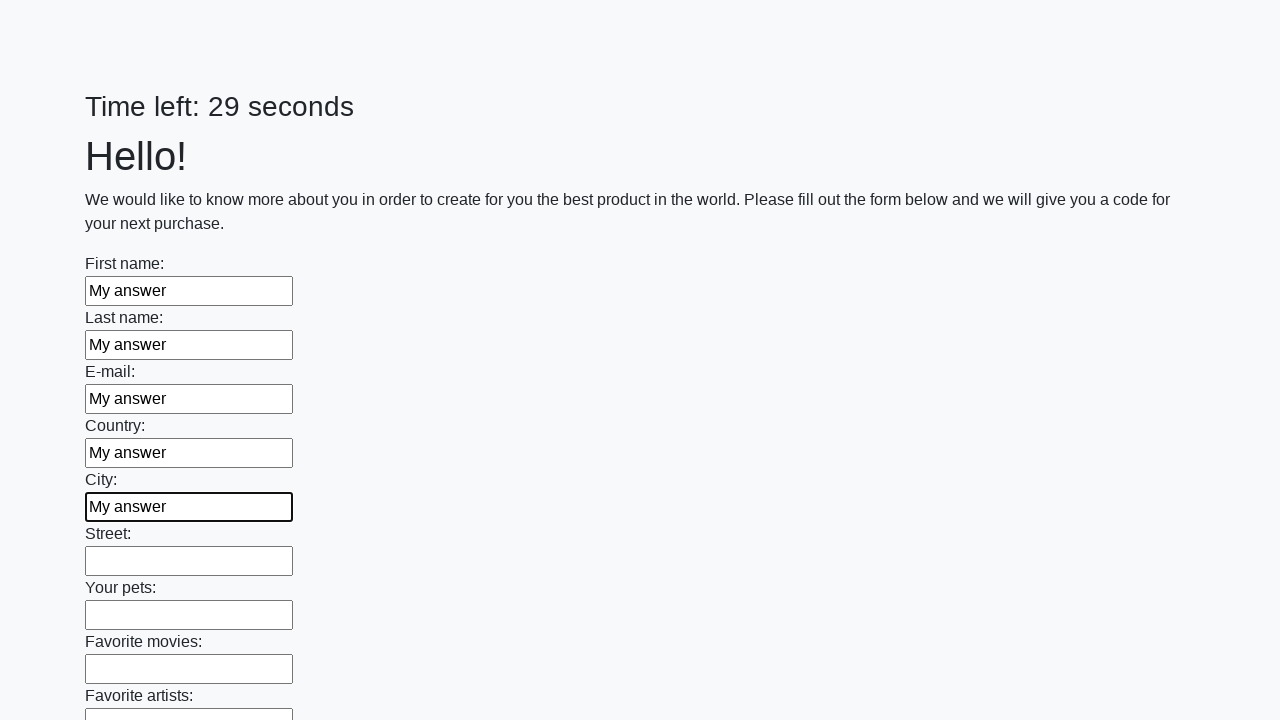

Filled input field with 'My answer' on input >> nth=5
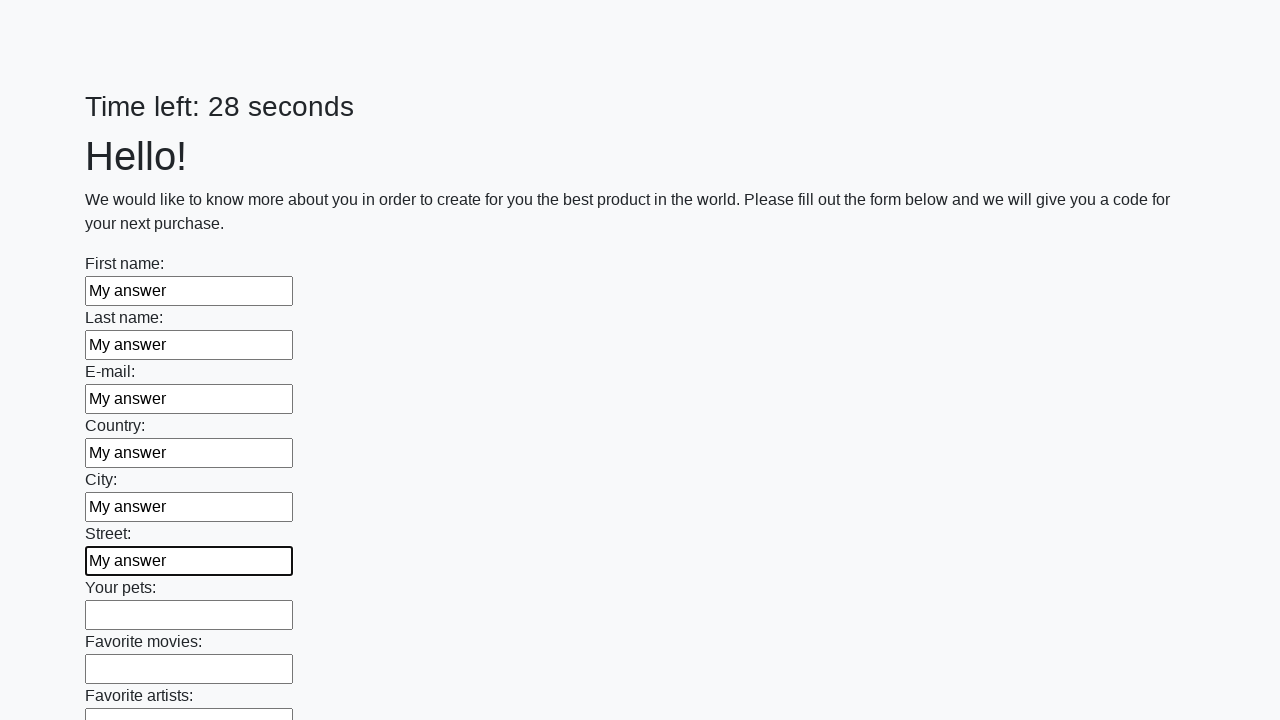

Filled input field with 'My answer' on input >> nth=6
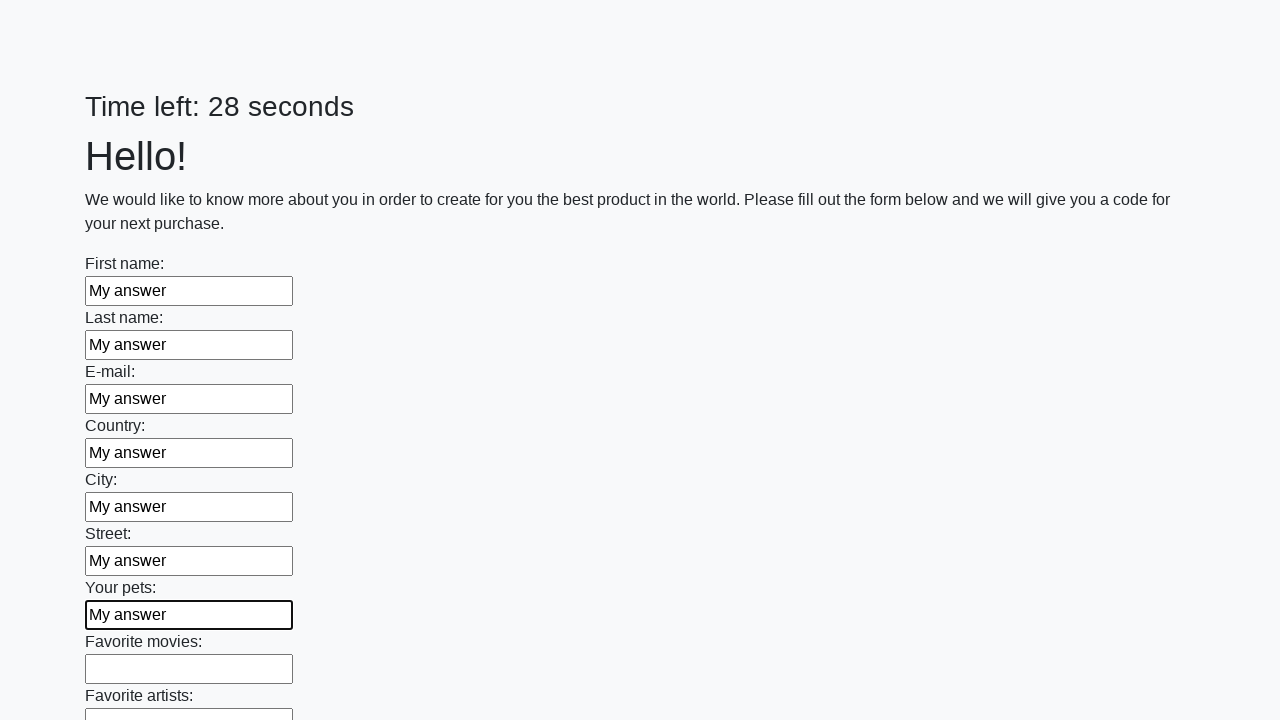

Filled input field with 'My answer' on input >> nth=7
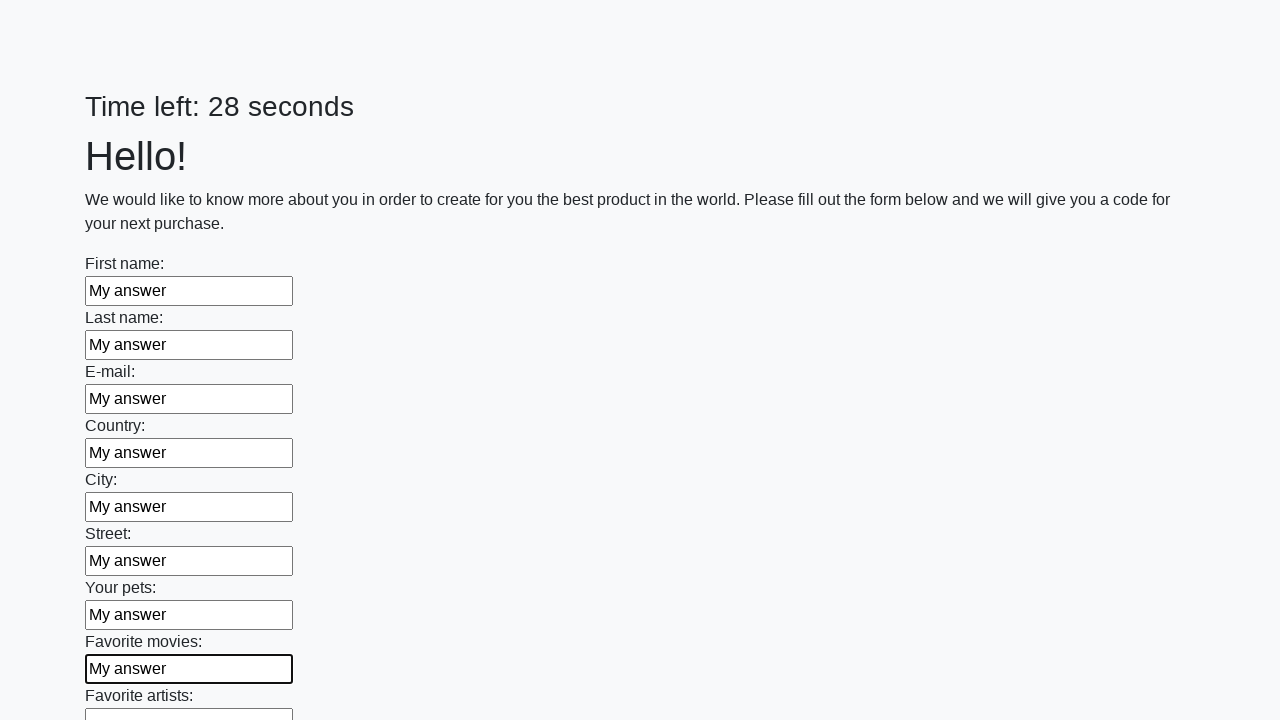

Filled input field with 'My answer' on input >> nth=8
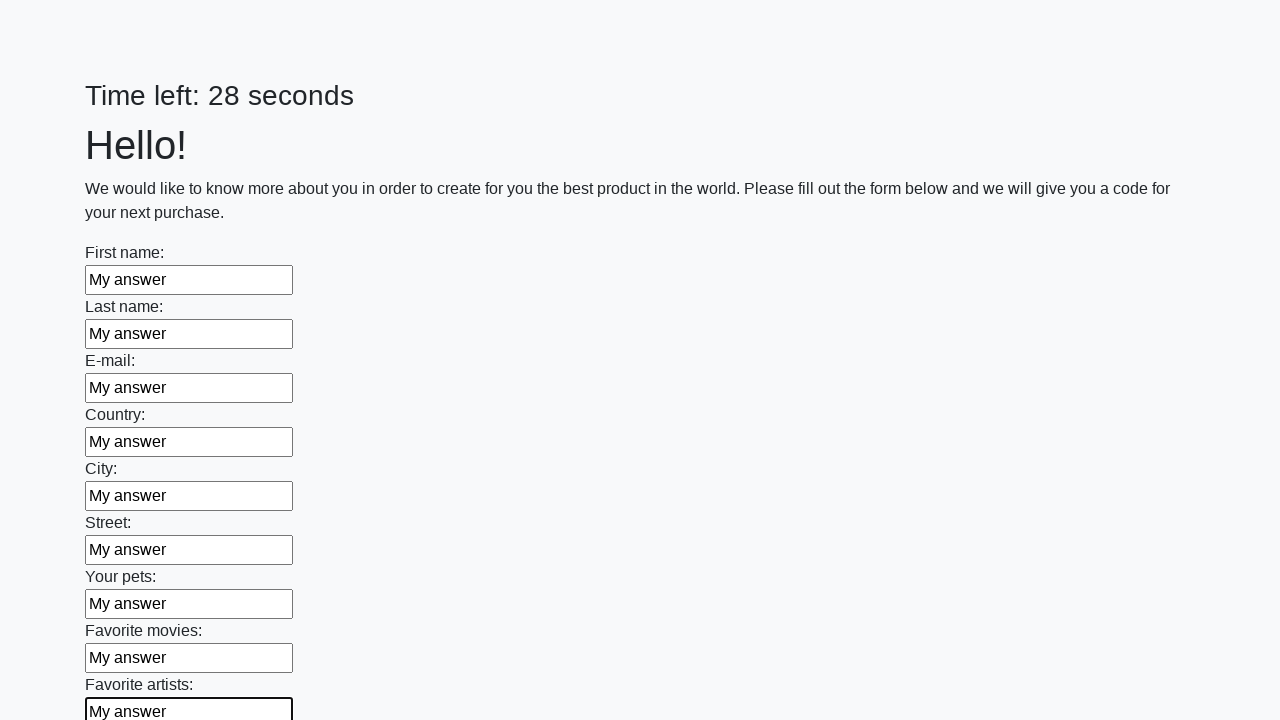

Filled input field with 'My answer' on input >> nth=9
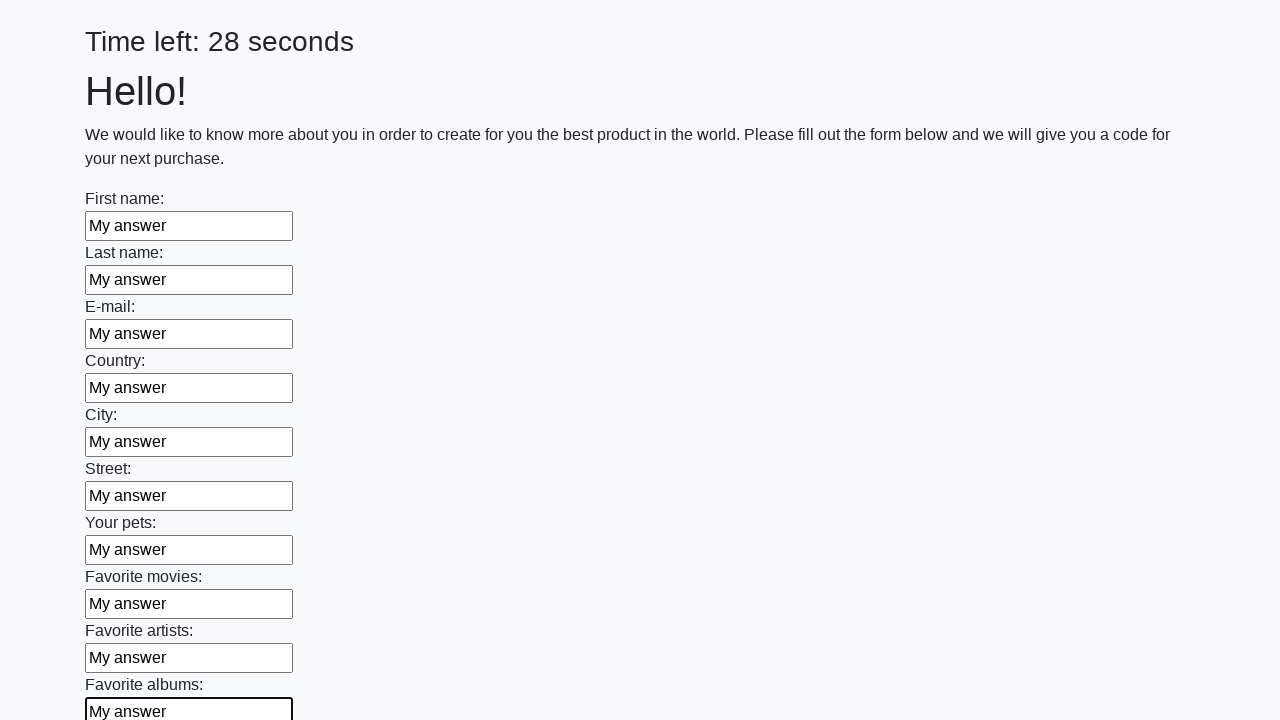

Filled input field with 'My answer' on input >> nth=10
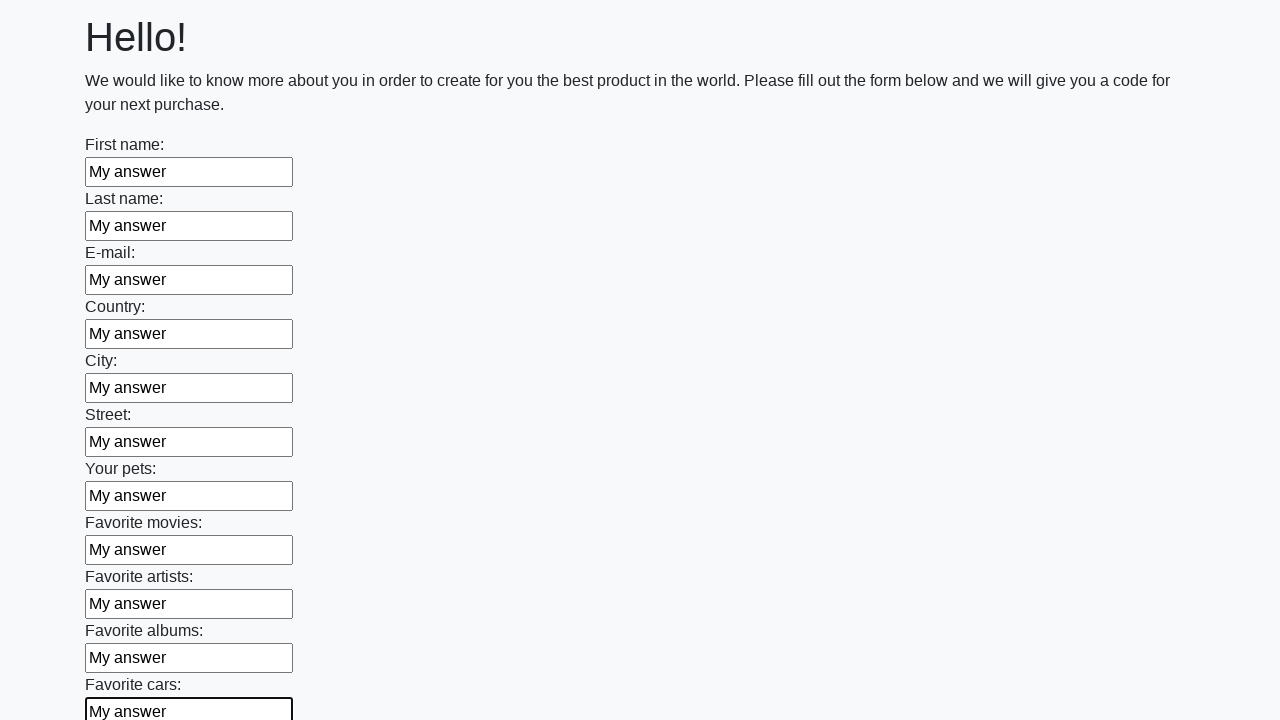

Filled input field with 'My answer' on input >> nth=11
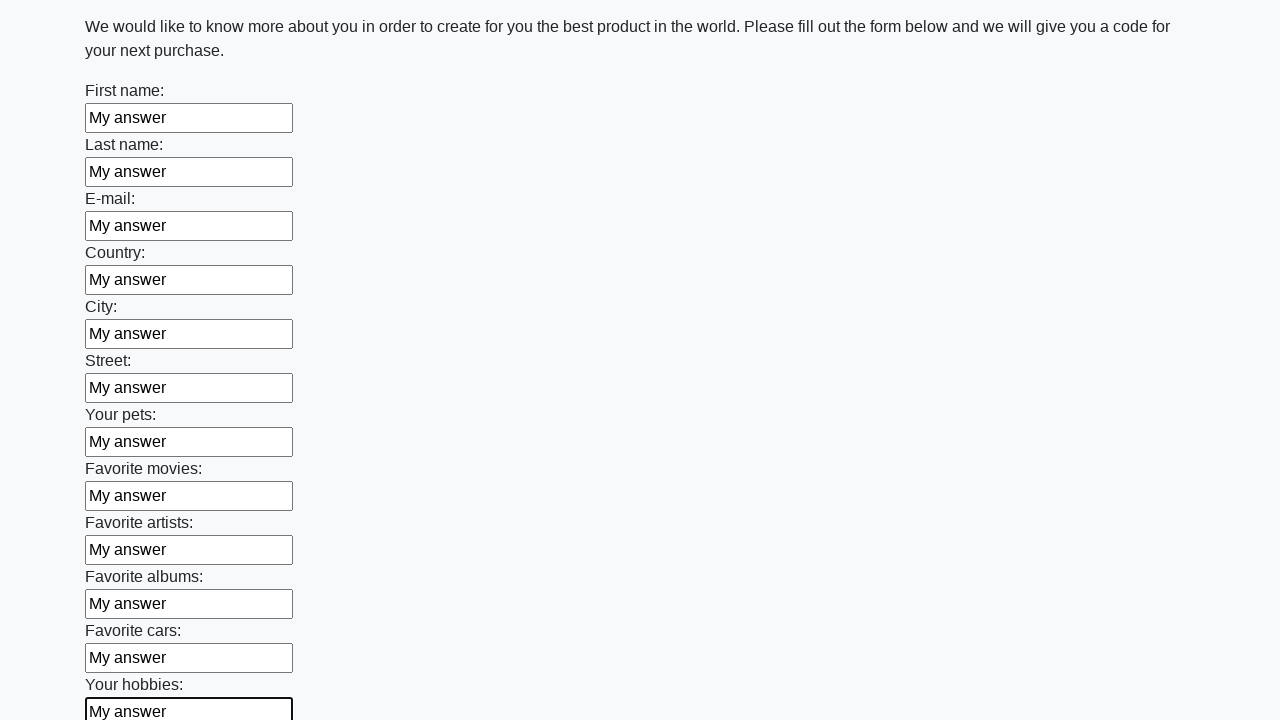

Filled input field with 'My answer' on input >> nth=12
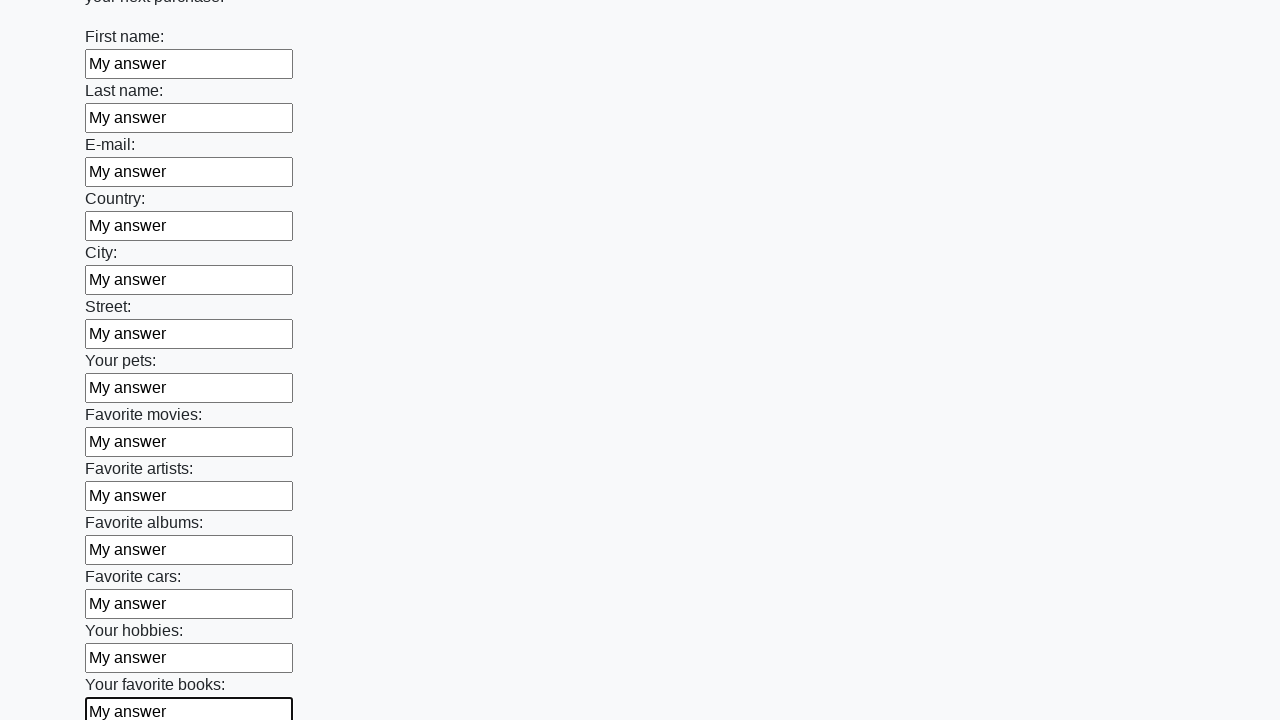

Filled input field with 'My answer' on input >> nth=13
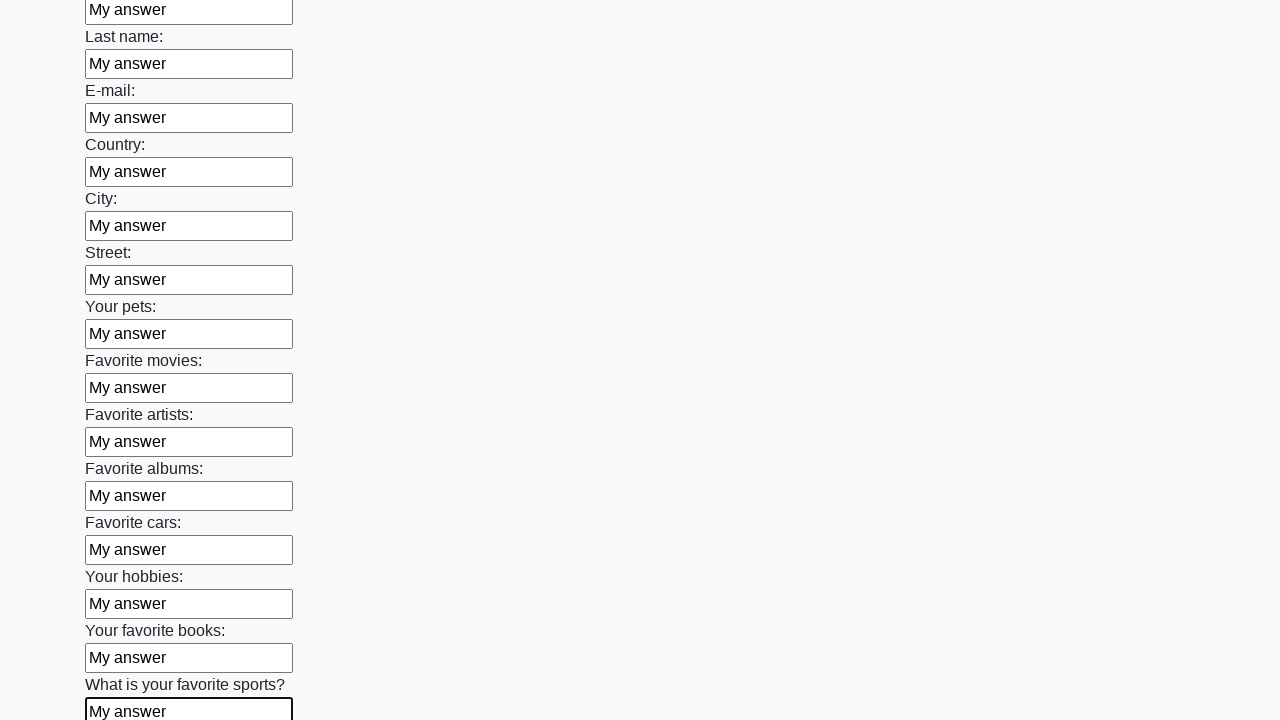

Filled input field with 'My answer' on input >> nth=14
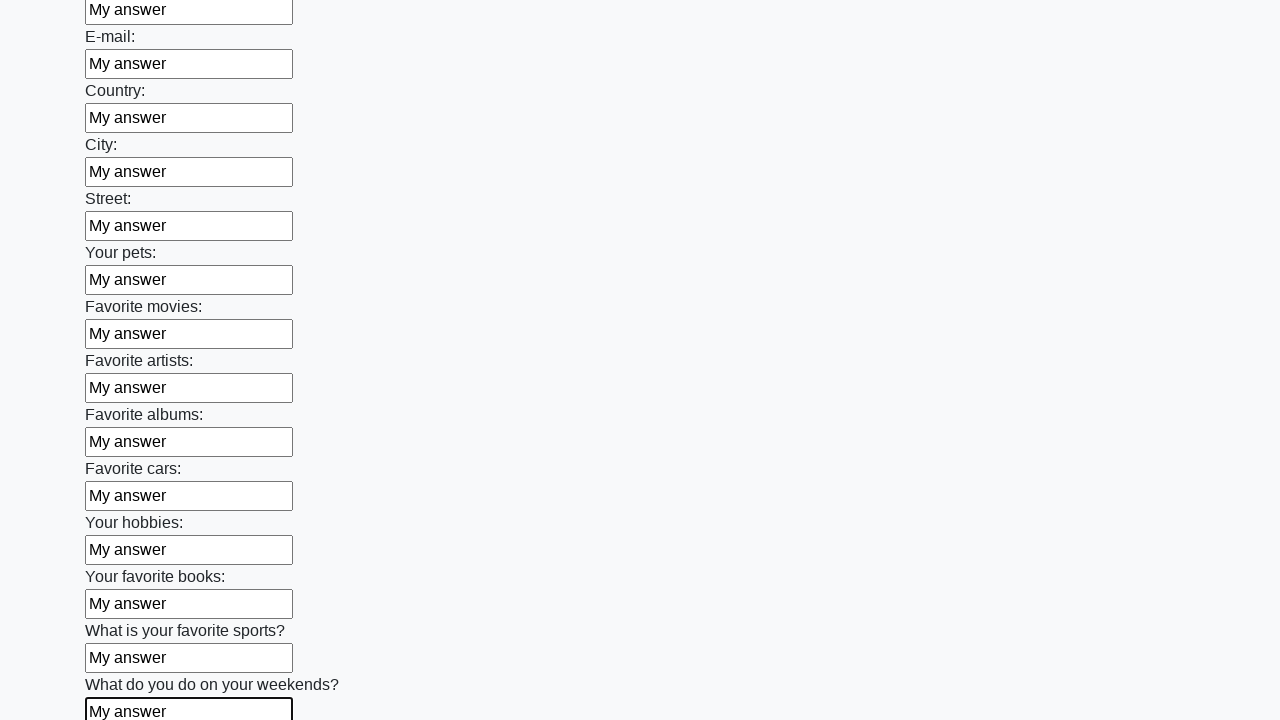

Filled input field with 'My answer' on input >> nth=15
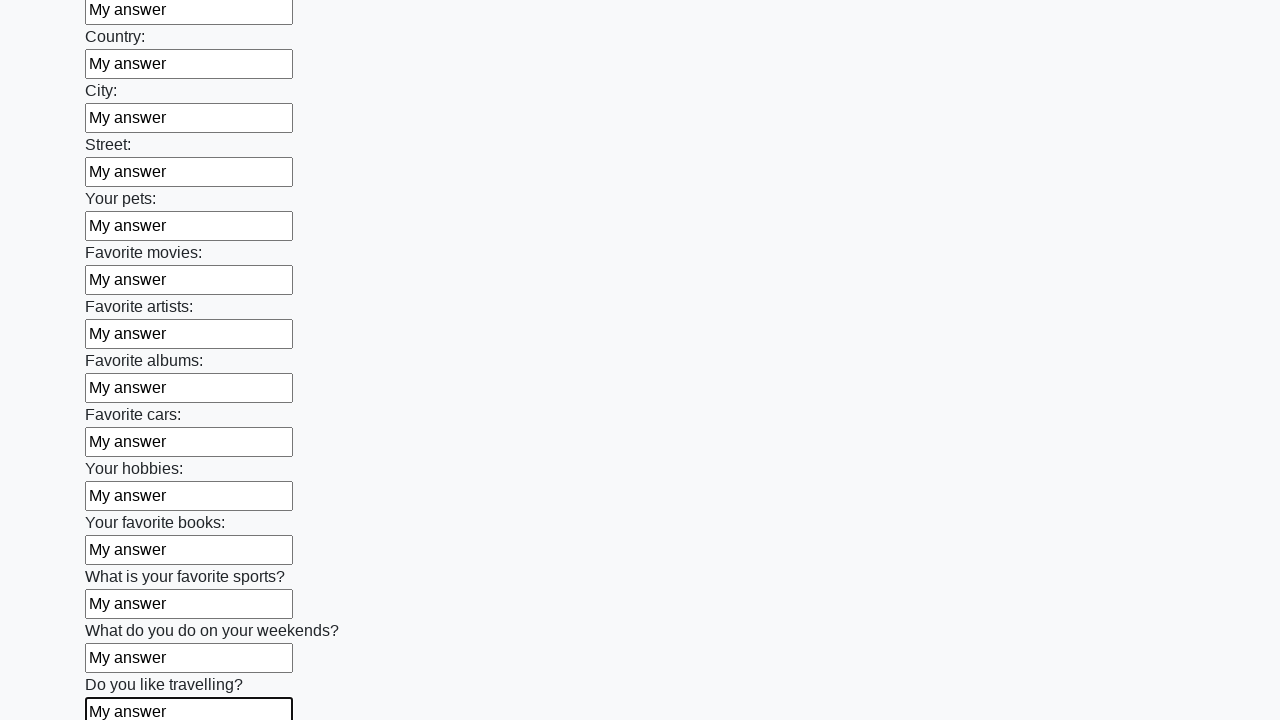

Filled input field with 'My answer' on input >> nth=16
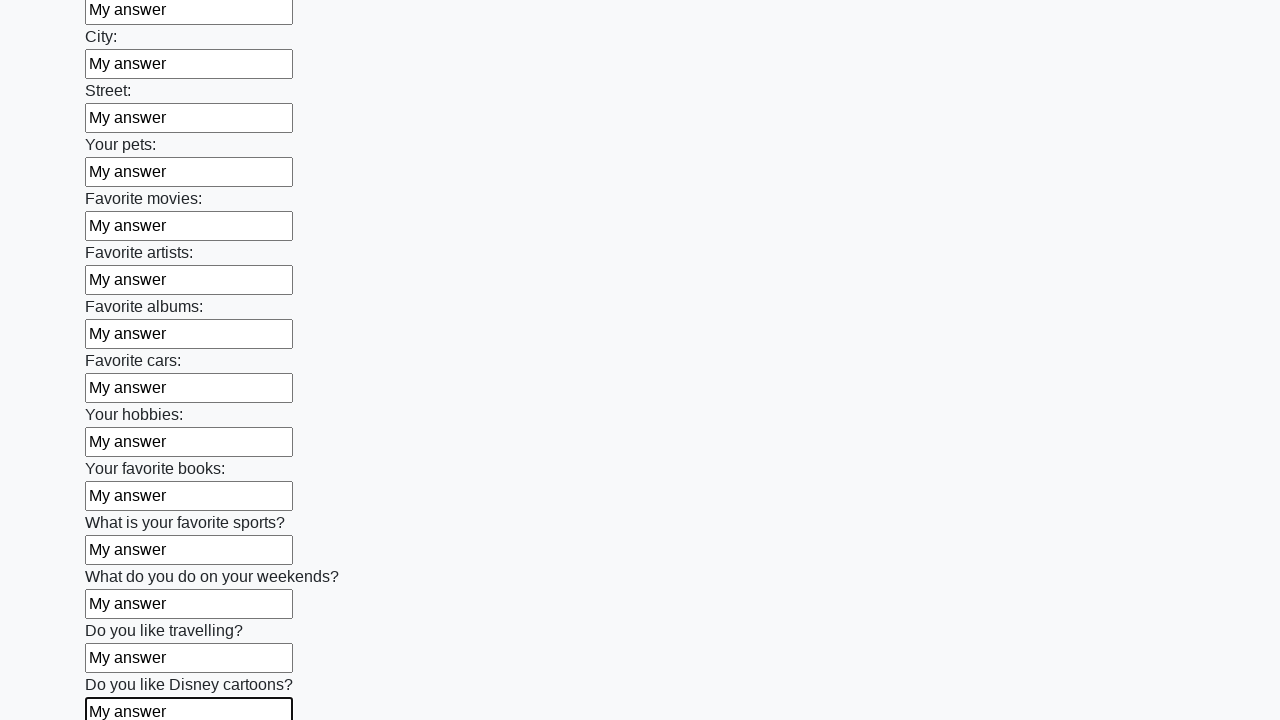

Filled input field with 'My answer' on input >> nth=17
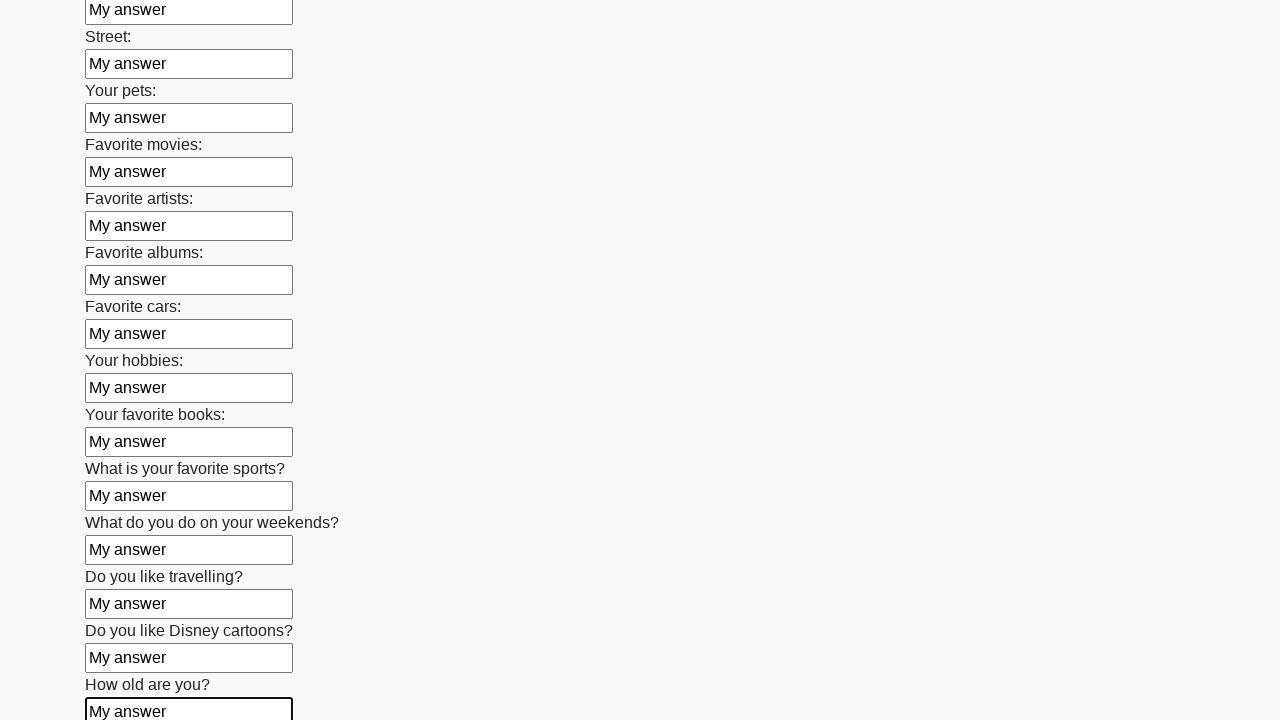

Filled input field with 'My answer' on input >> nth=18
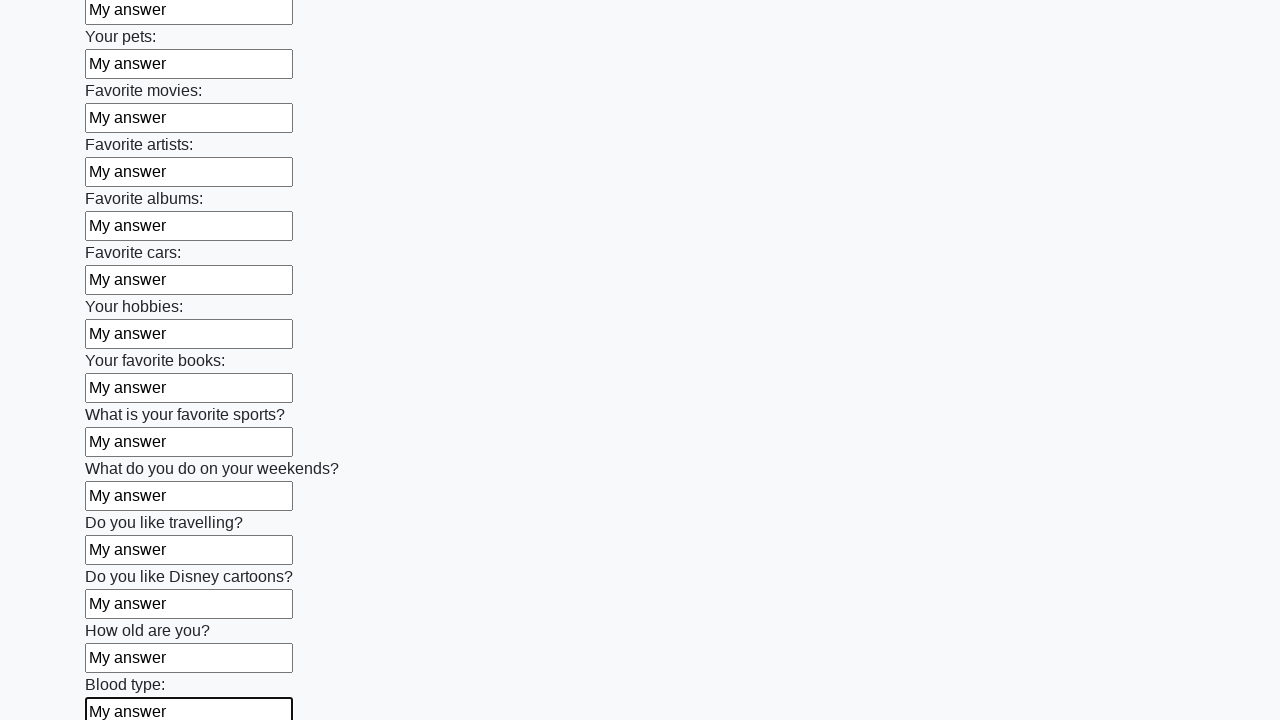

Filled input field with 'My answer' on input >> nth=19
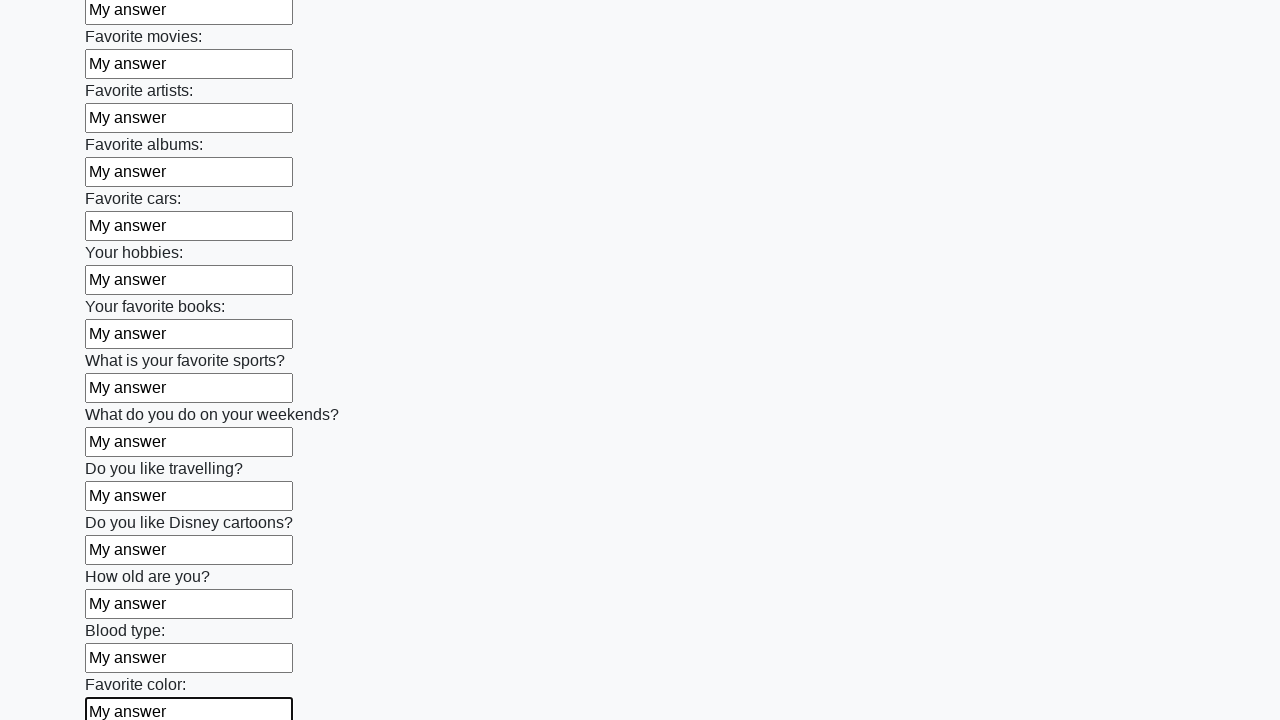

Filled input field with 'My answer' on input >> nth=20
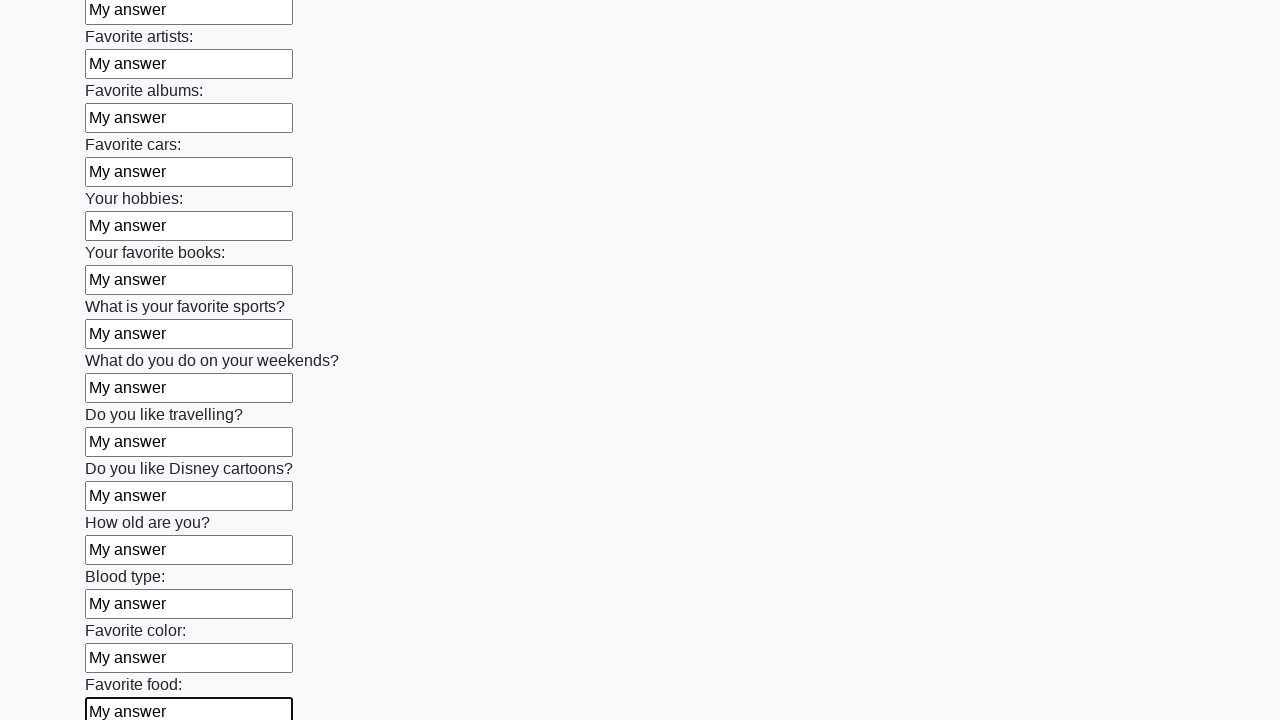

Filled input field with 'My answer' on input >> nth=21
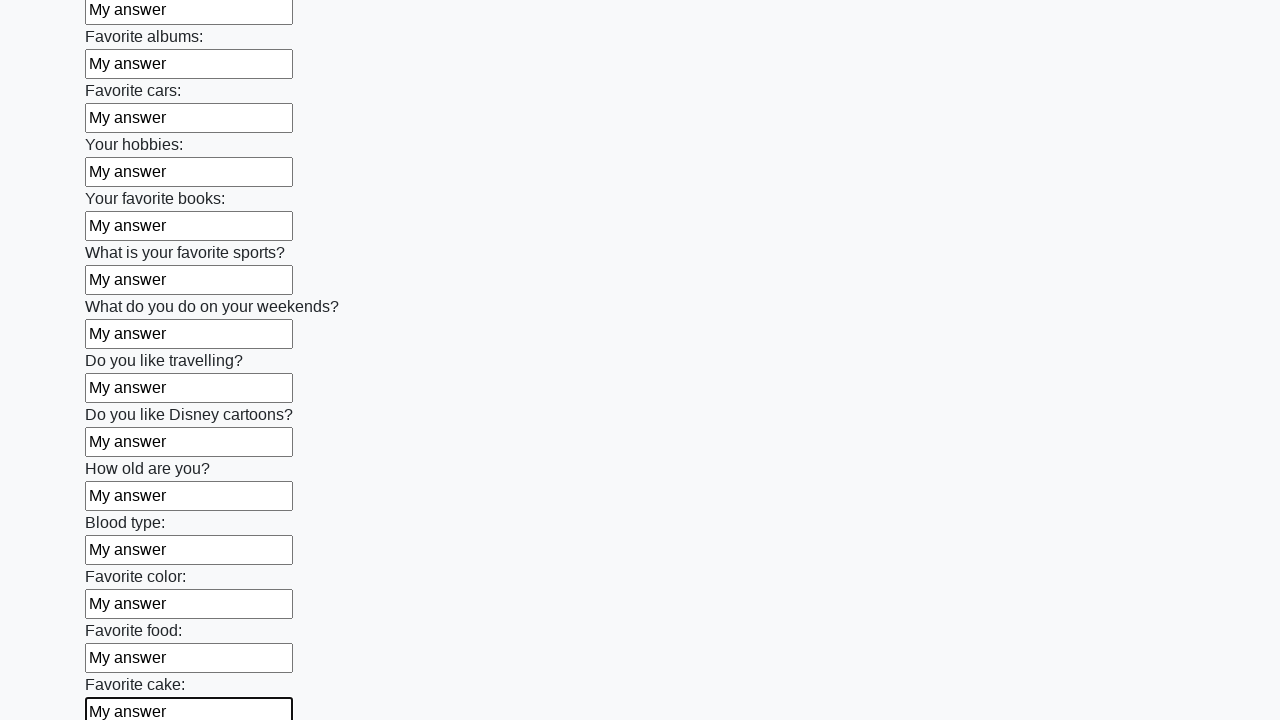

Filled input field with 'My answer' on input >> nth=22
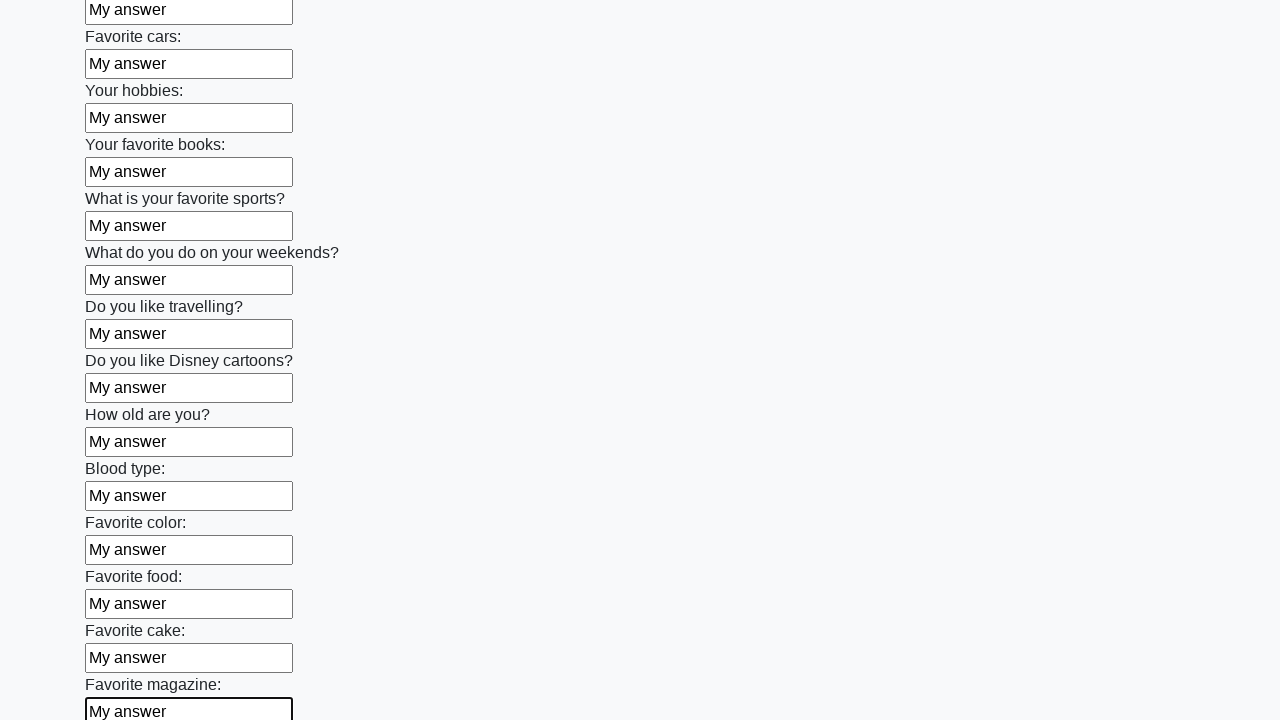

Filled input field with 'My answer' on input >> nth=23
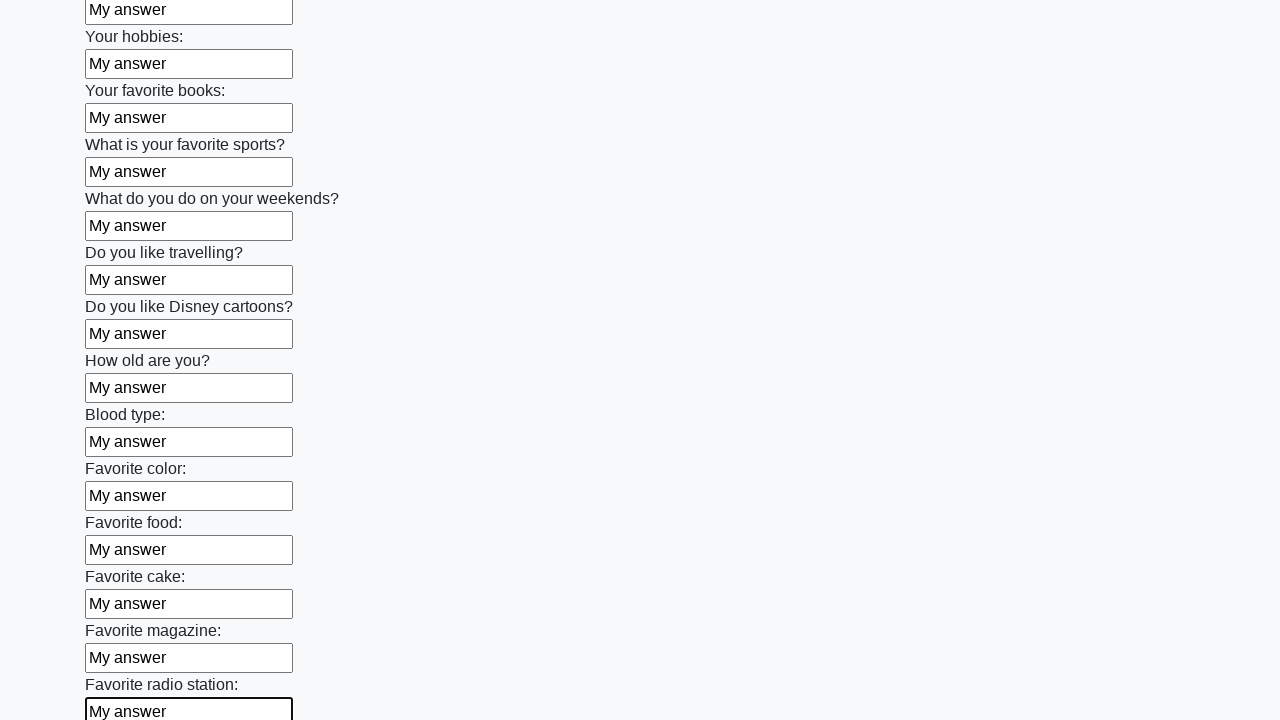

Filled input field with 'My answer' on input >> nth=24
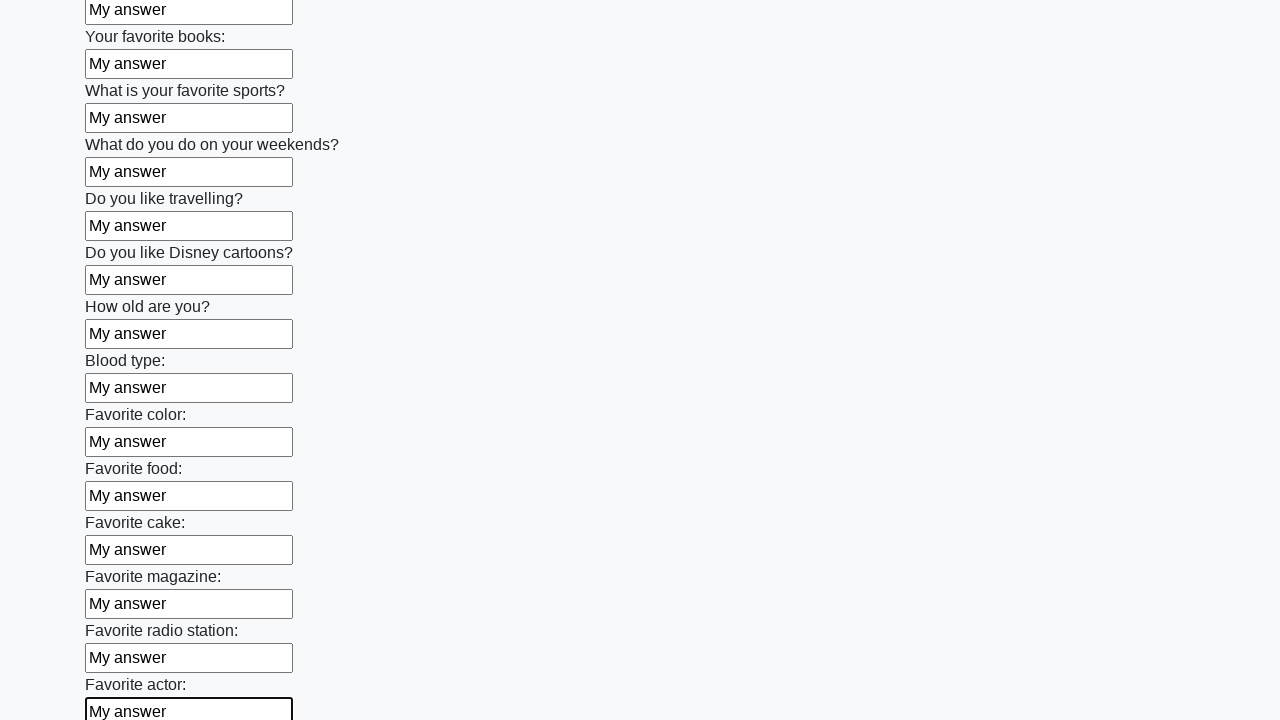

Filled input field with 'My answer' on input >> nth=25
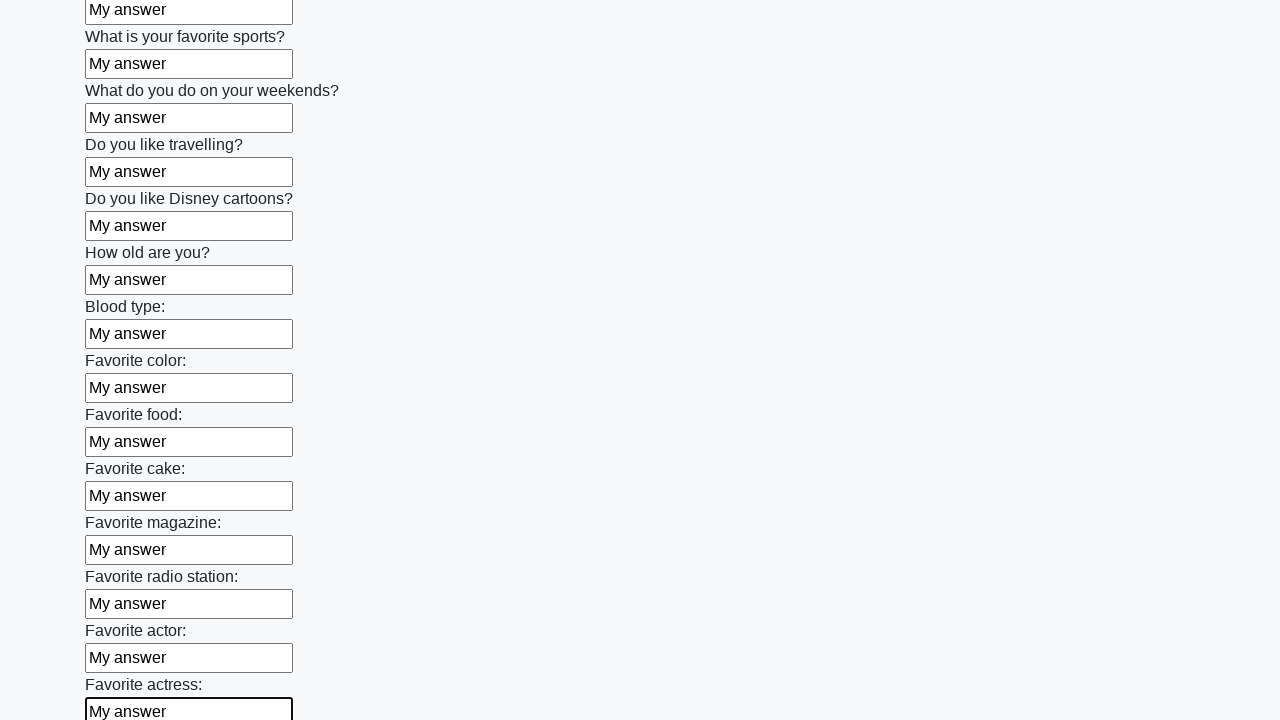

Filled input field with 'My answer' on input >> nth=26
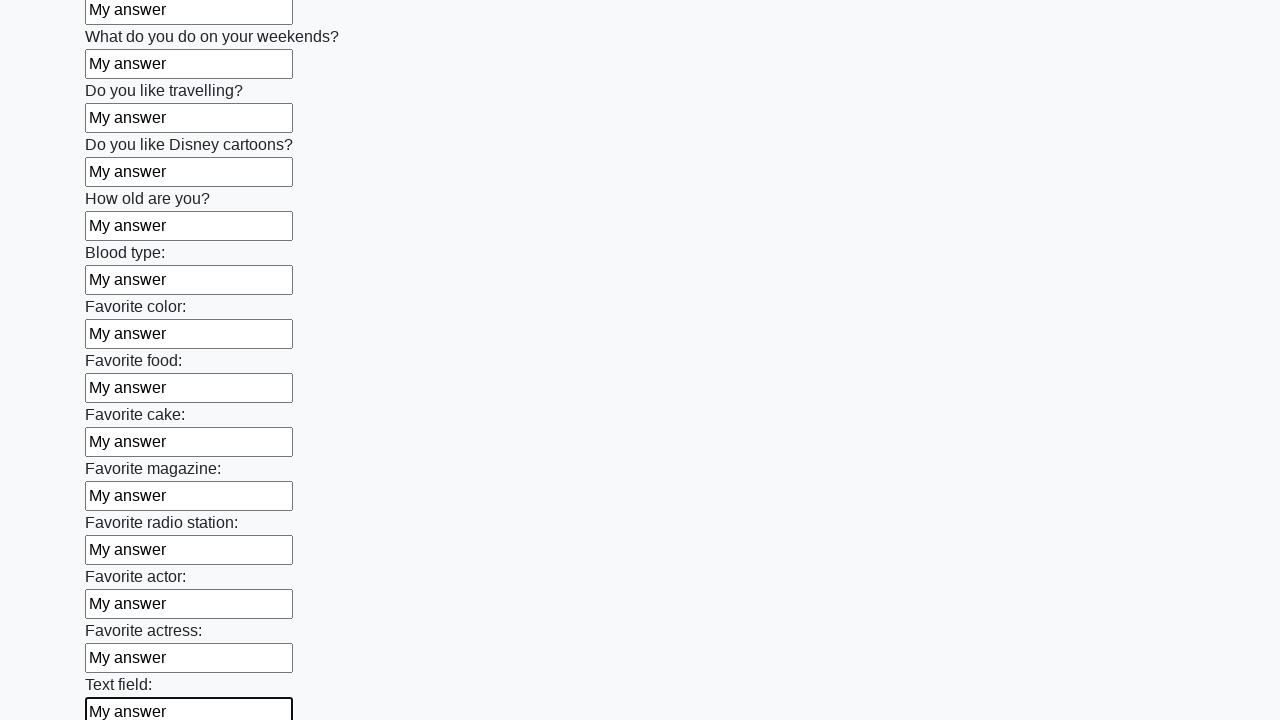

Filled input field with 'My answer' on input >> nth=27
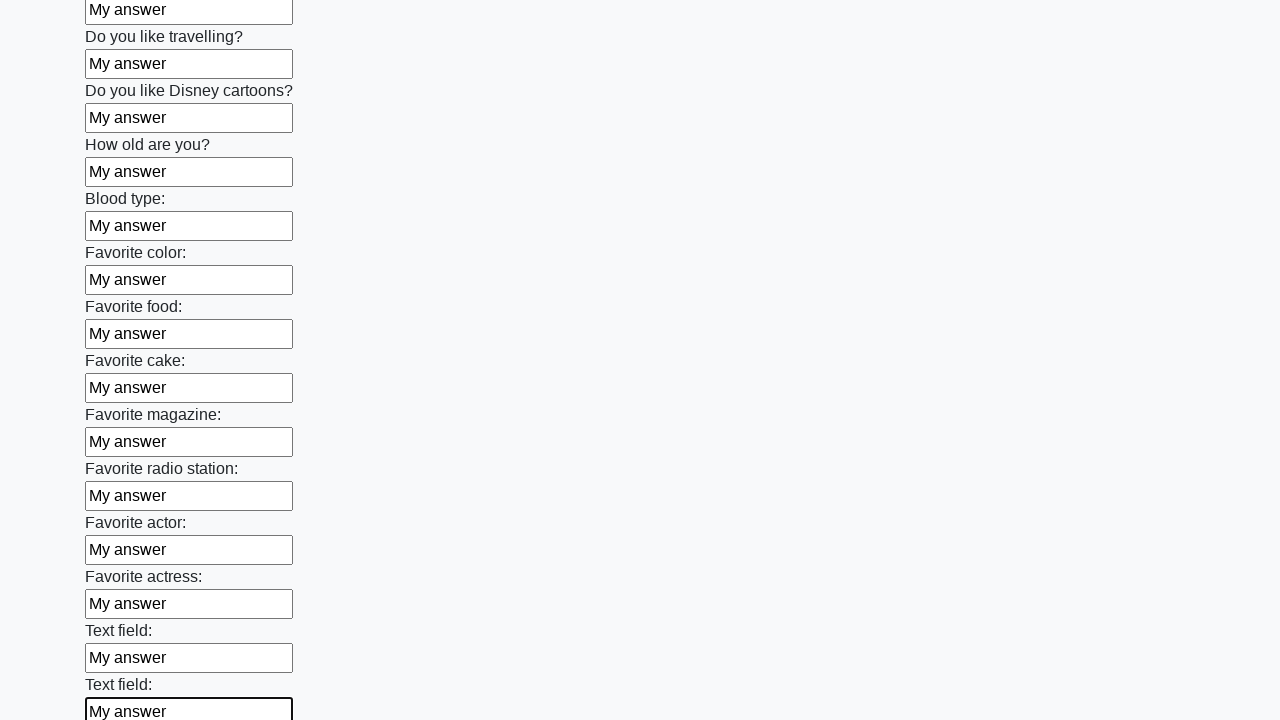

Filled input field with 'My answer' on input >> nth=28
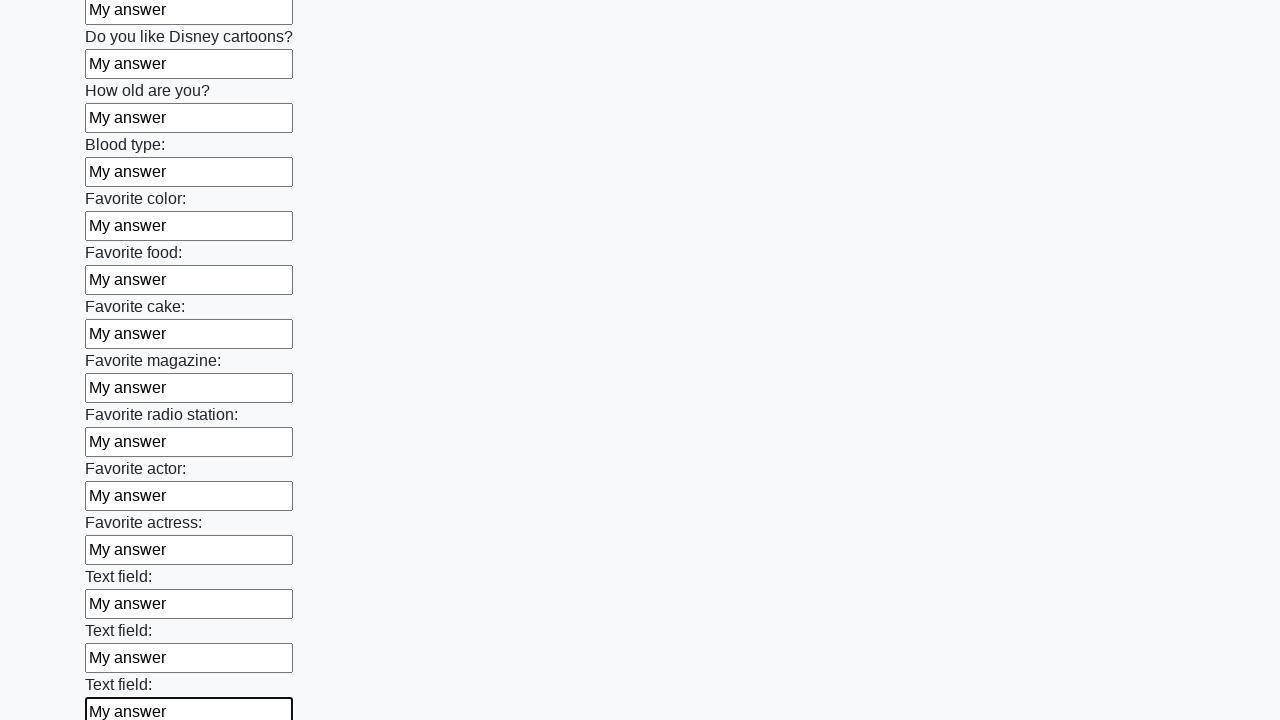

Filled input field with 'My answer' on input >> nth=29
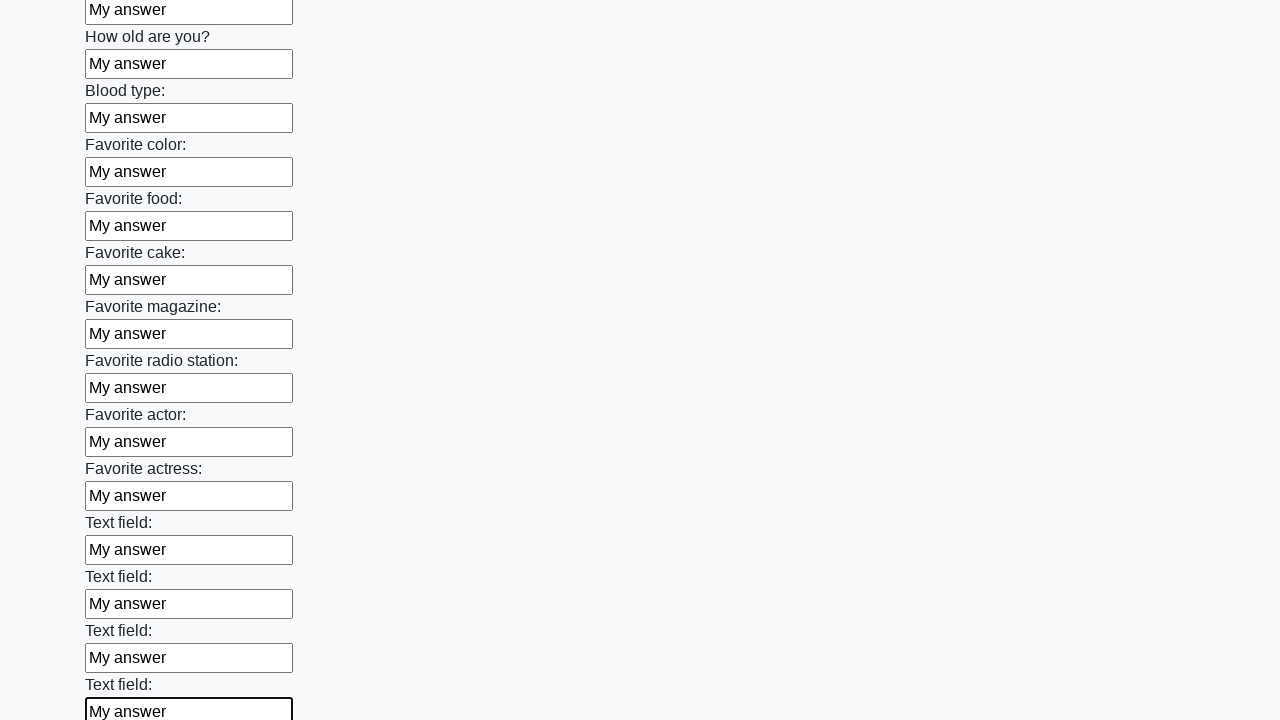

Filled input field with 'My answer' on input >> nth=30
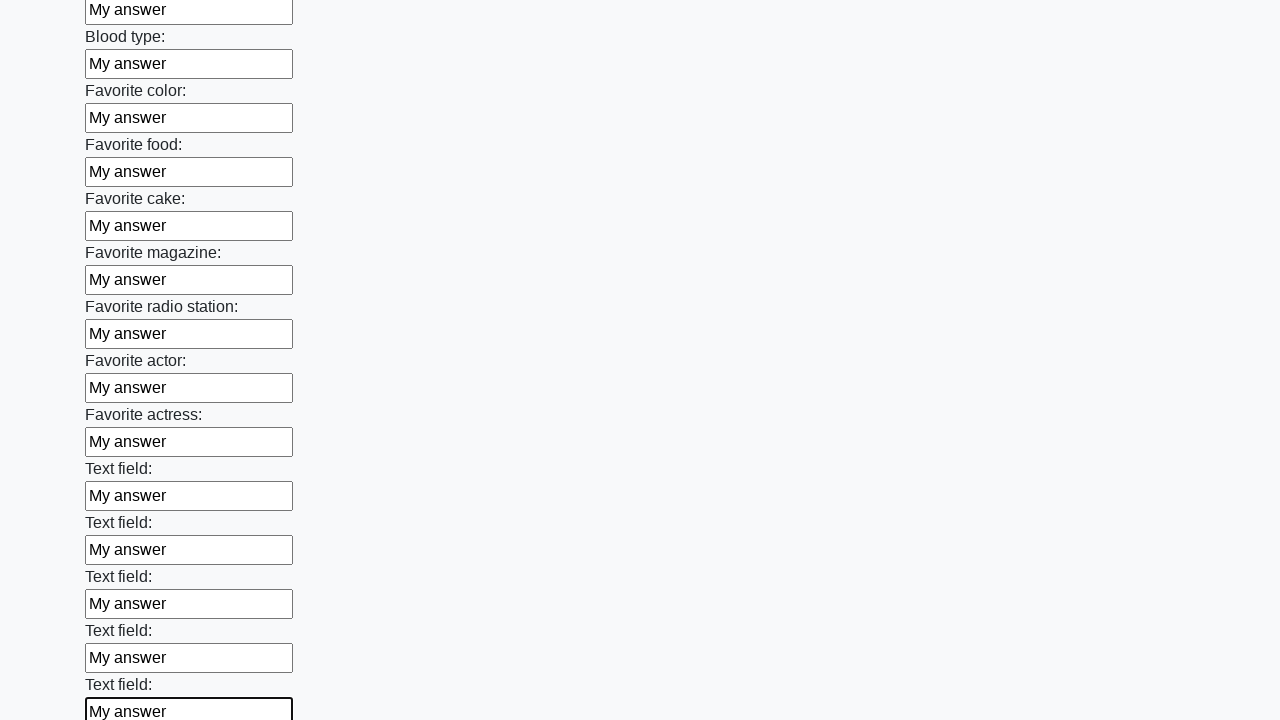

Filled input field with 'My answer' on input >> nth=31
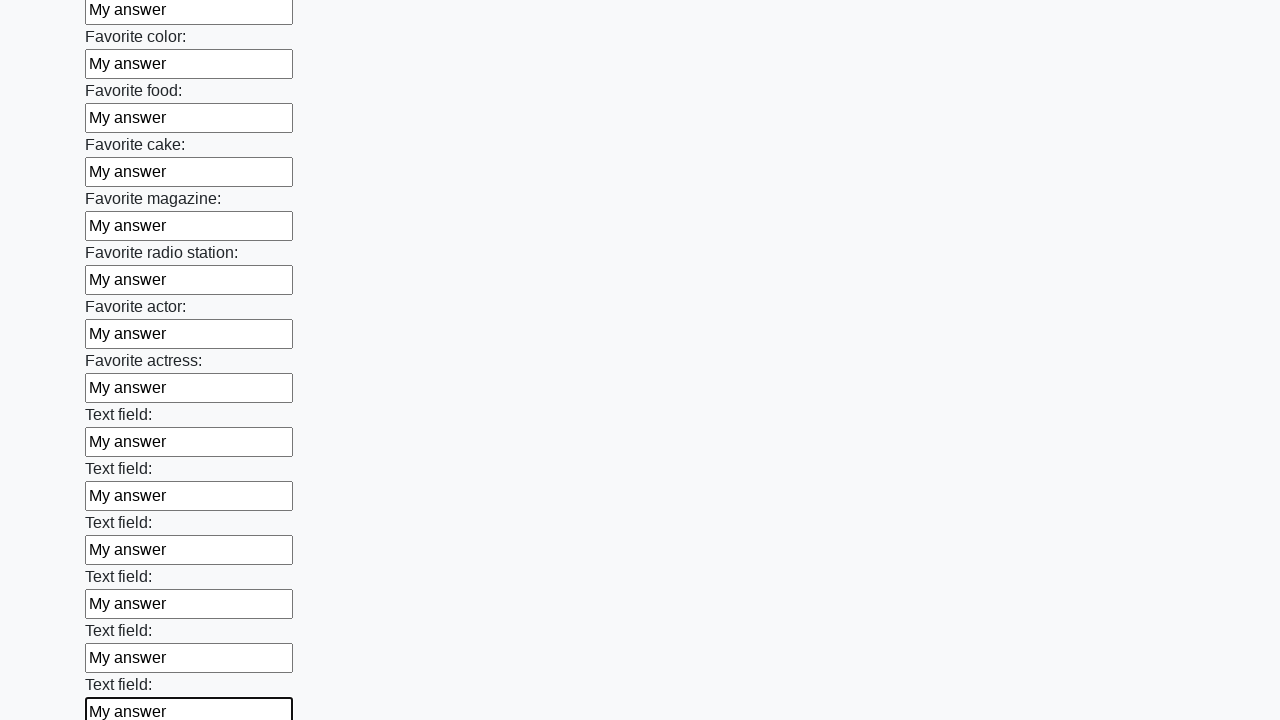

Filled input field with 'My answer' on input >> nth=32
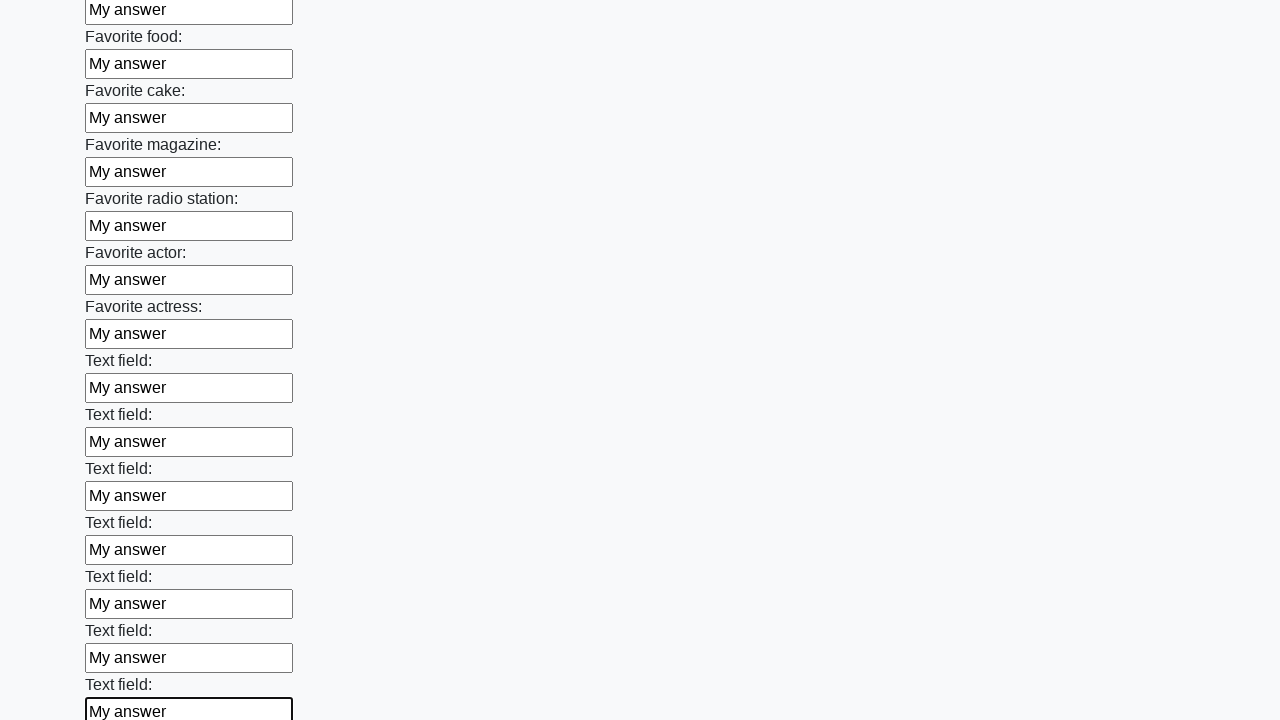

Filled input field with 'My answer' on input >> nth=33
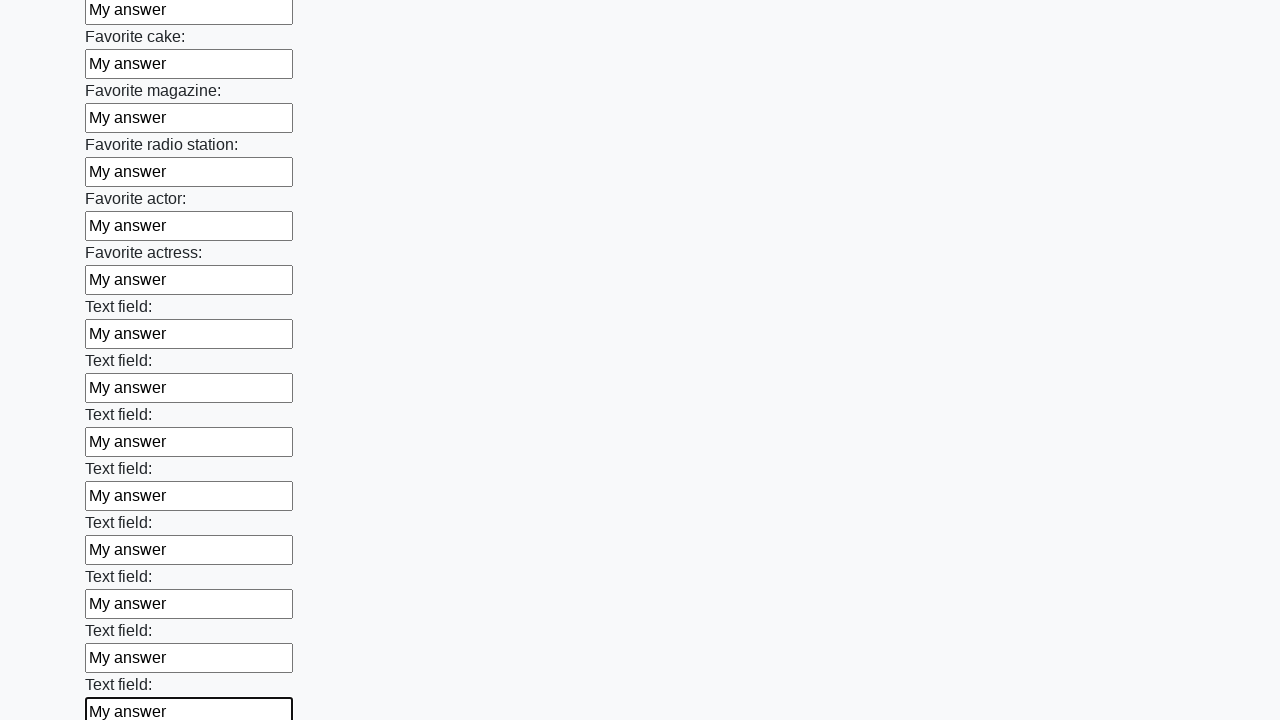

Filled input field with 'My answer' on input >> nth=34
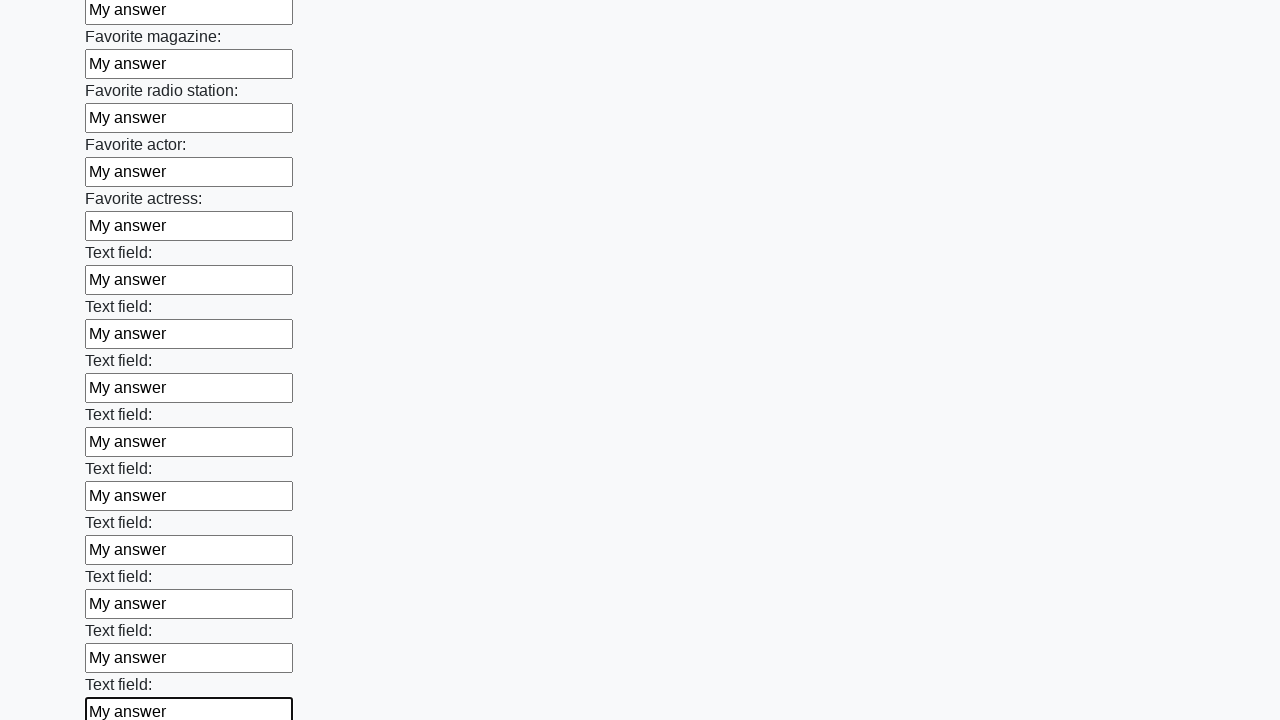

Filled input field with 'My answer' on input >> nth=35
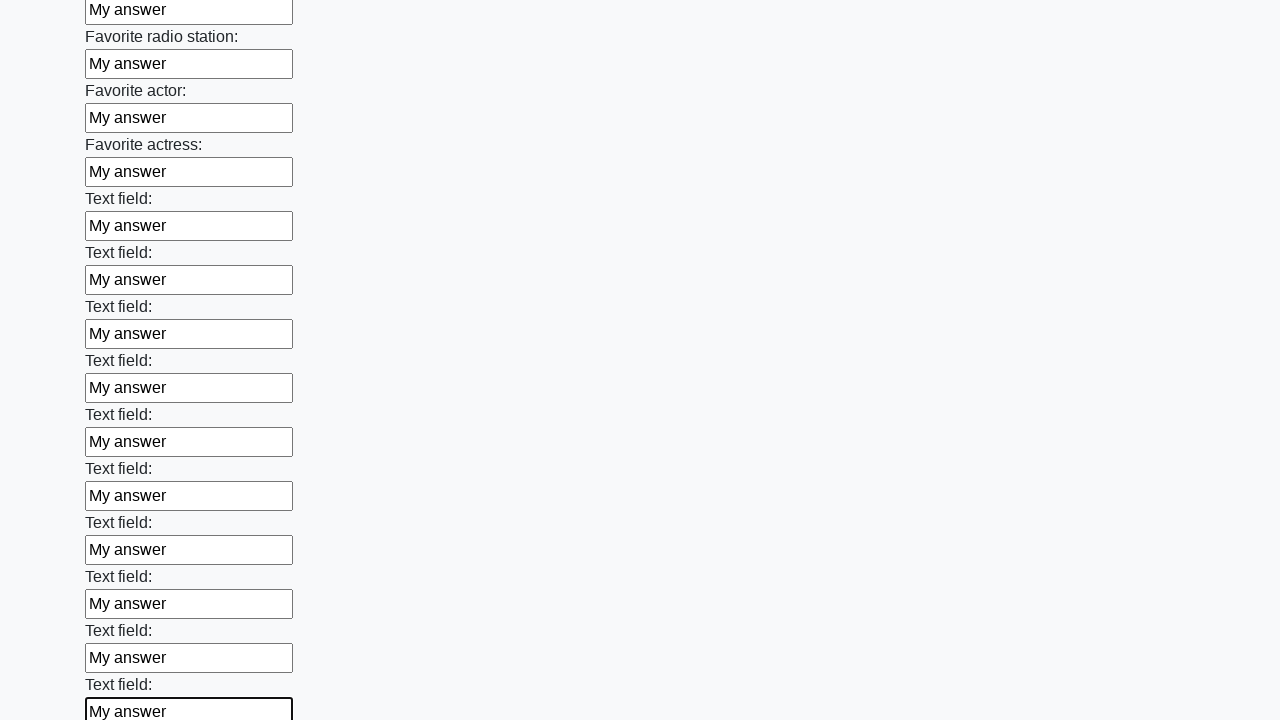

Filled input field with 'My answer' on input >> nth=36
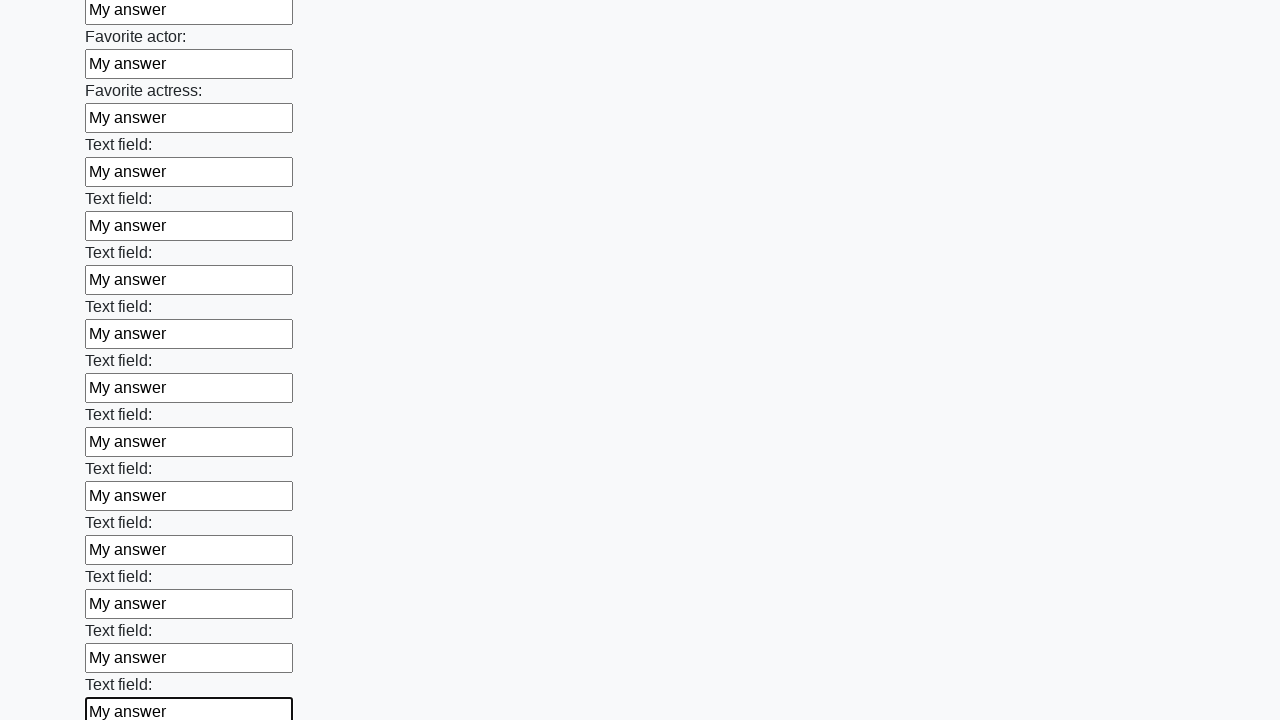

Filled input field with 'My answer' on input >> nth=37
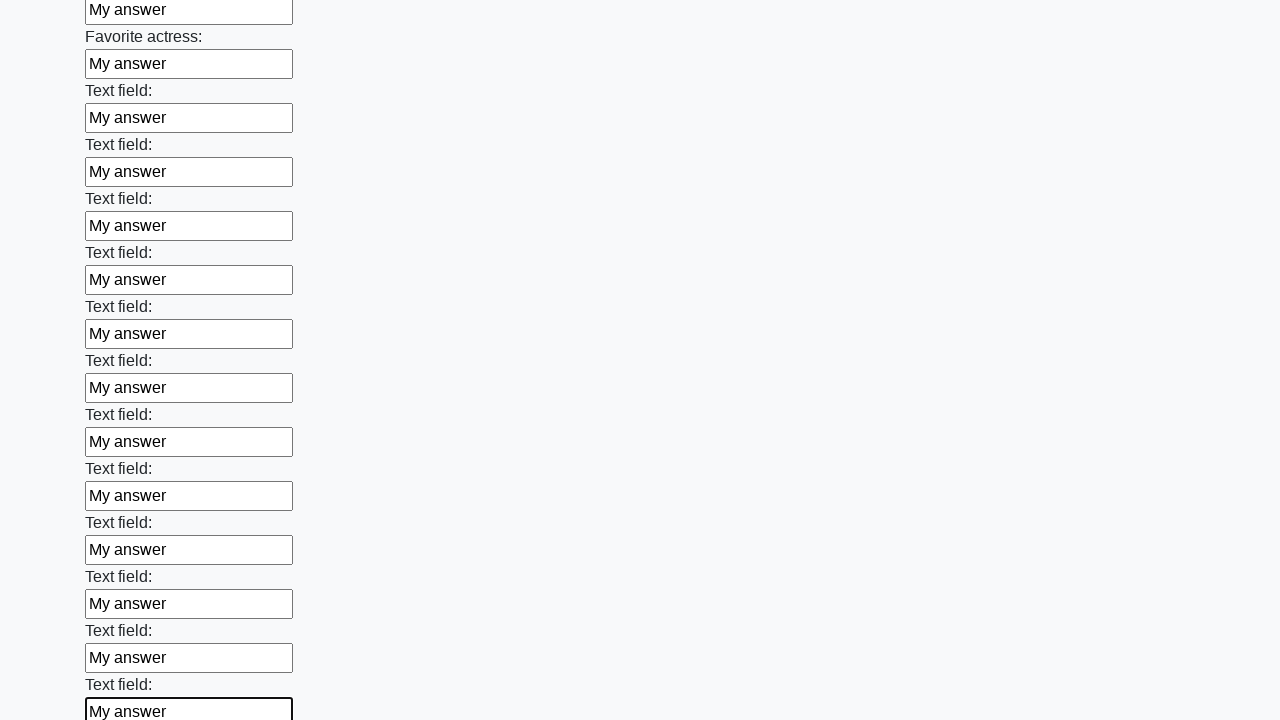

Filled input field with 'My answer' on input >> nth=38
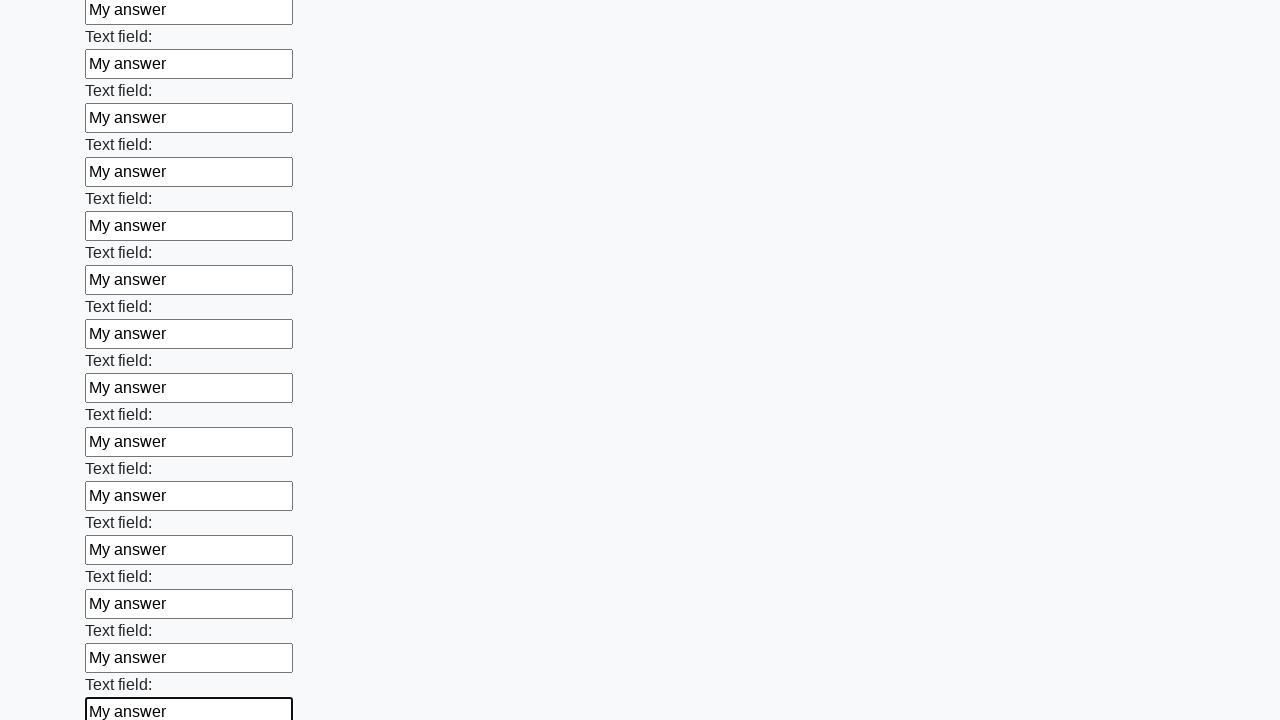

Filled input field with 'My answer' on input >> nth=39
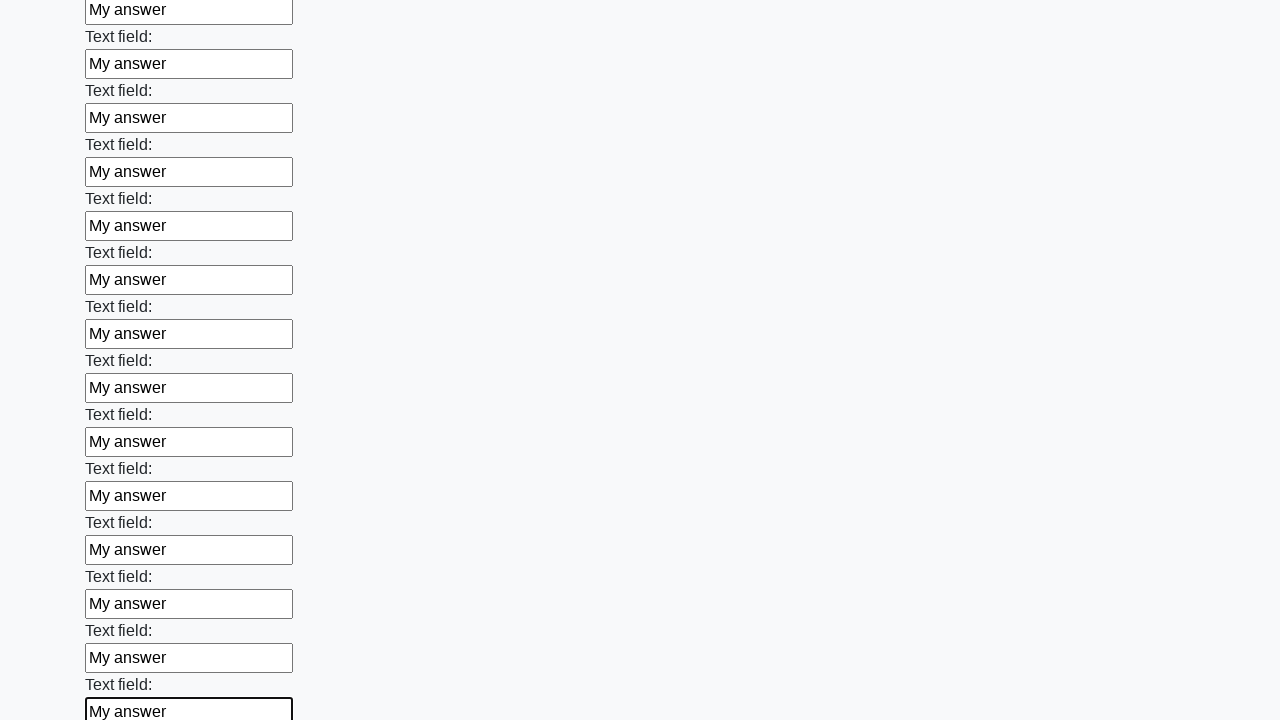

Filled input field with 'My answer' on input >> nth=40
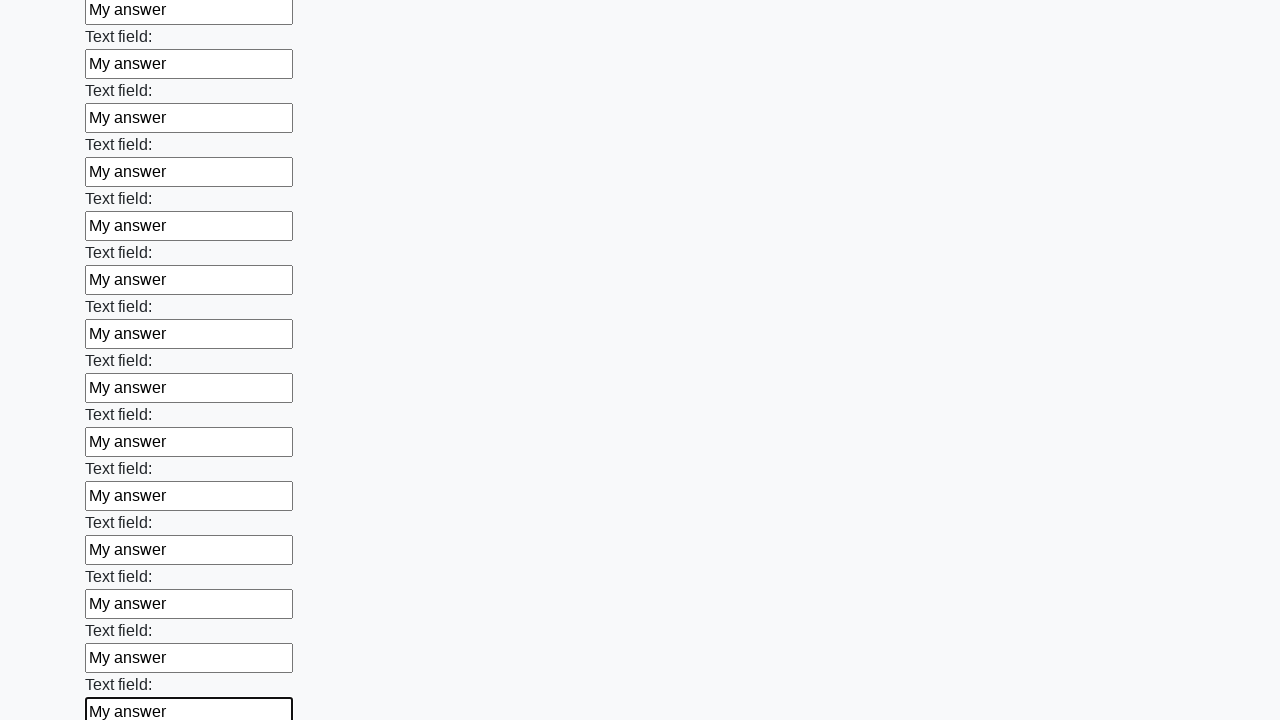

Filled input field with 'My answer' on input >> nth=41
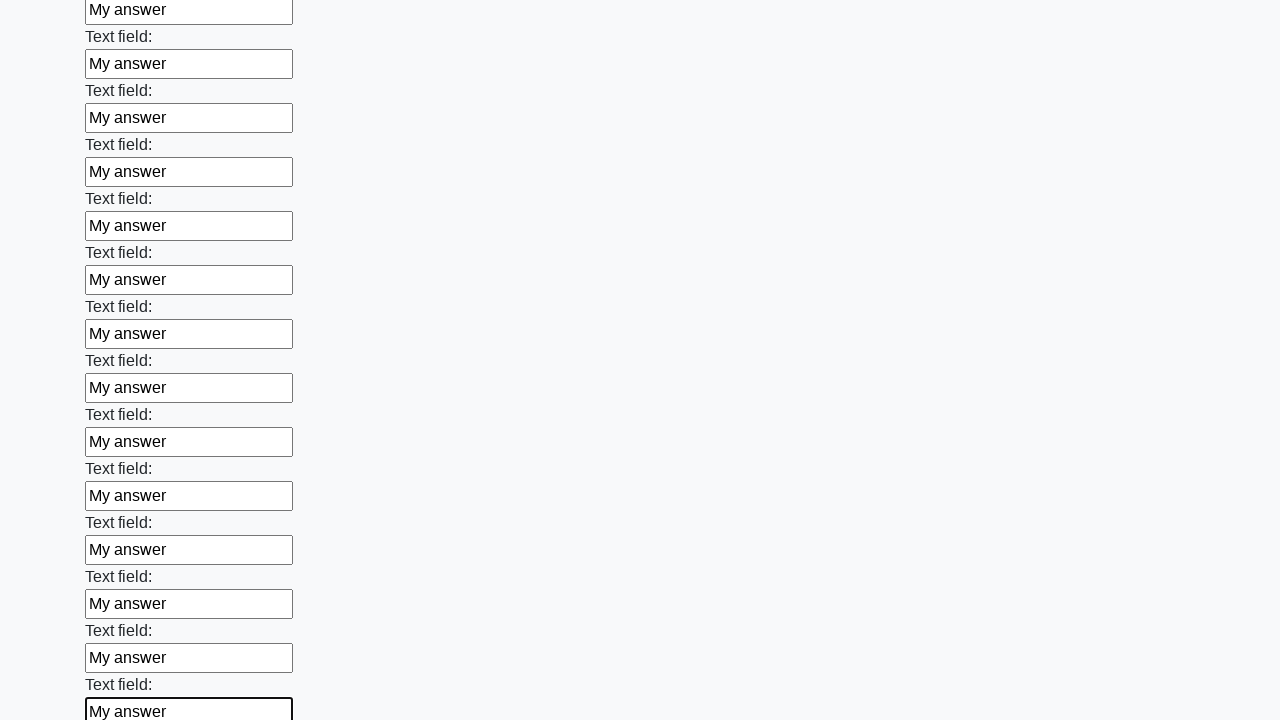

Filled input field with 'My answer' on input >> nth=42
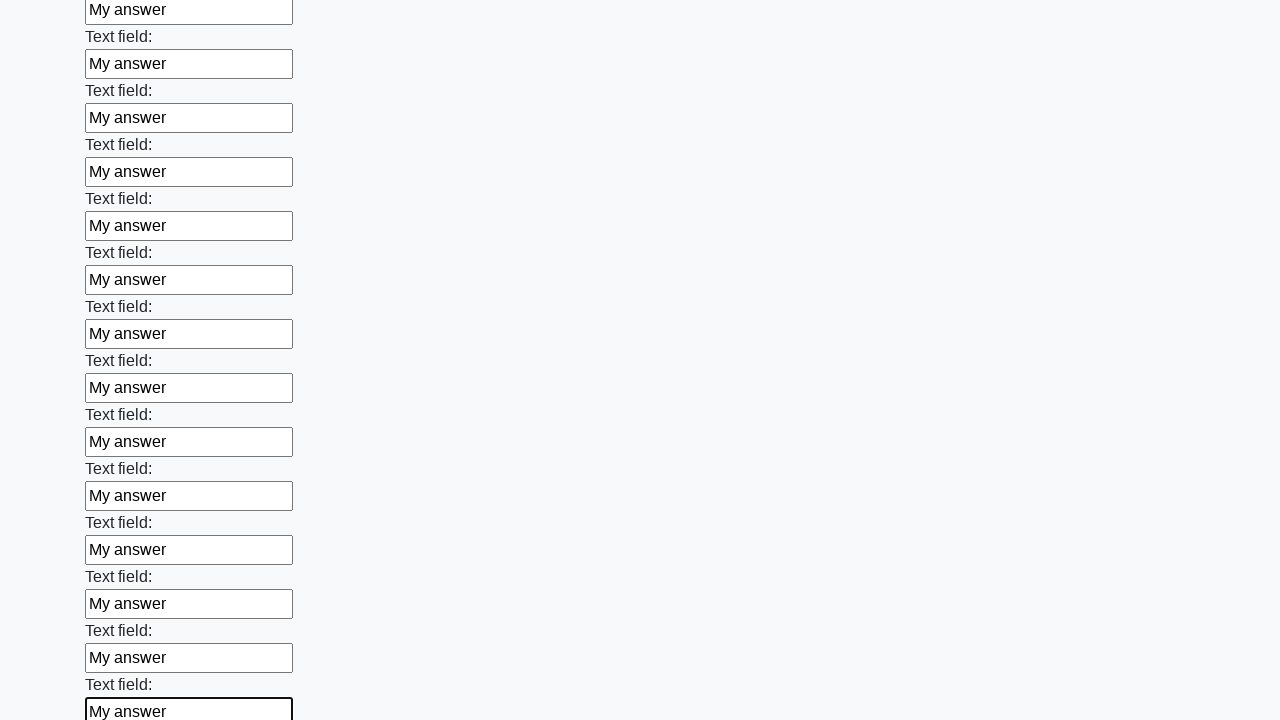

Filled input field with 'My answer' on input >> nth=43
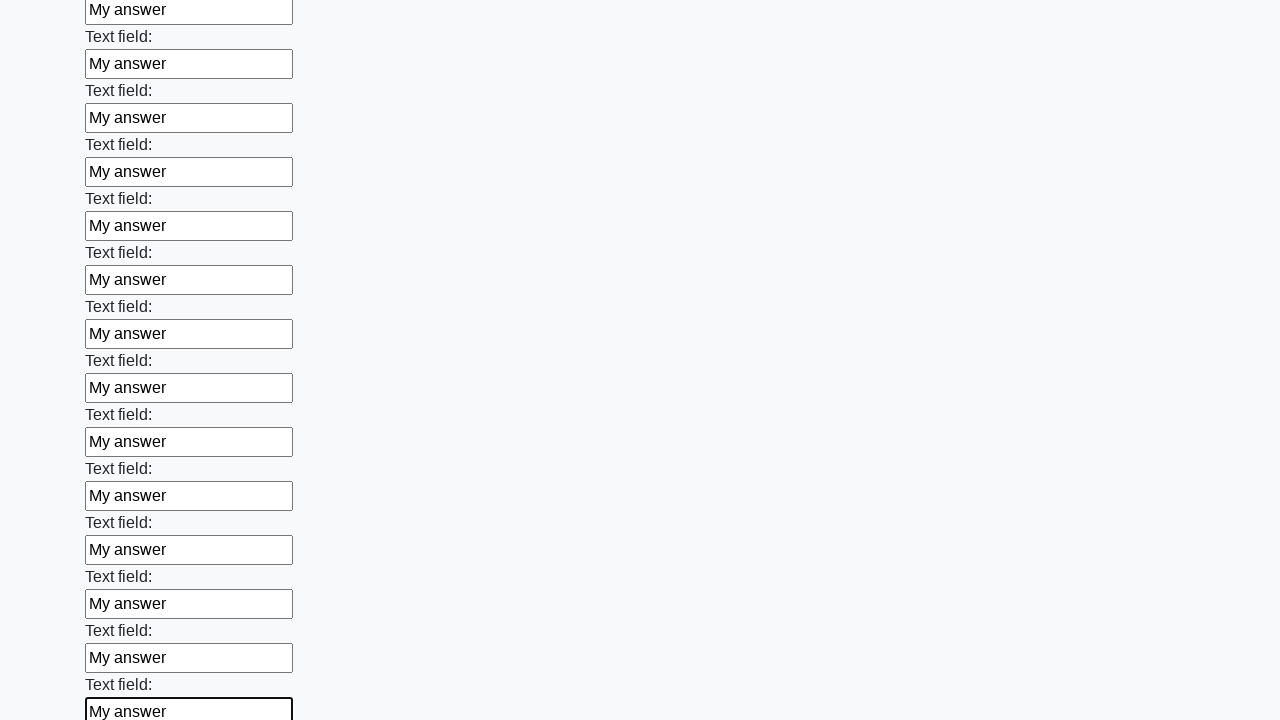

Filled input field with 'My answer' on input >> nth=44
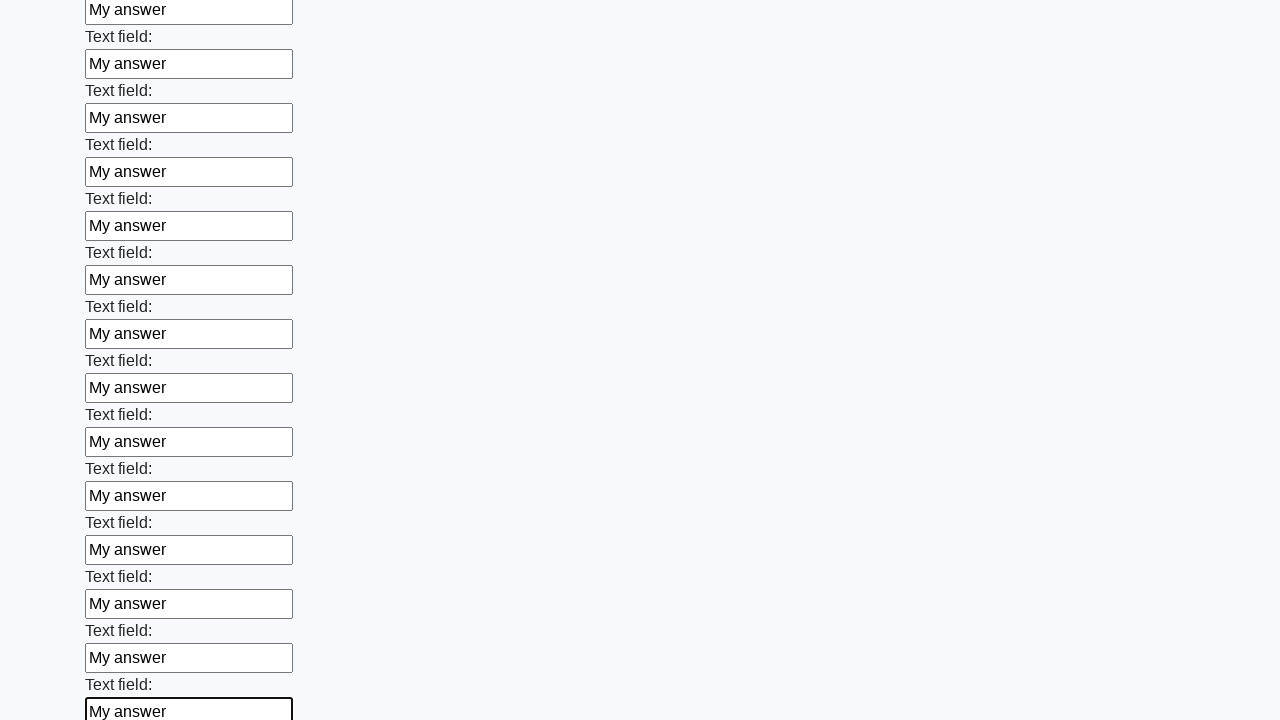

Filled input field with 'My answer' on input >> nth=45
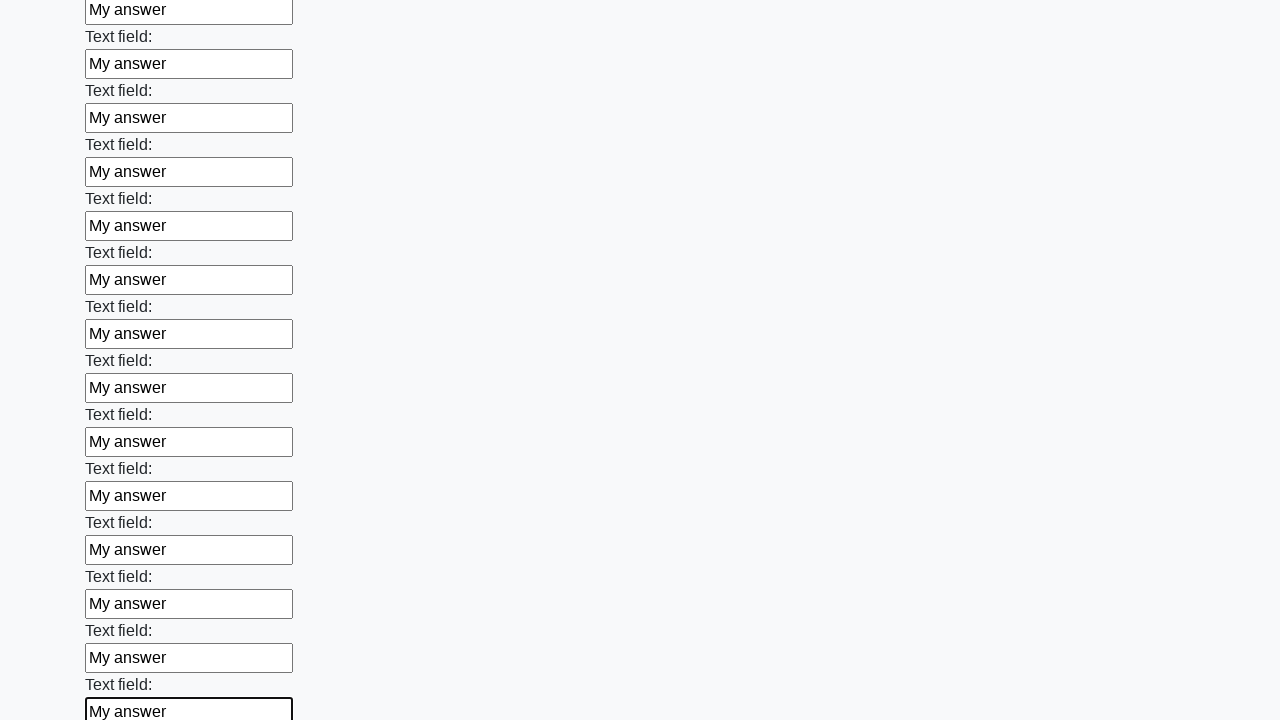

Filled input field with 'My answer' on input >> nth=46
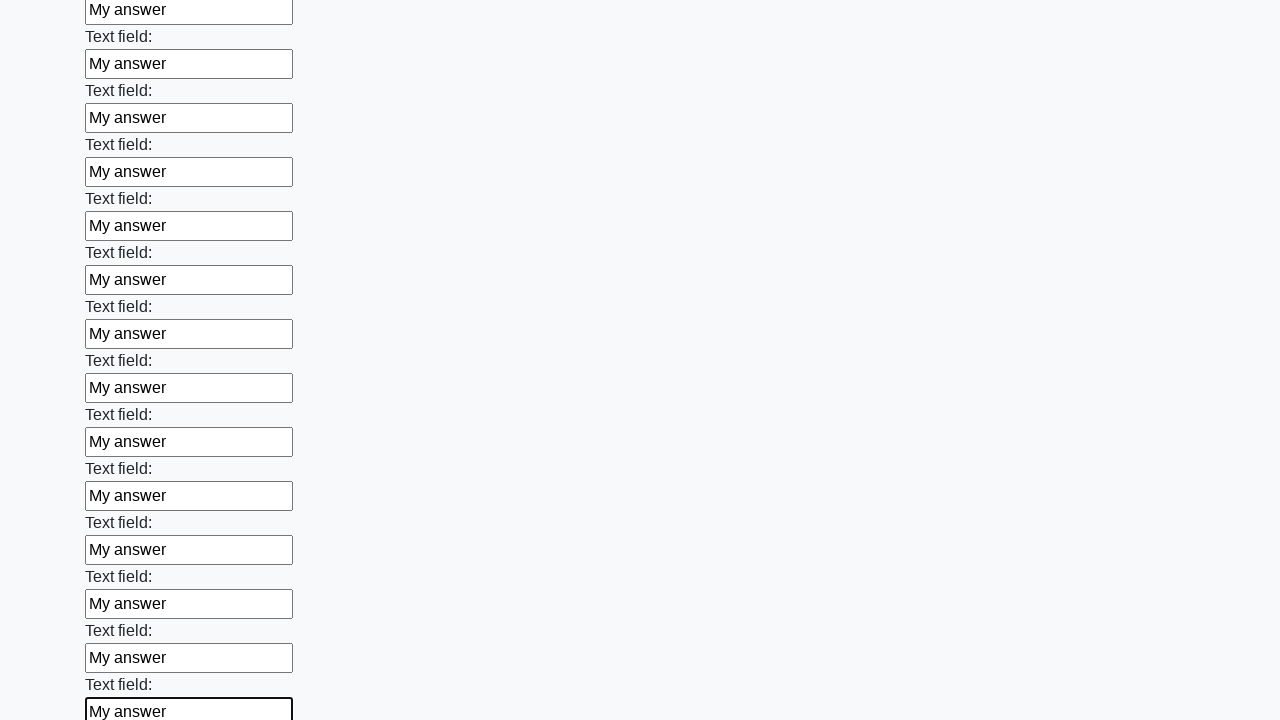

Filled input field with 'My answer' on input >> nth=47
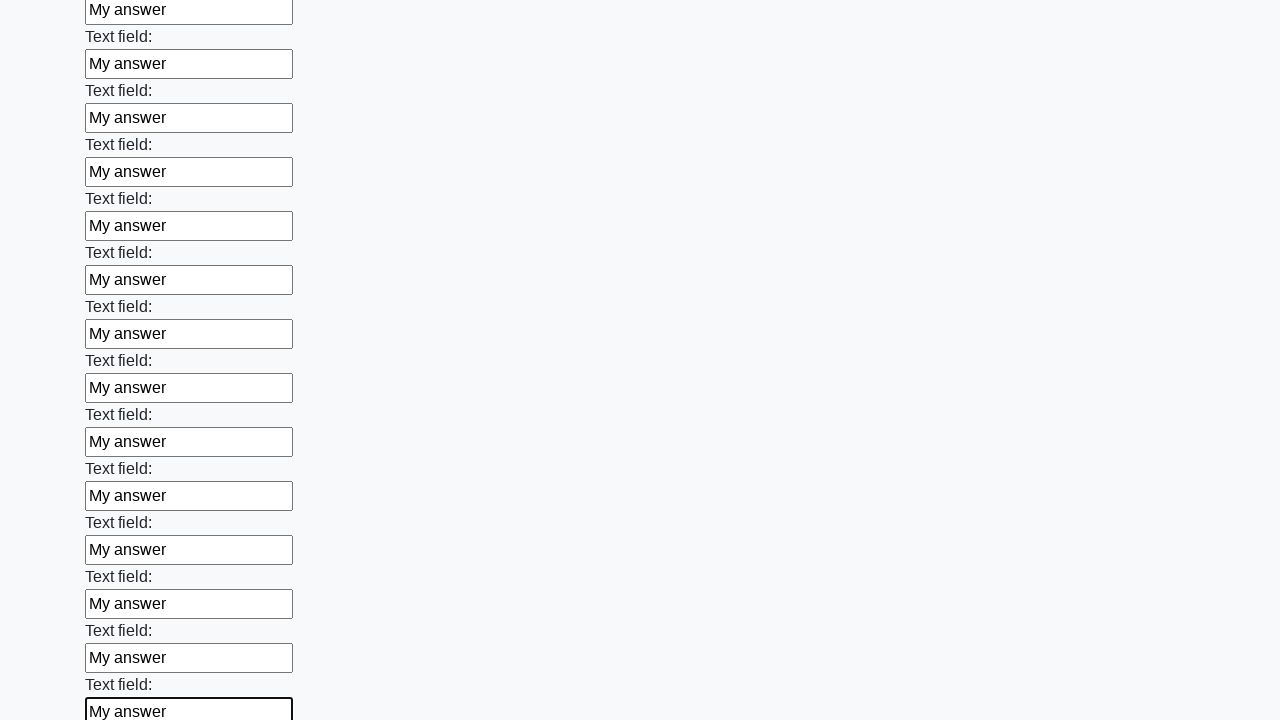

Filled input field with 'My answer' on input >> nth=48
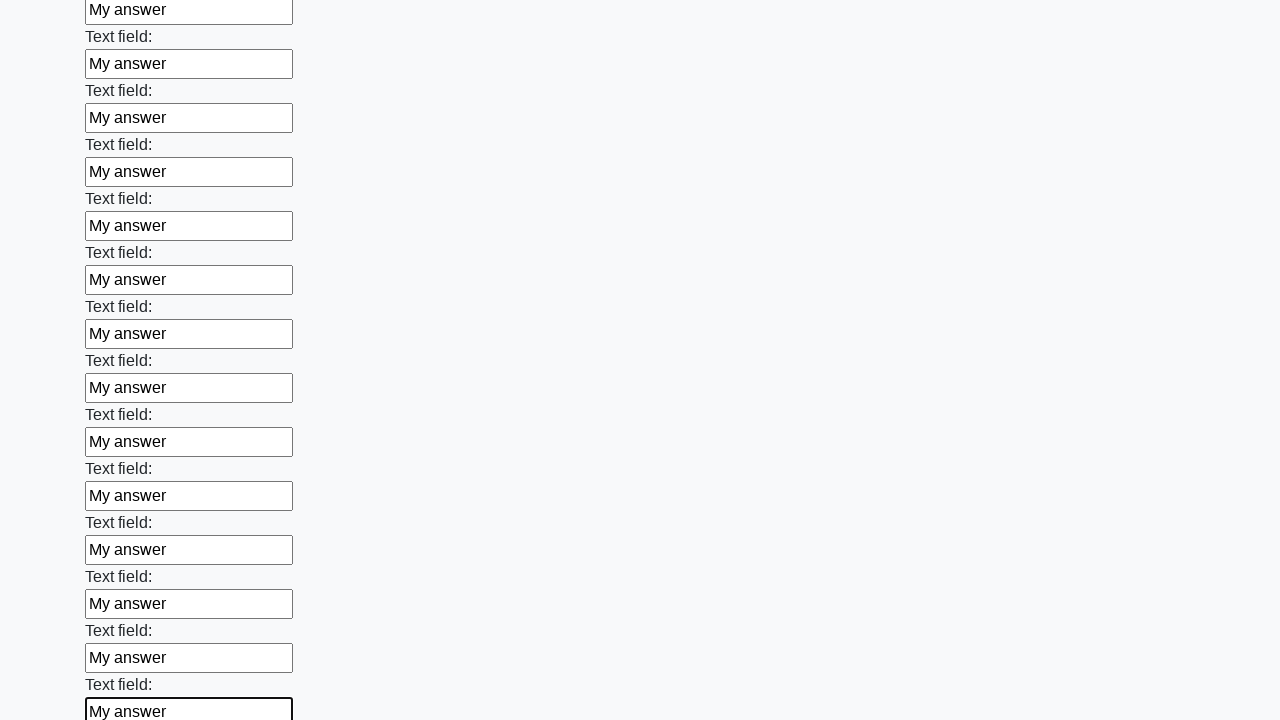

Filled input field with 'My answer' on input >> nth=49
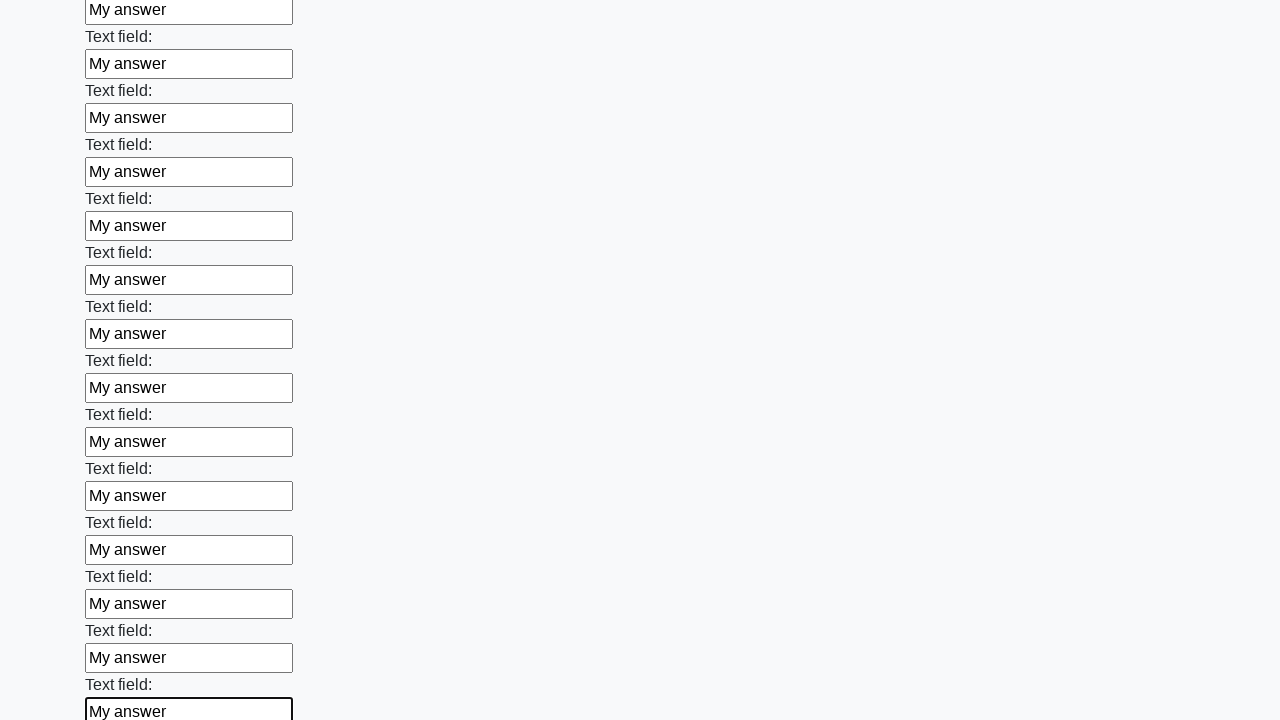

Filled input field with 'My answer' on input >> nth=50
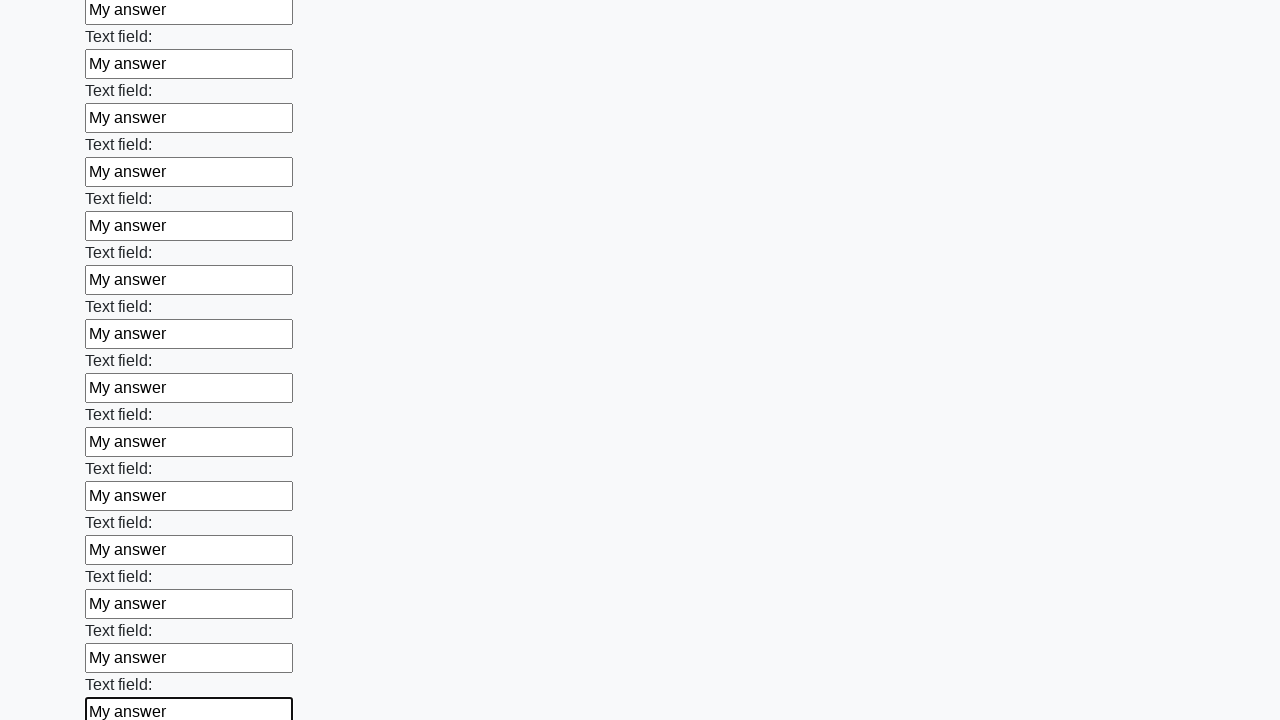

Filled input field with 'My answer' on input >> nth=51
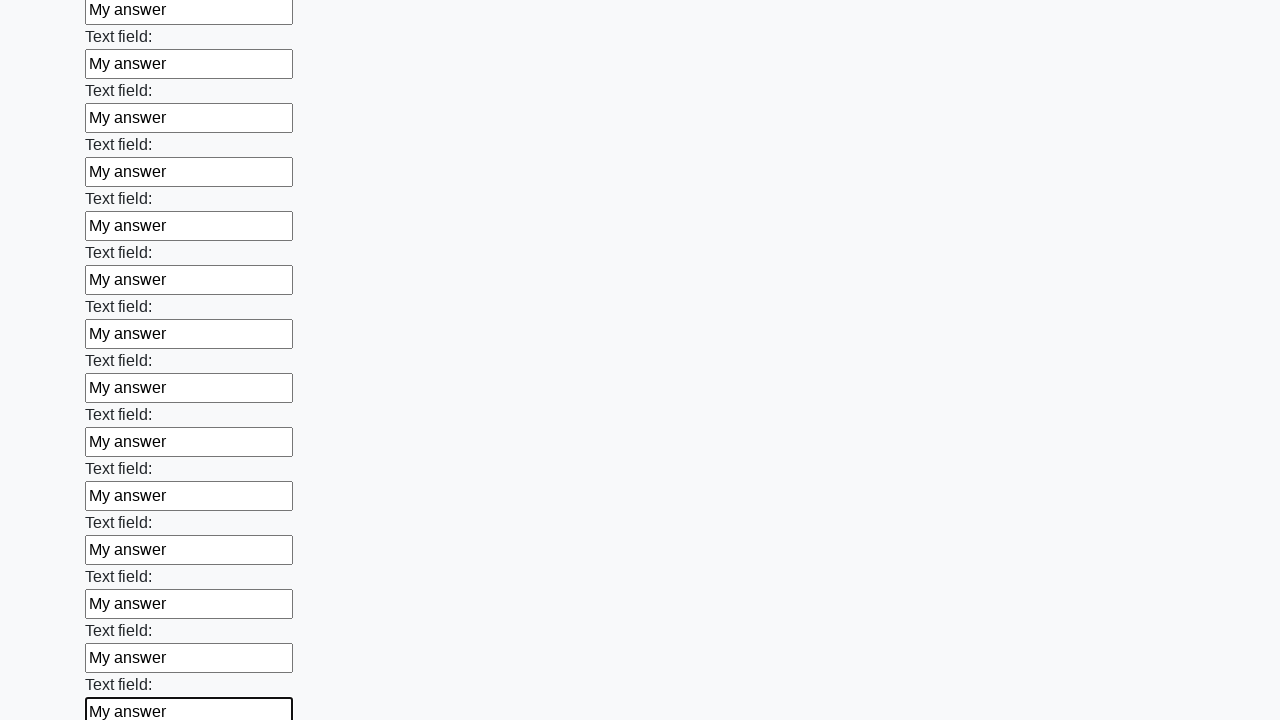

Filled input field with 'My answer' on input >> nth=52
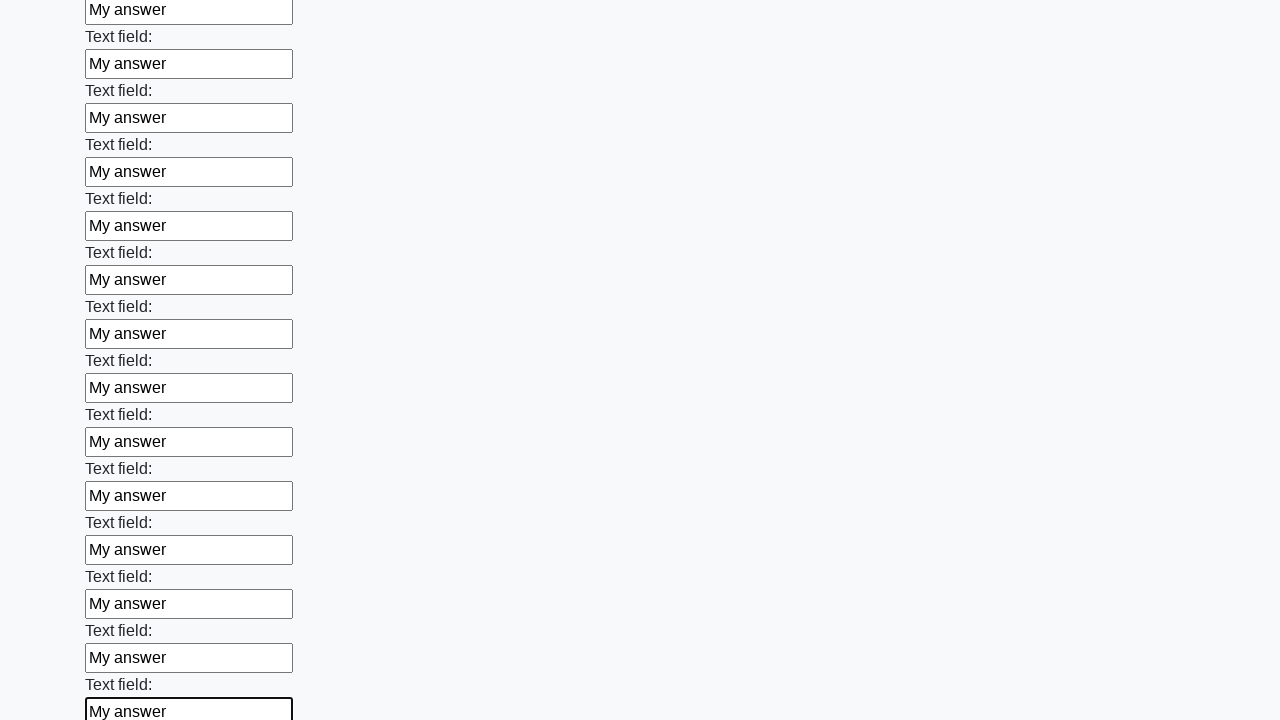

Filled input field with 'My answer' on input >> nth=53
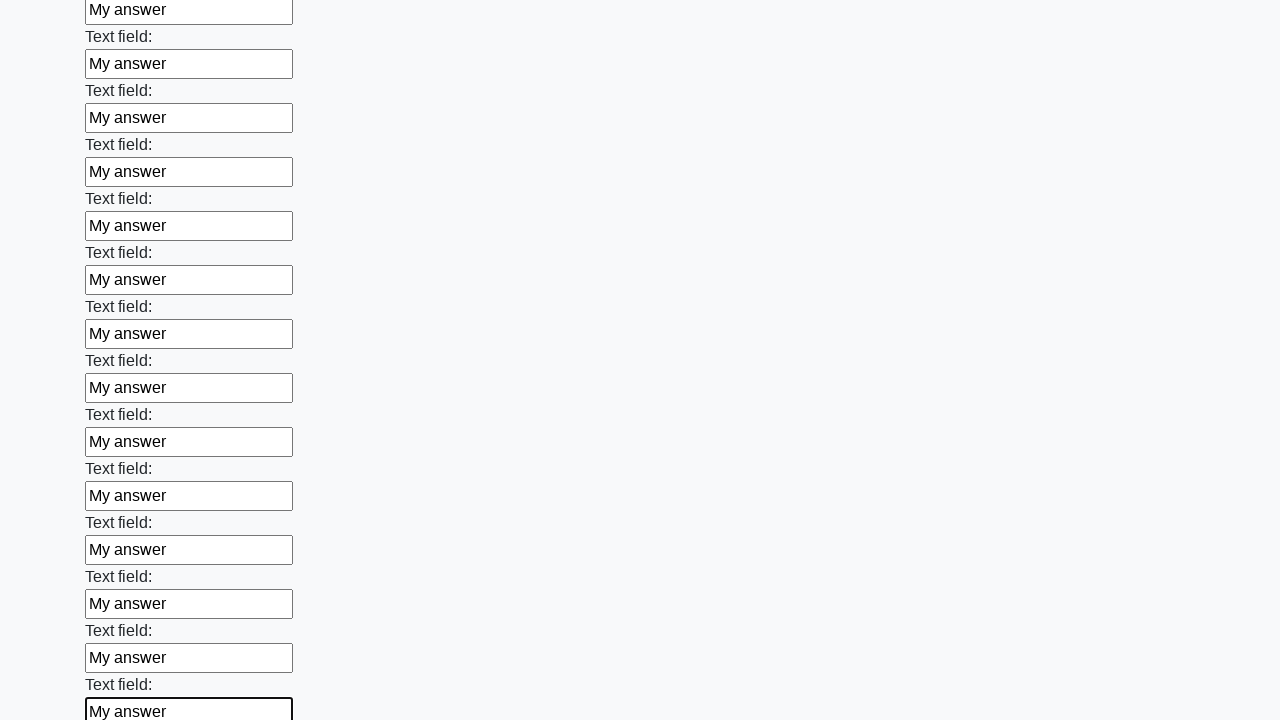

Filled input field with 'My answer' on input >> nth=54
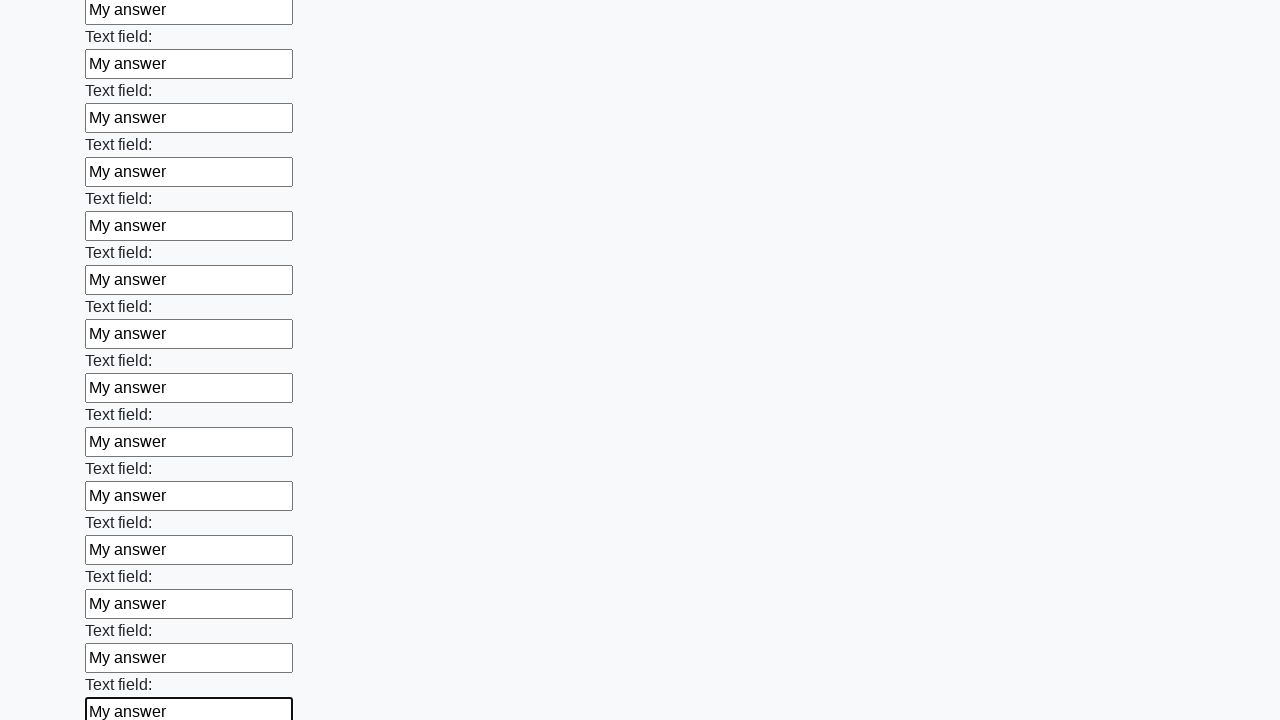

Filled input field with 'My answer' on input >> nth=55
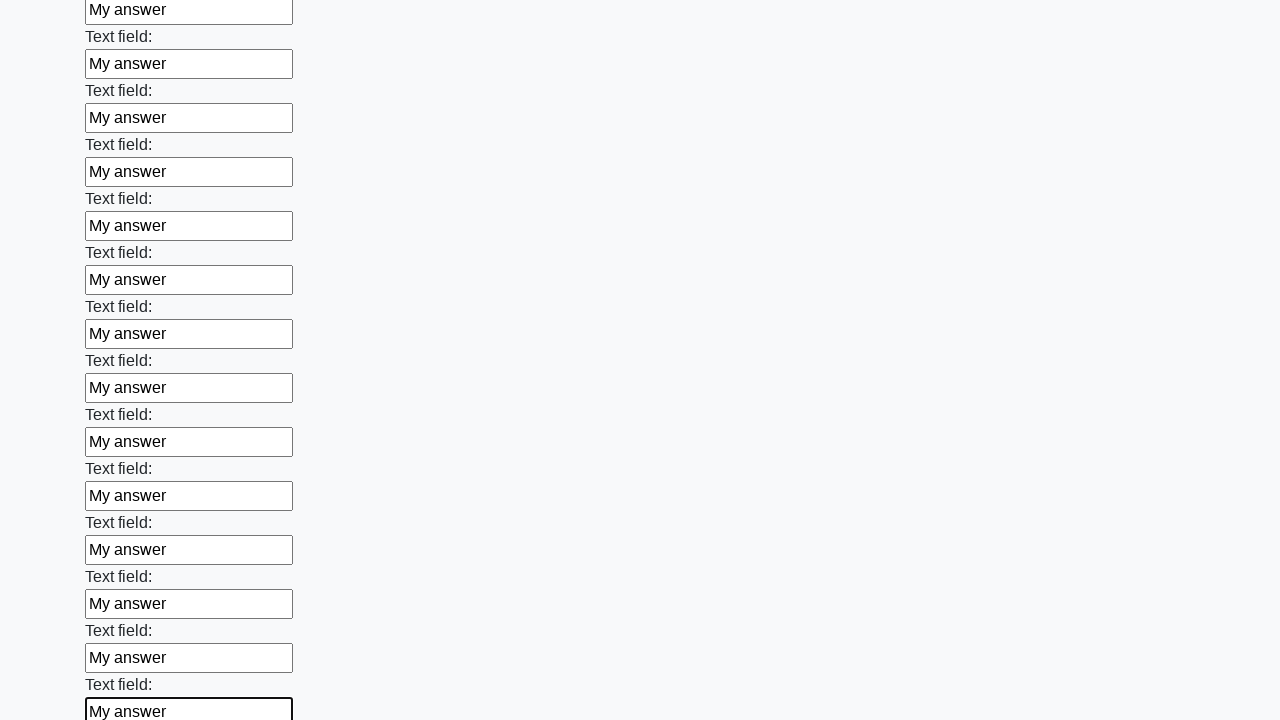

Filled input field with 'My answer' on input >> nth=56
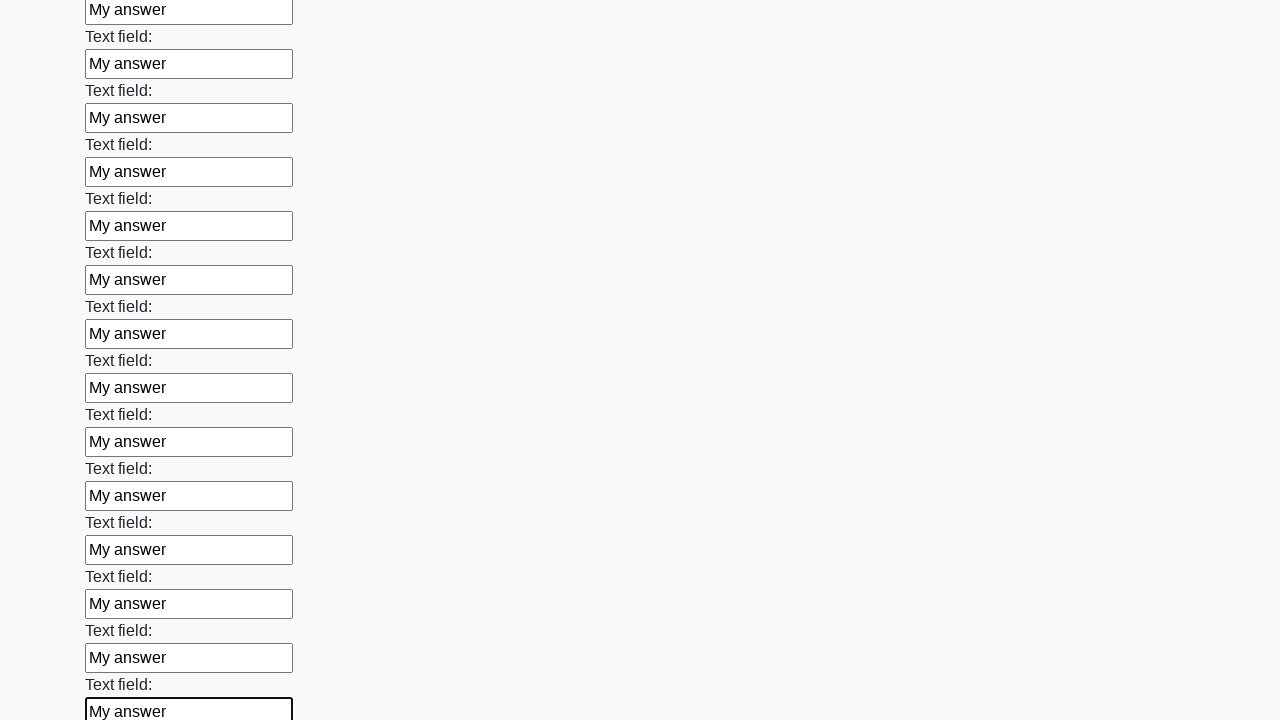

Filled input field with 'My answer' on input >> nth=57
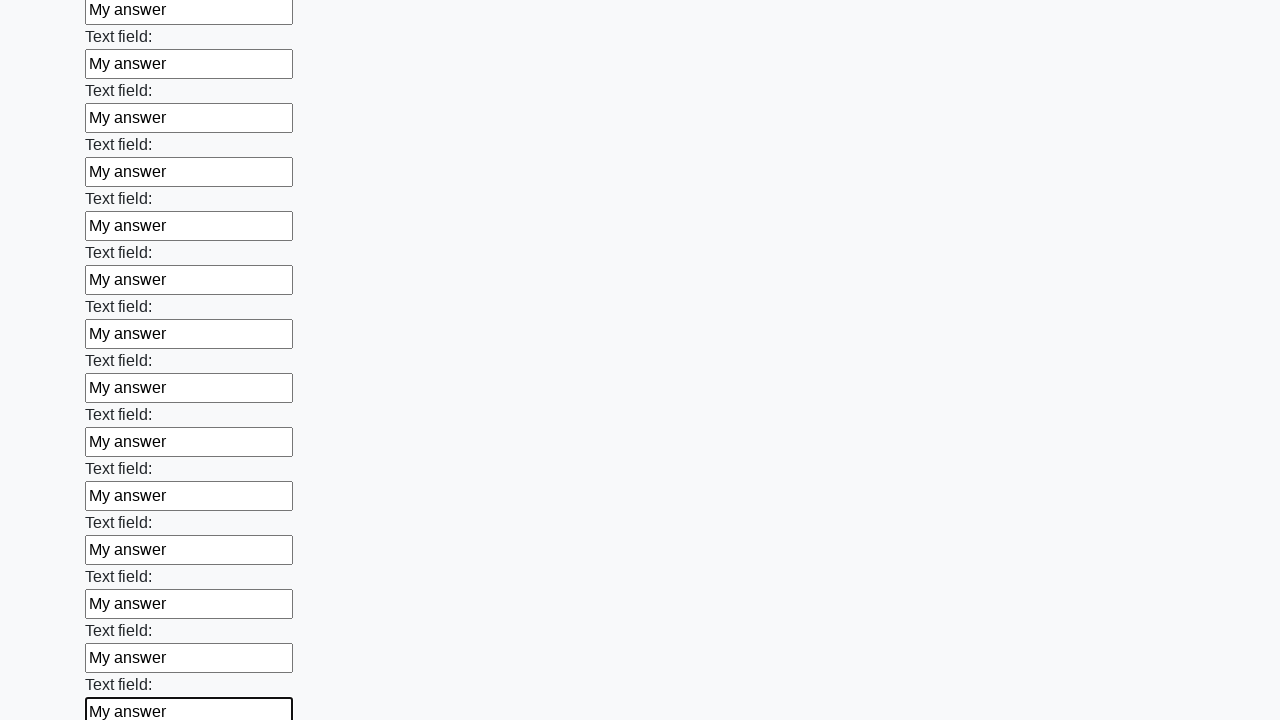

Filled input field with 'My answer' on input >> nth=58
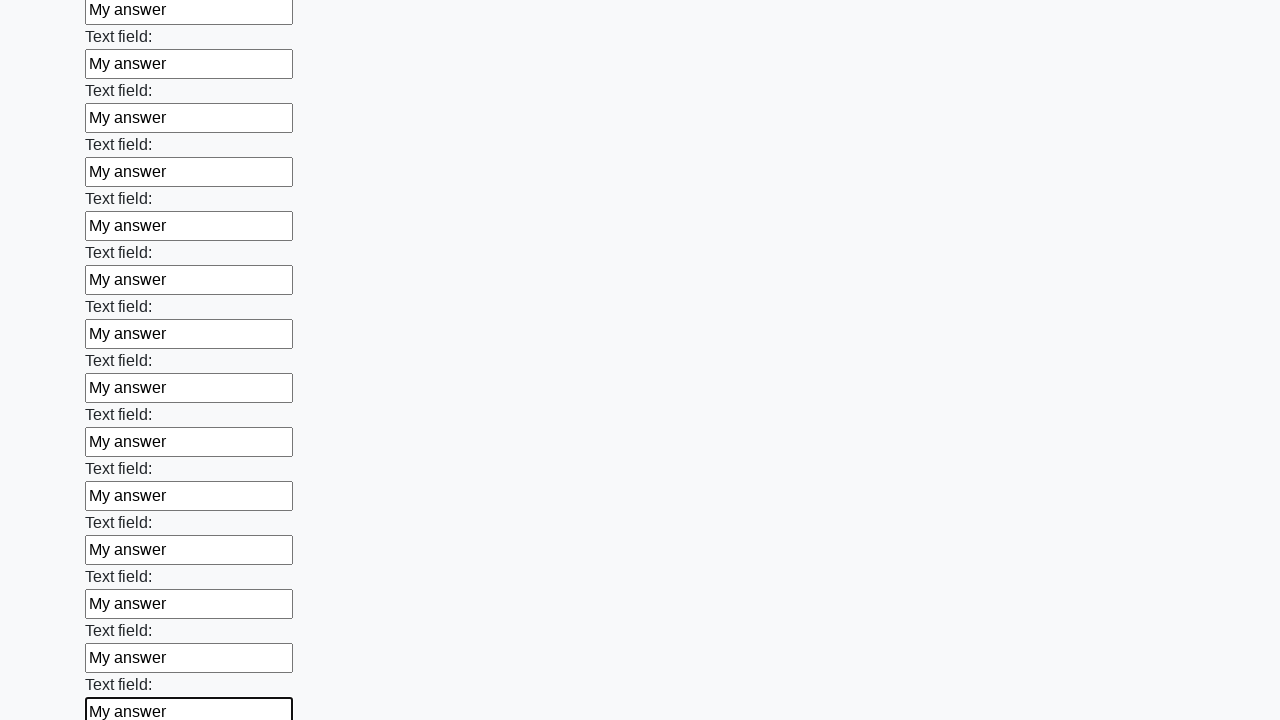

Filled input field with 'My answer' on input >> nth=59
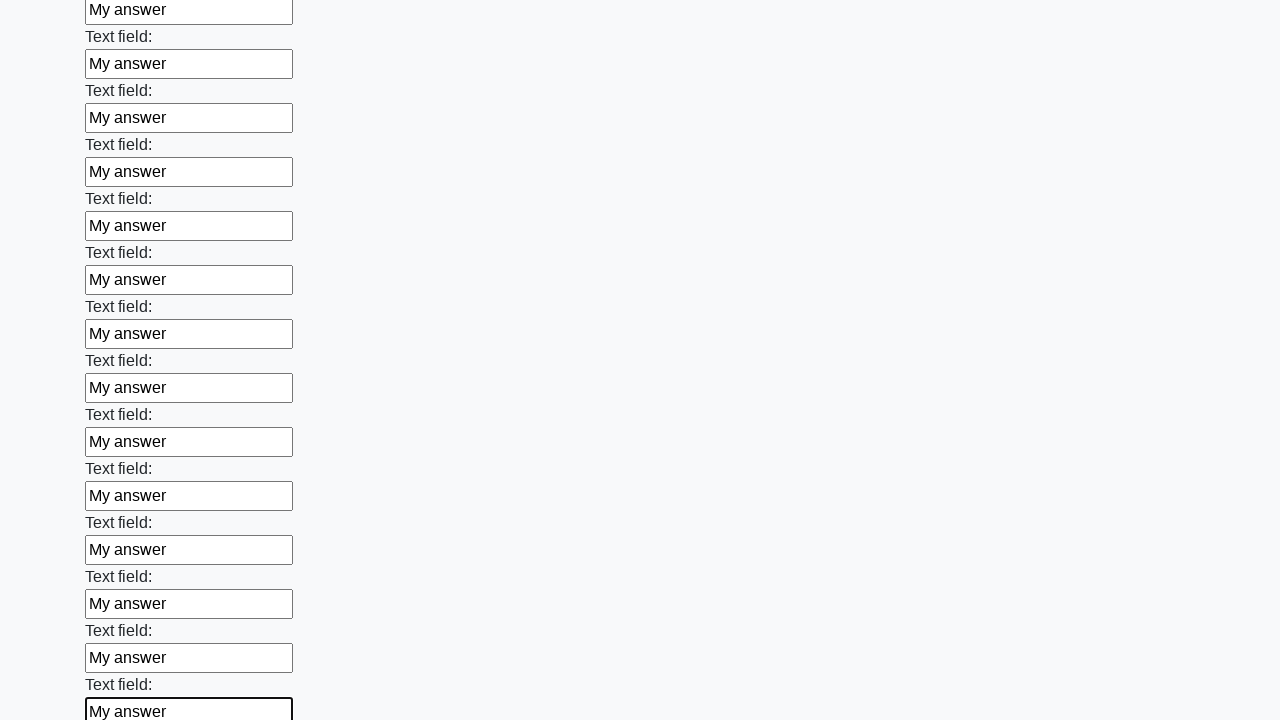

Filled input field with 'My answer' on input >> nth=60
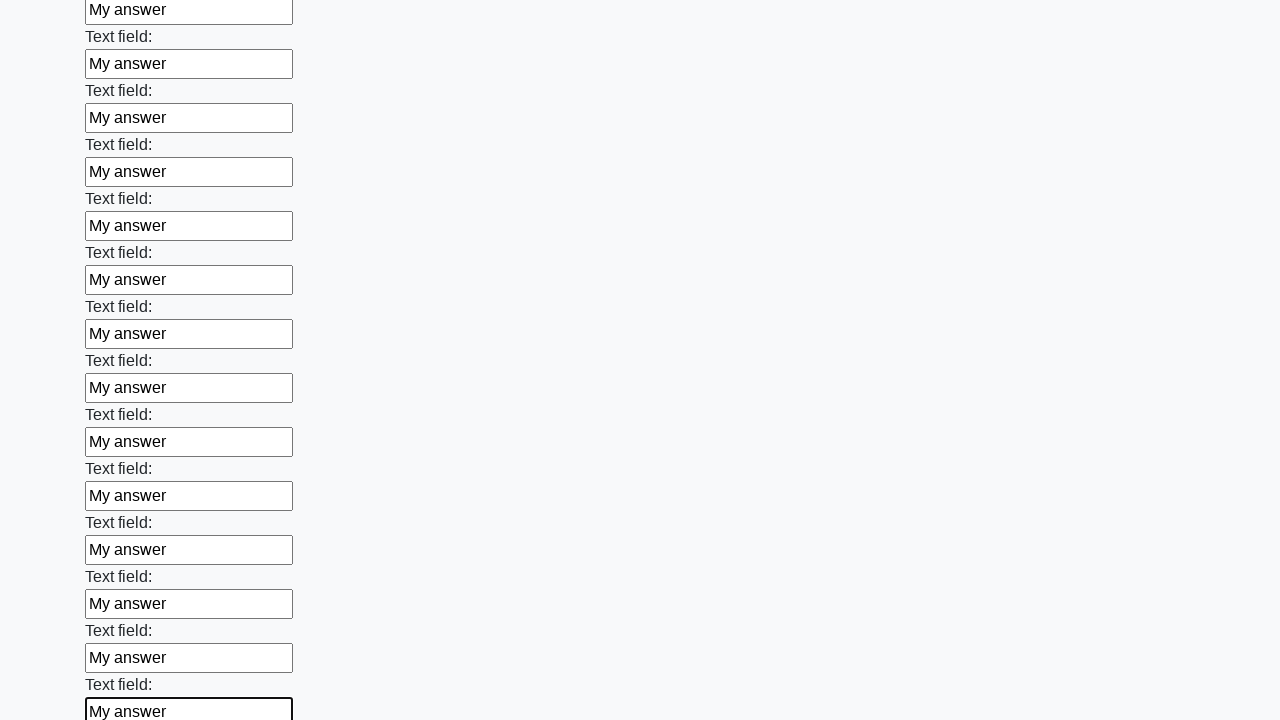

Filled input field with 'My answer' on input >> nth=61
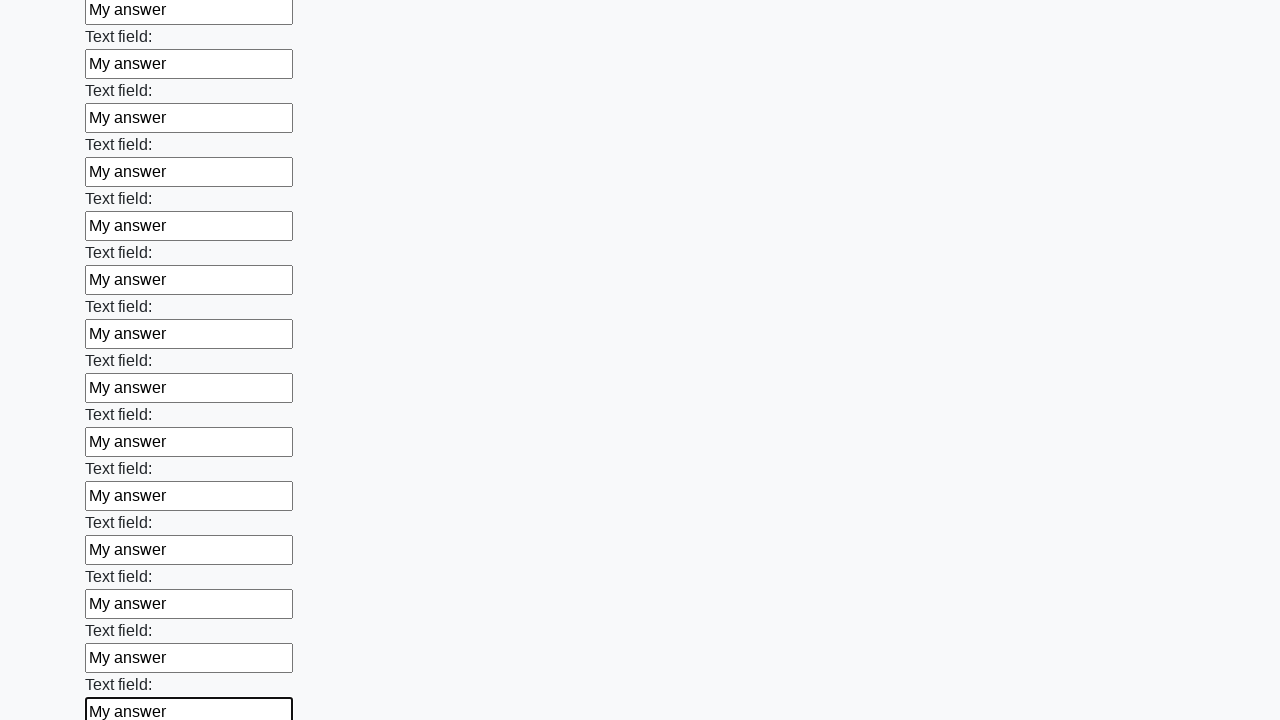

Filled input field with 'My answer' on input >> nth=62
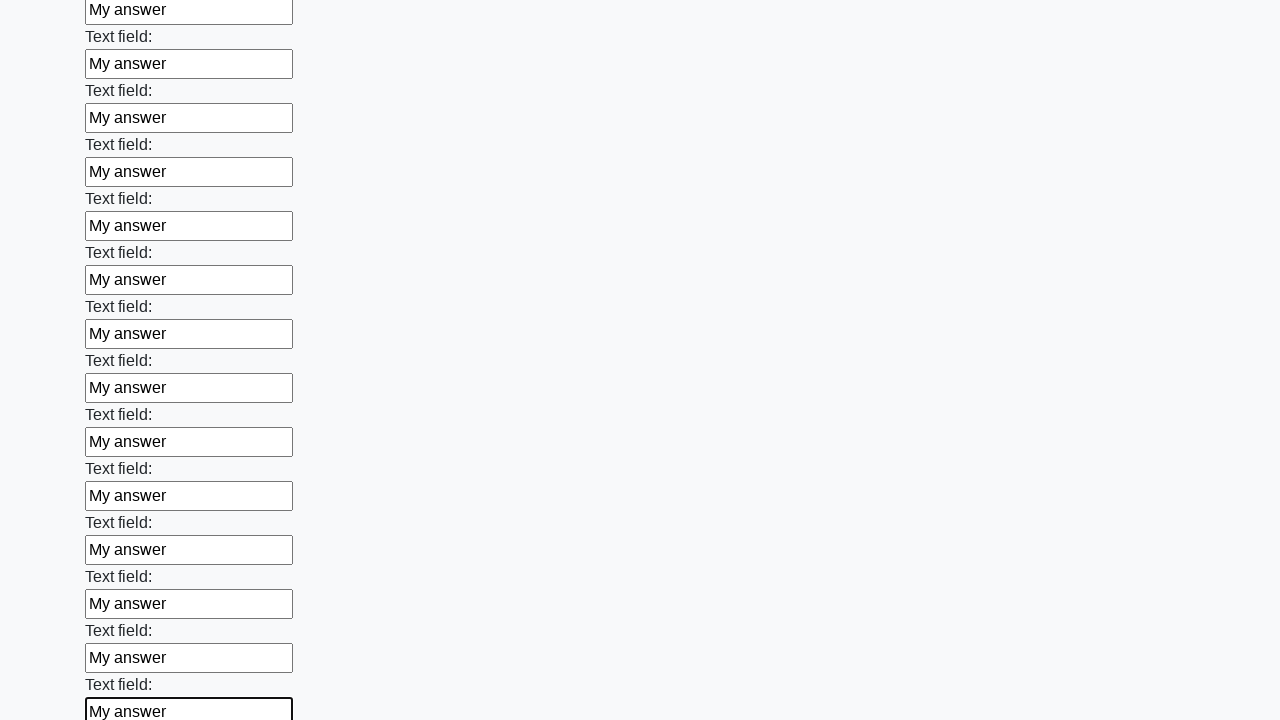

Filled input field with 'My answer' on input >> nth=63
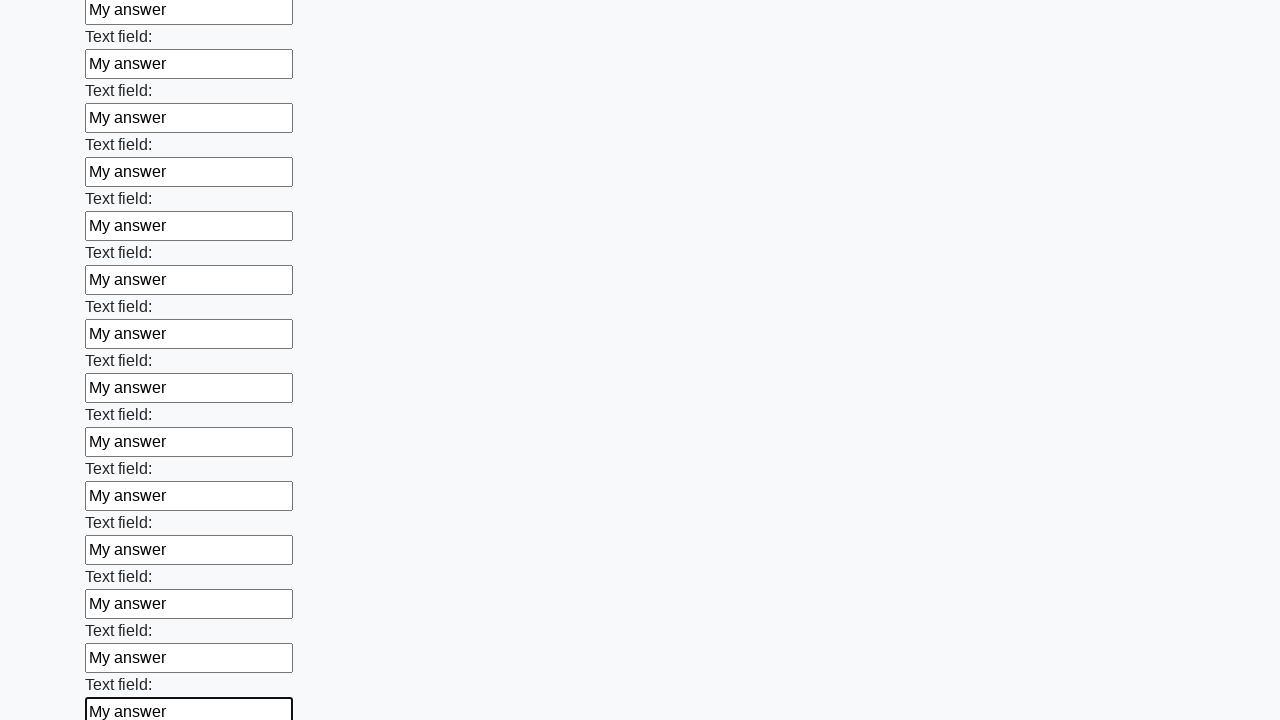

Filled input field with 'My answer' on input >> nth=64
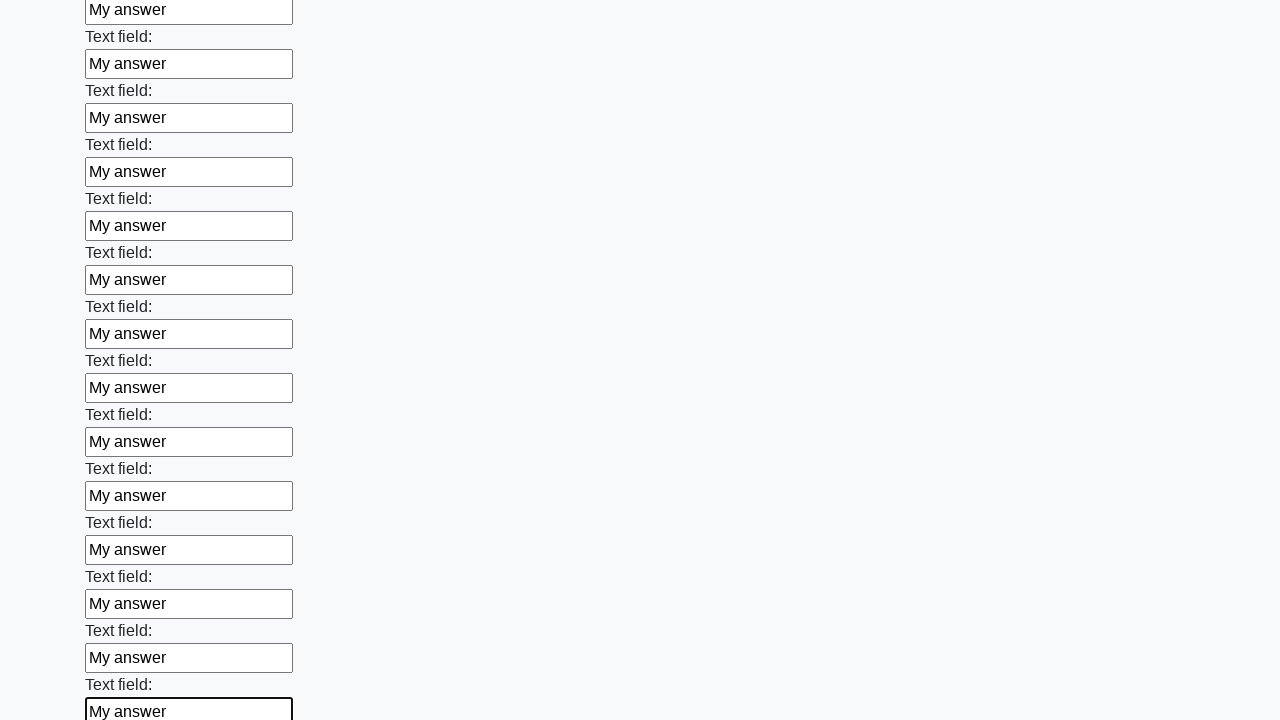

Filled input field with 'My answer' on input >> nth=65
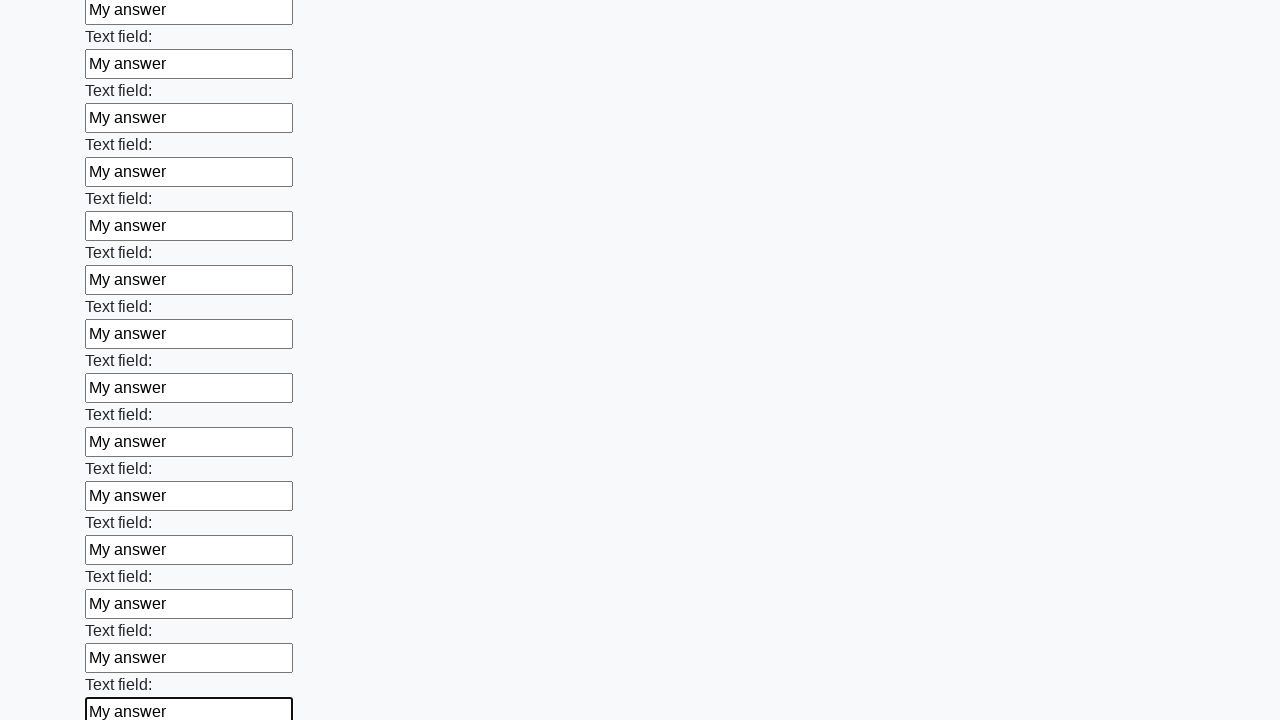

Filled input field with 'My answer' on input >> nth=66
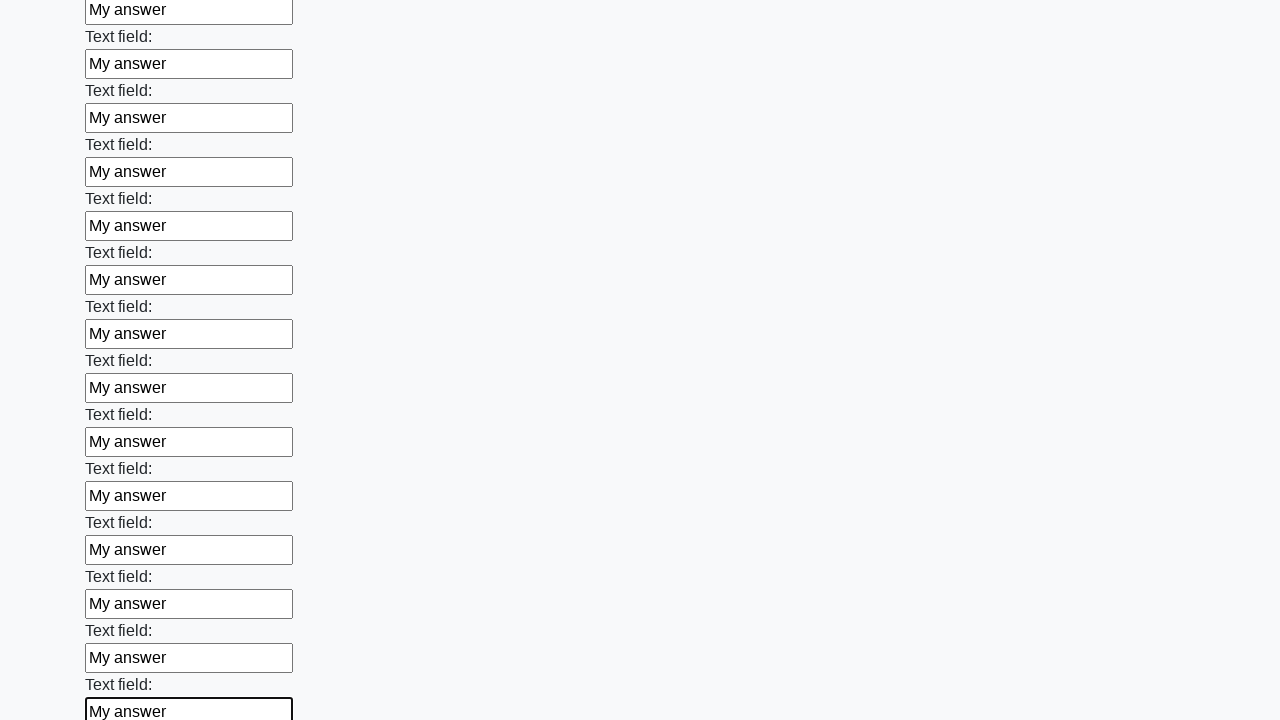

Filled input field with 'My answer' on input >> nth=67
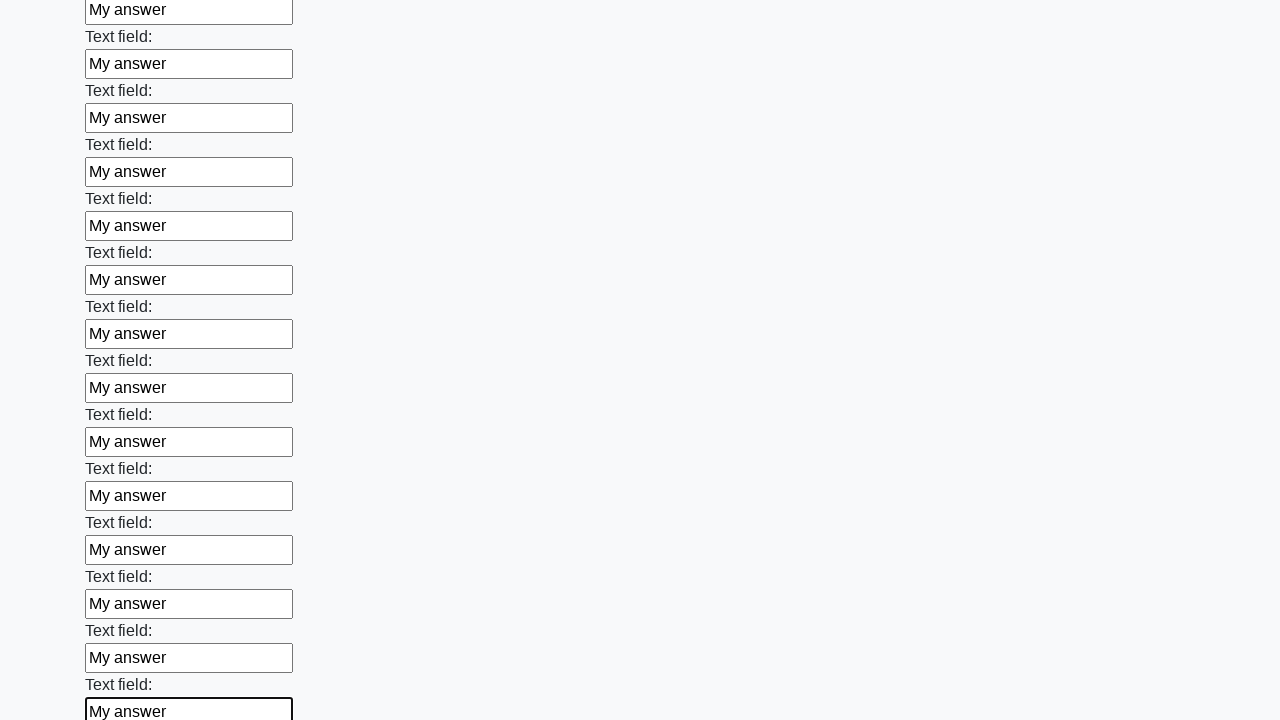

Filled input field with 'My answer' on input >> nth=68
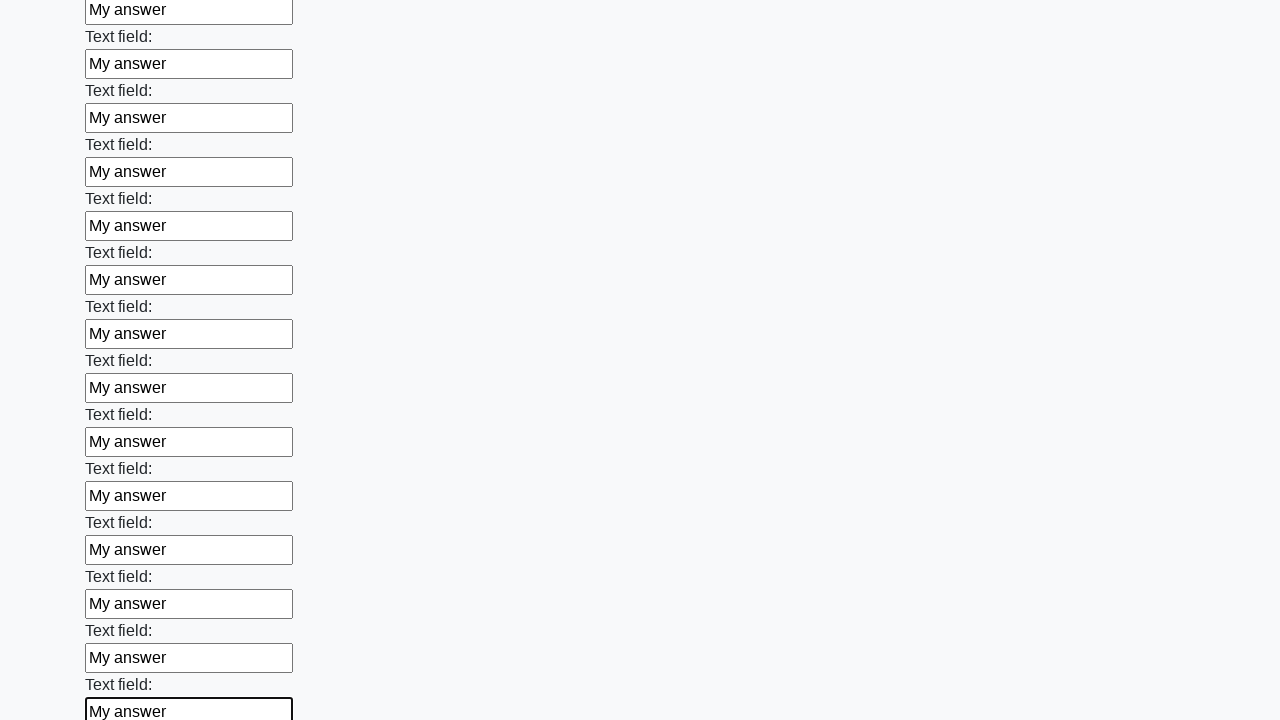

Filled input field with 'My answer' on input >> nth=69
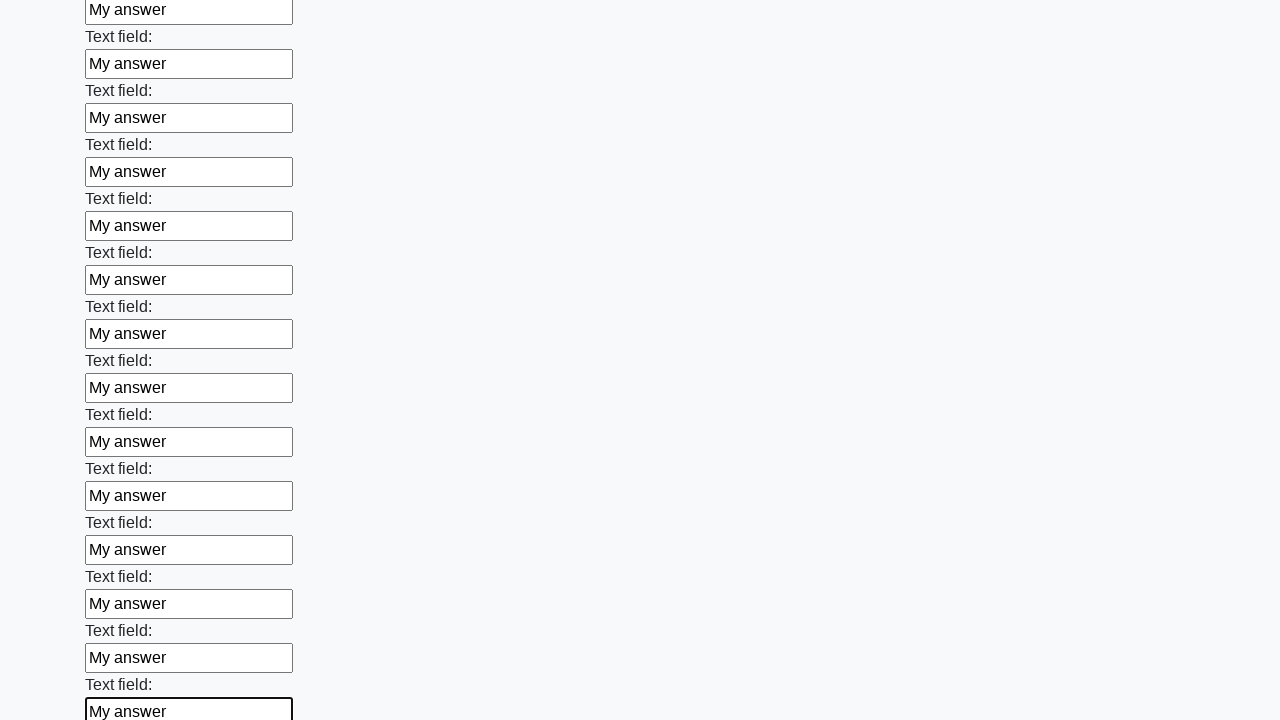

Filled input field with 'My answer' on input >> nth=70
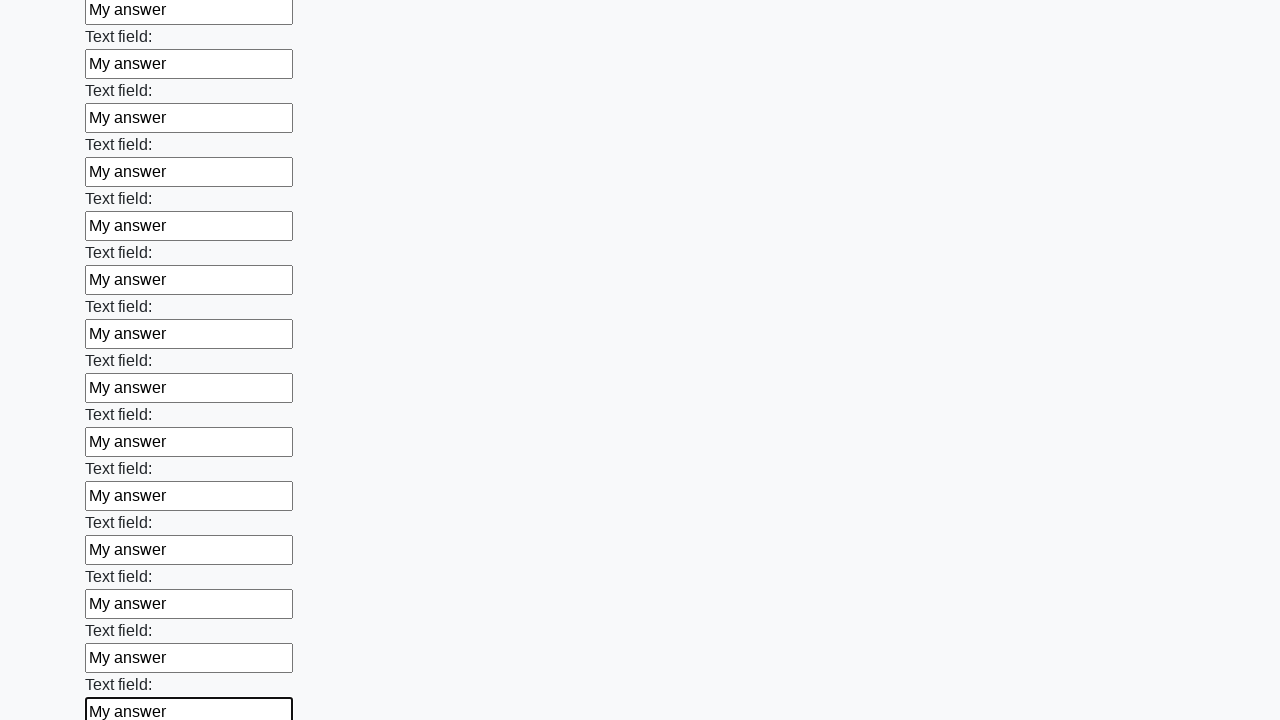

Filled input field with 'My answer' on input >> nth=71
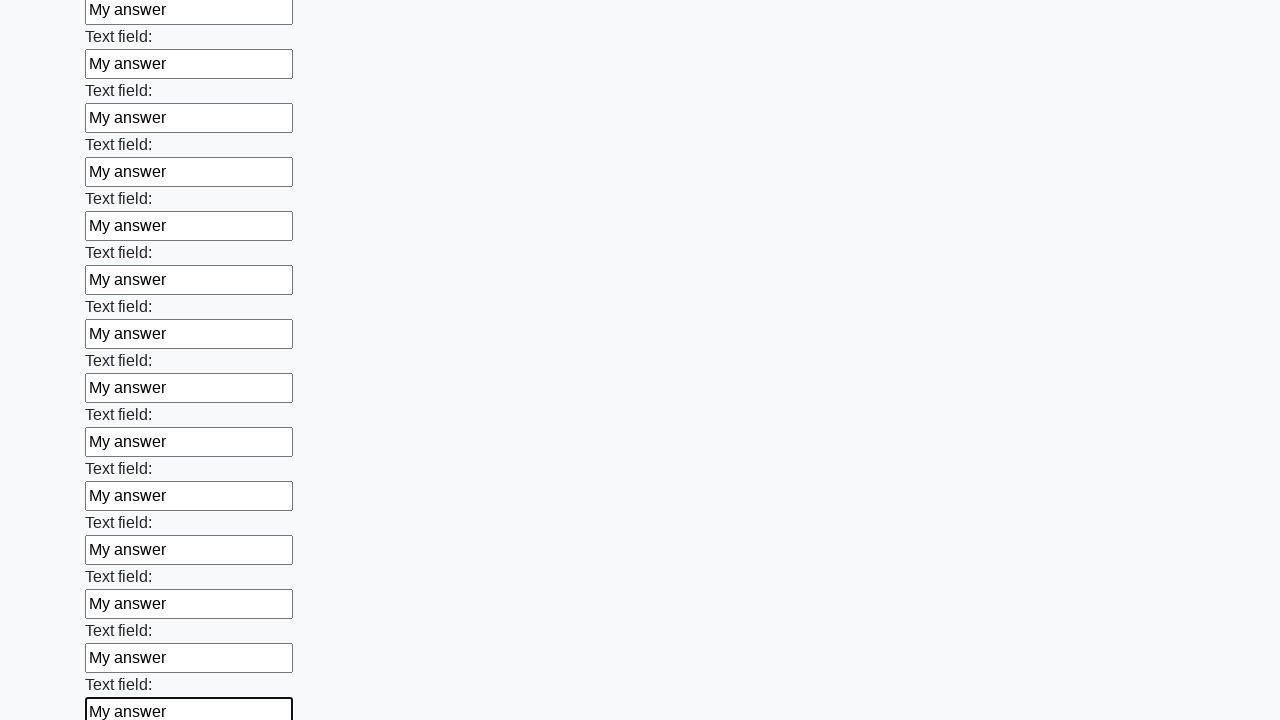

Filled input field with 'My answer' on input >> nth=72
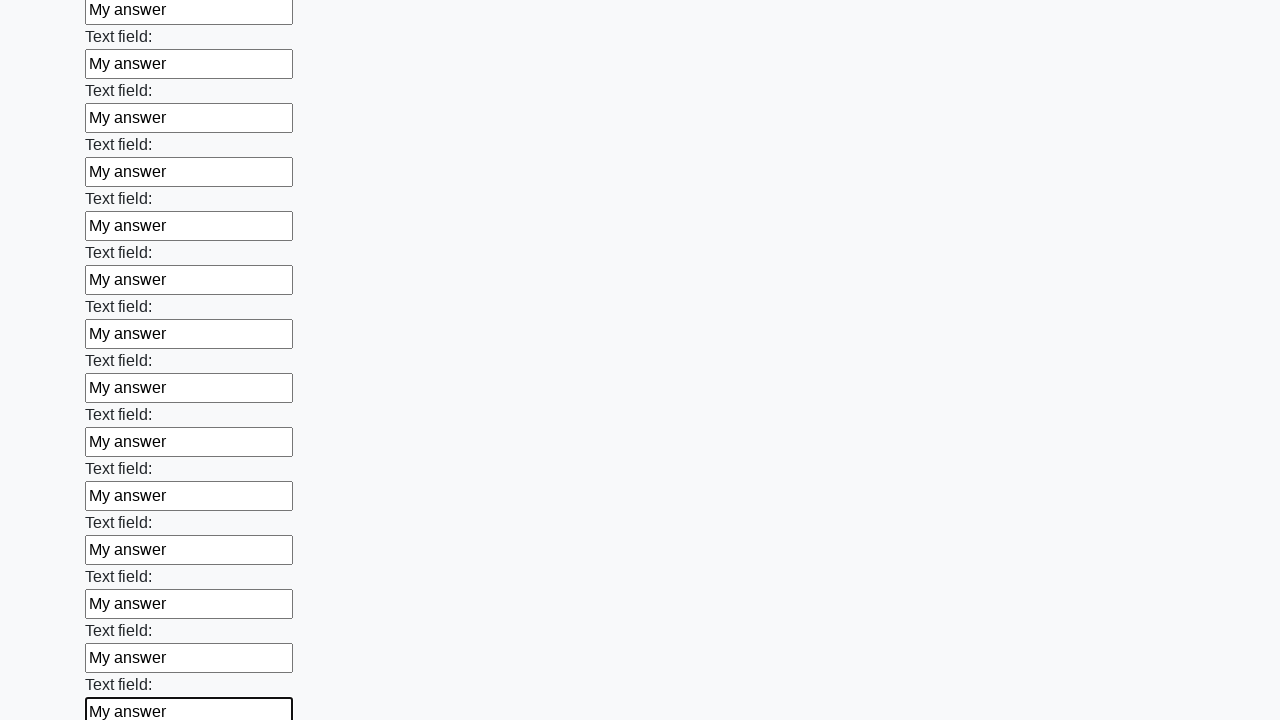

Filled input field with 'My answer' on input >> nth=73
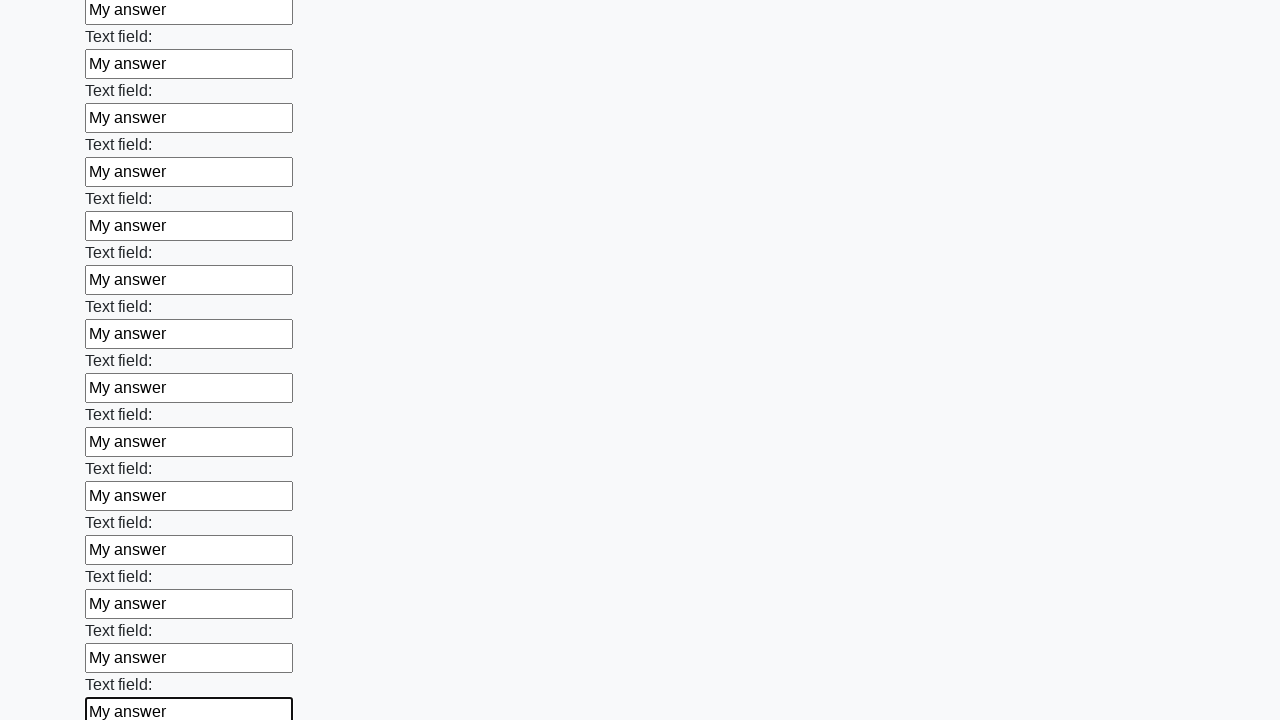

Filled input field with 'My answer' on input >> nth=74
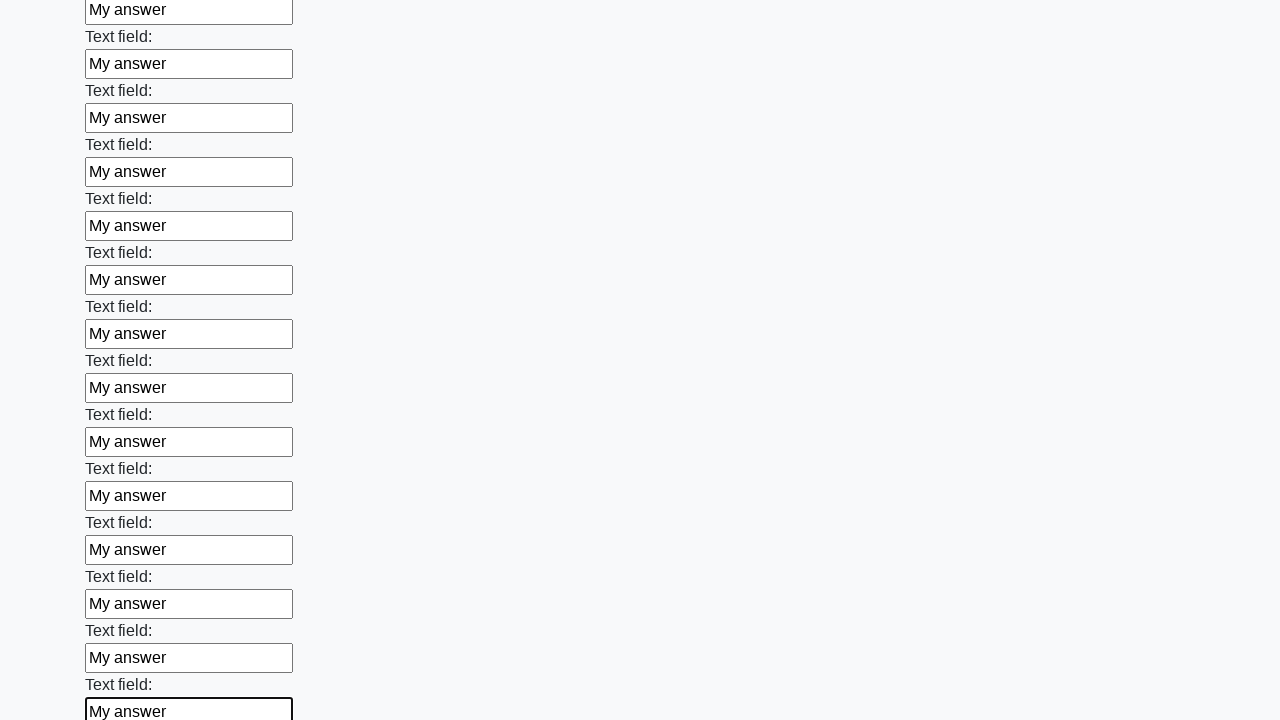

Filled input field with 'My answer' on input >> nth=75
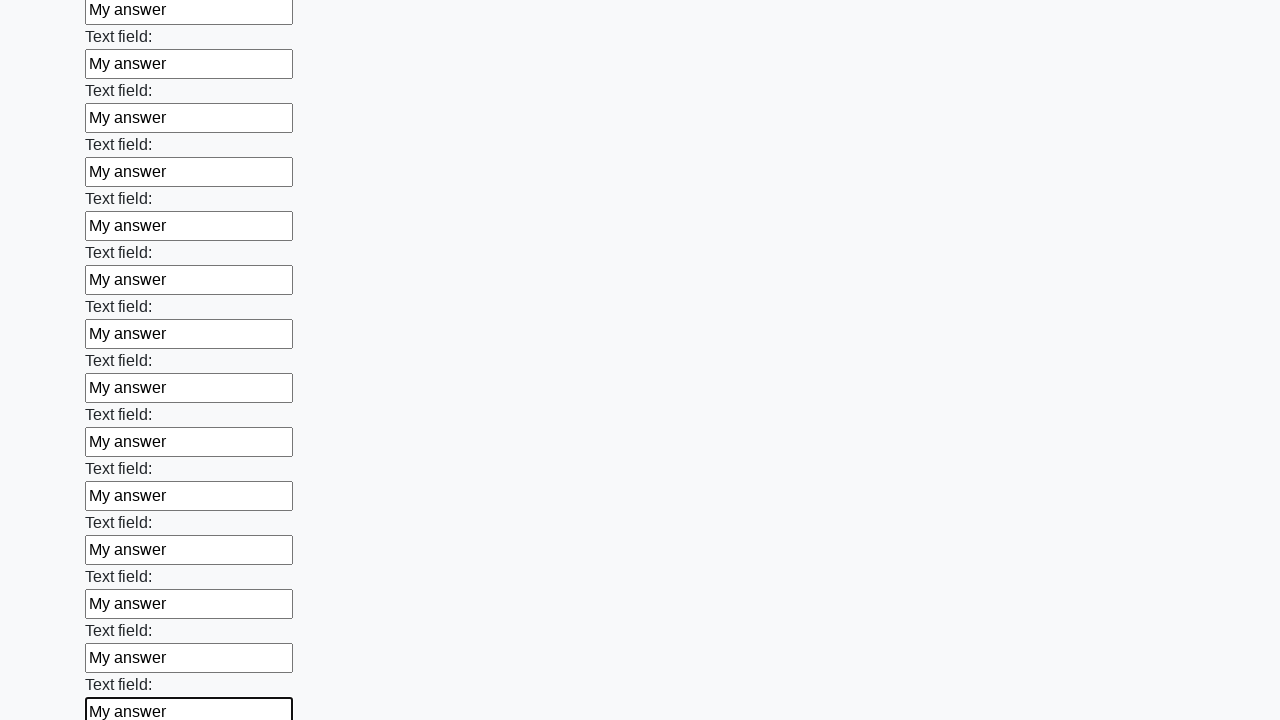

Filled input field with 'My answer' on input >> nth=76
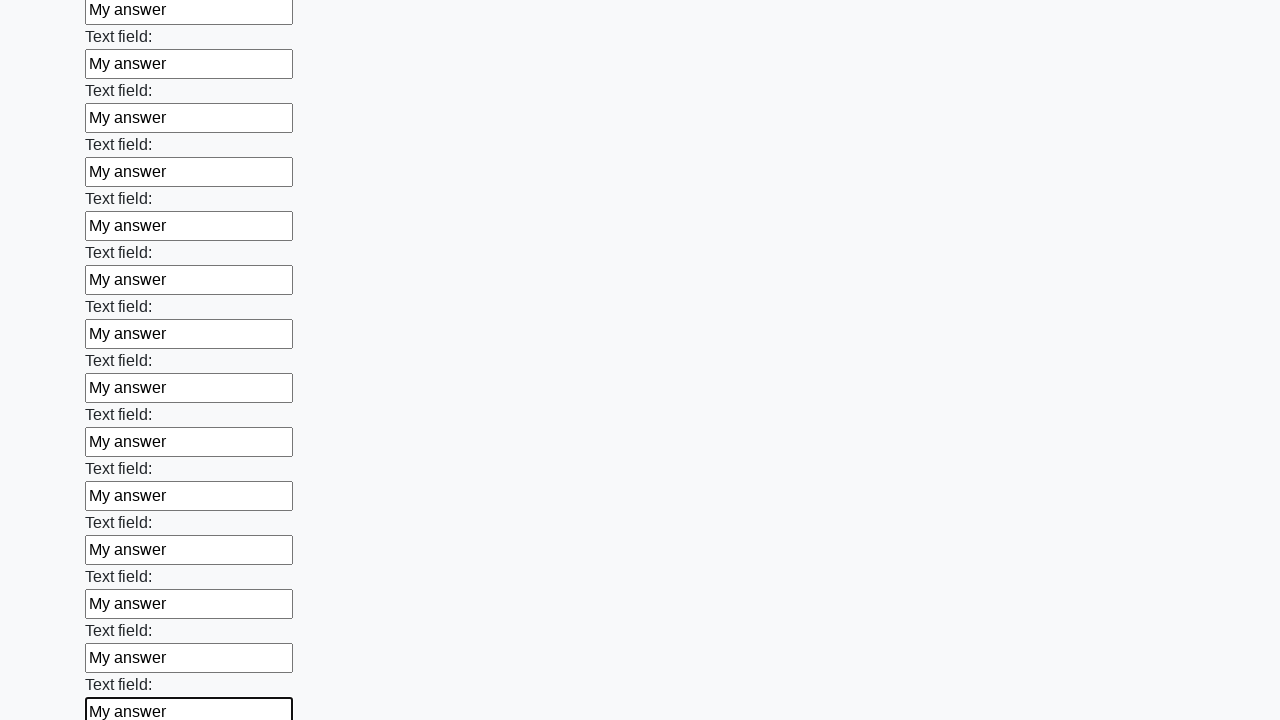

Filled input field with 'My answer' on input >> nth=77
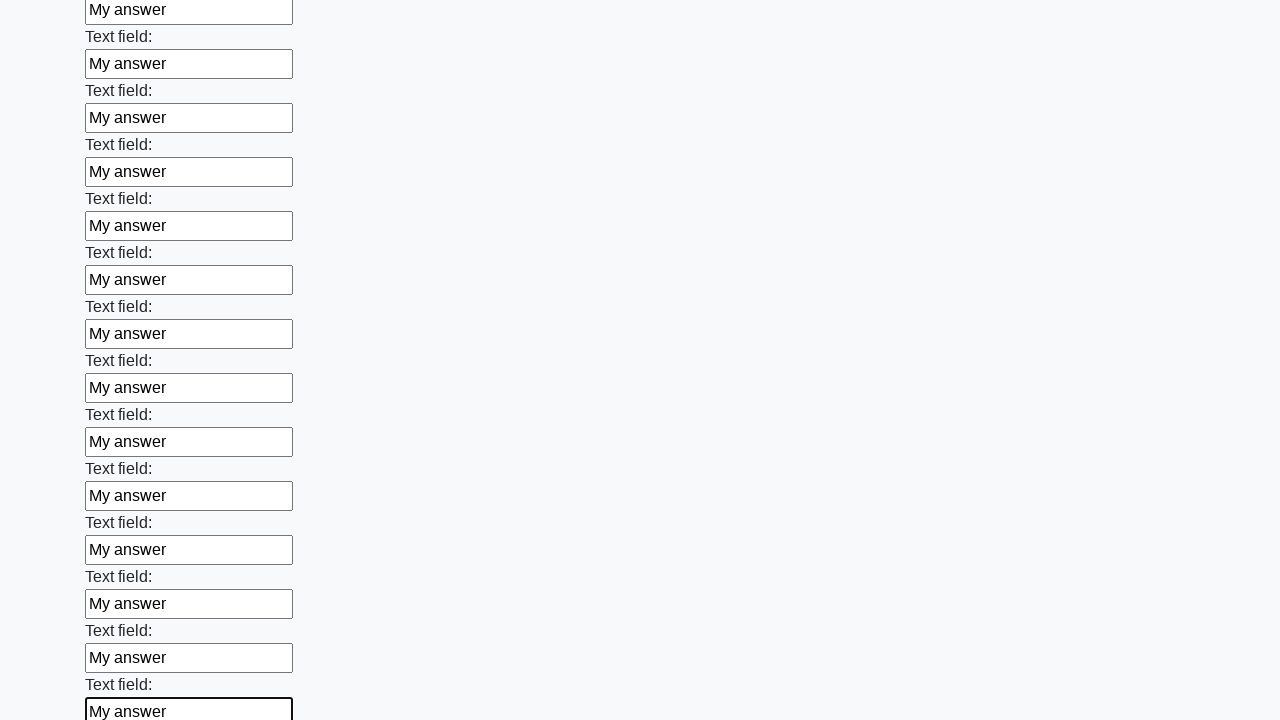

Filled input field with 'My answer' on input >> nth=78
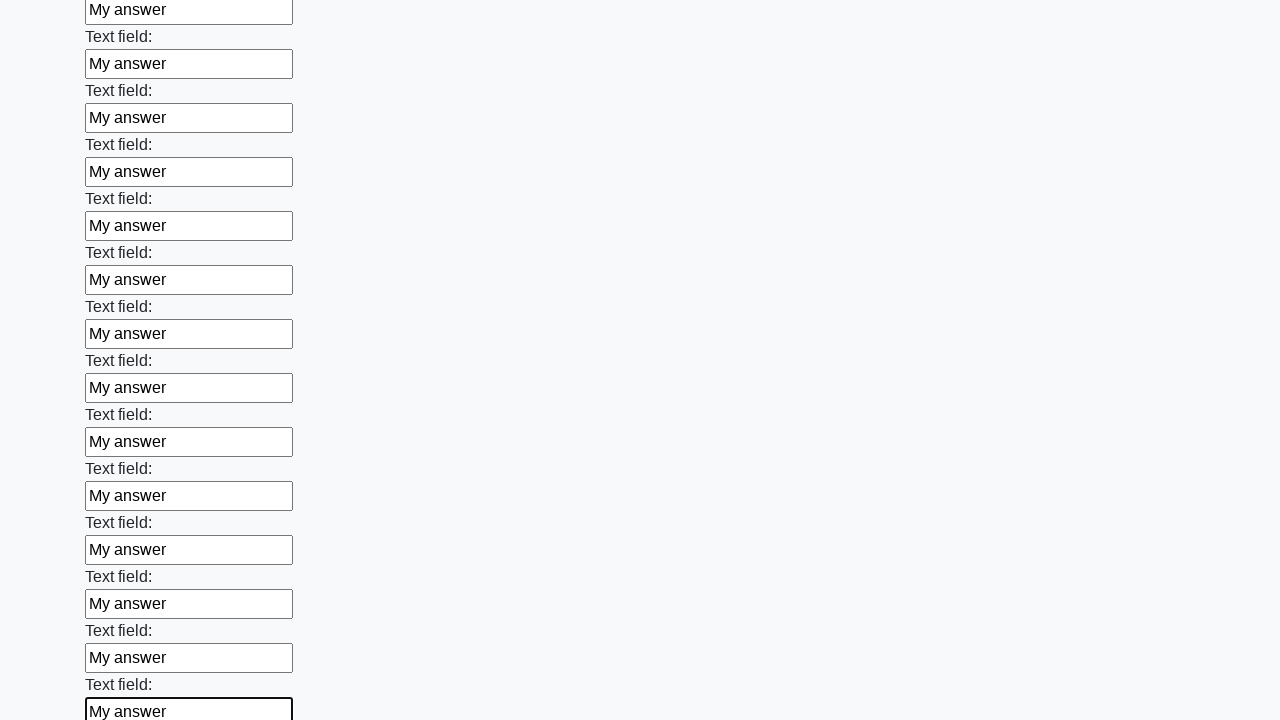

Filled input field with 'My answer' on input >> nth=79
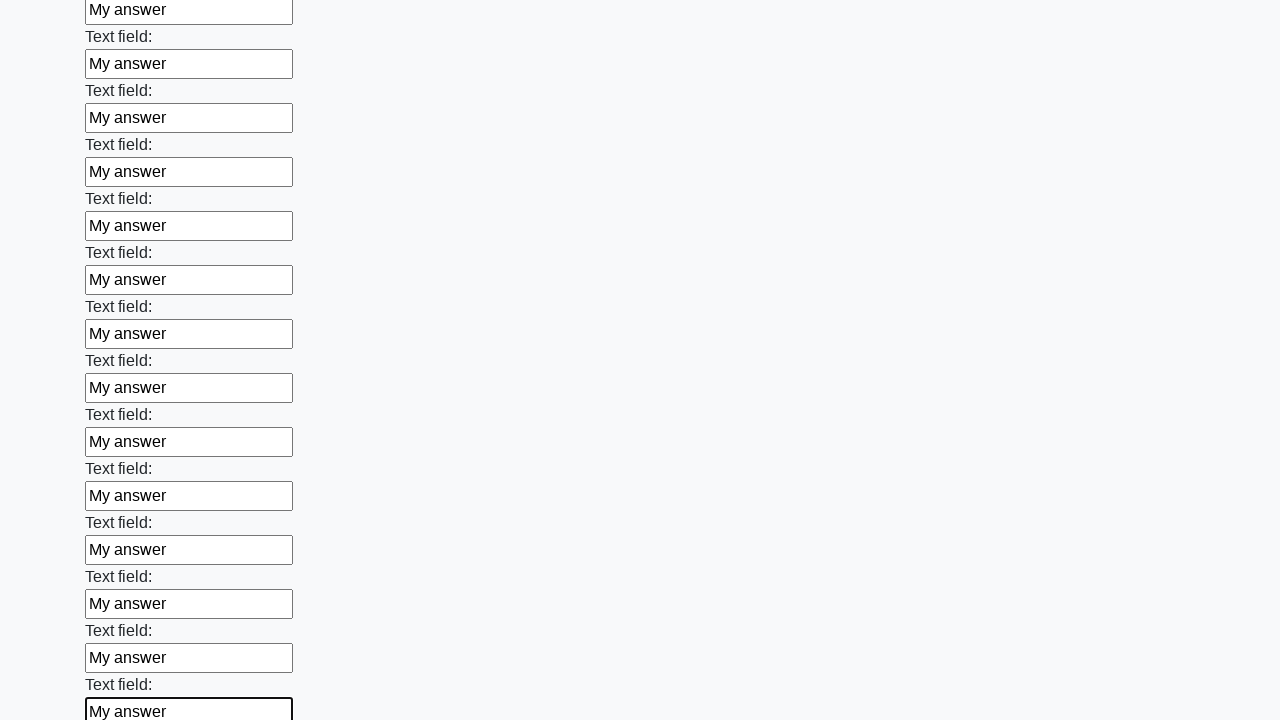

Filled input field with 'My answer' on input >> nth=80
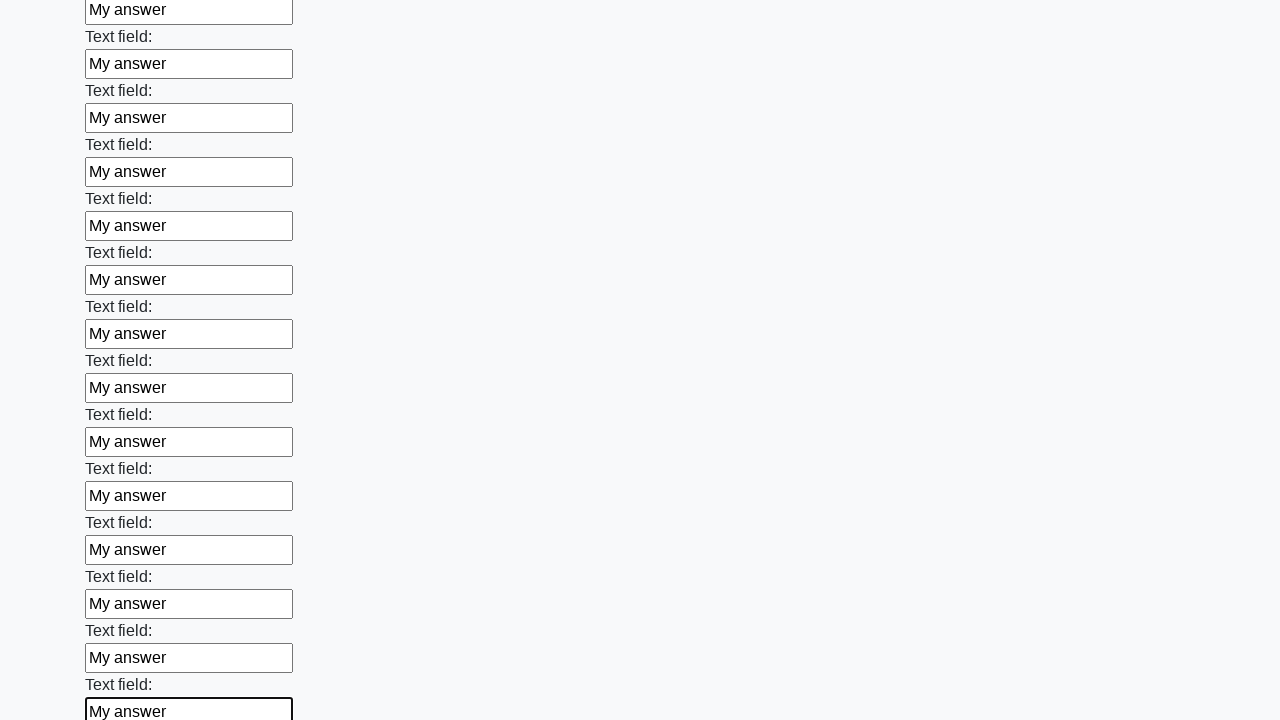

Filled input field with 'My answer' on input >> nth=81
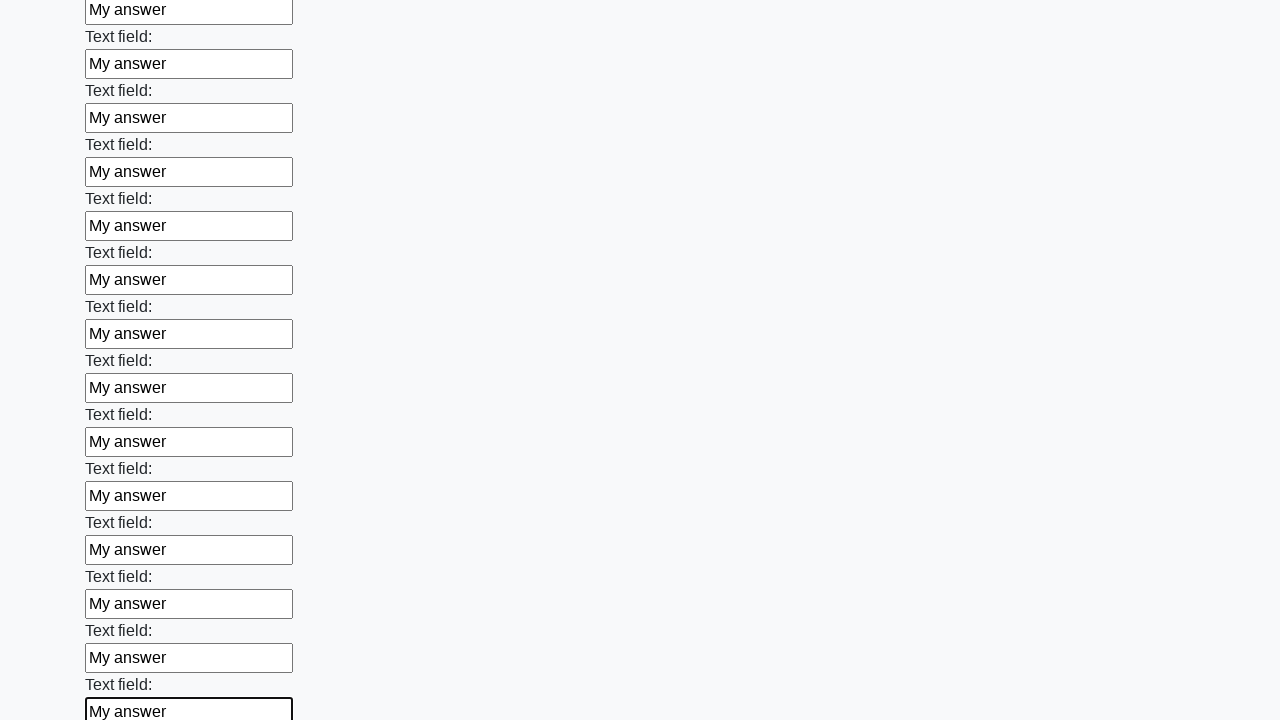

Filled input field with 'My answer' on input >> nth=82
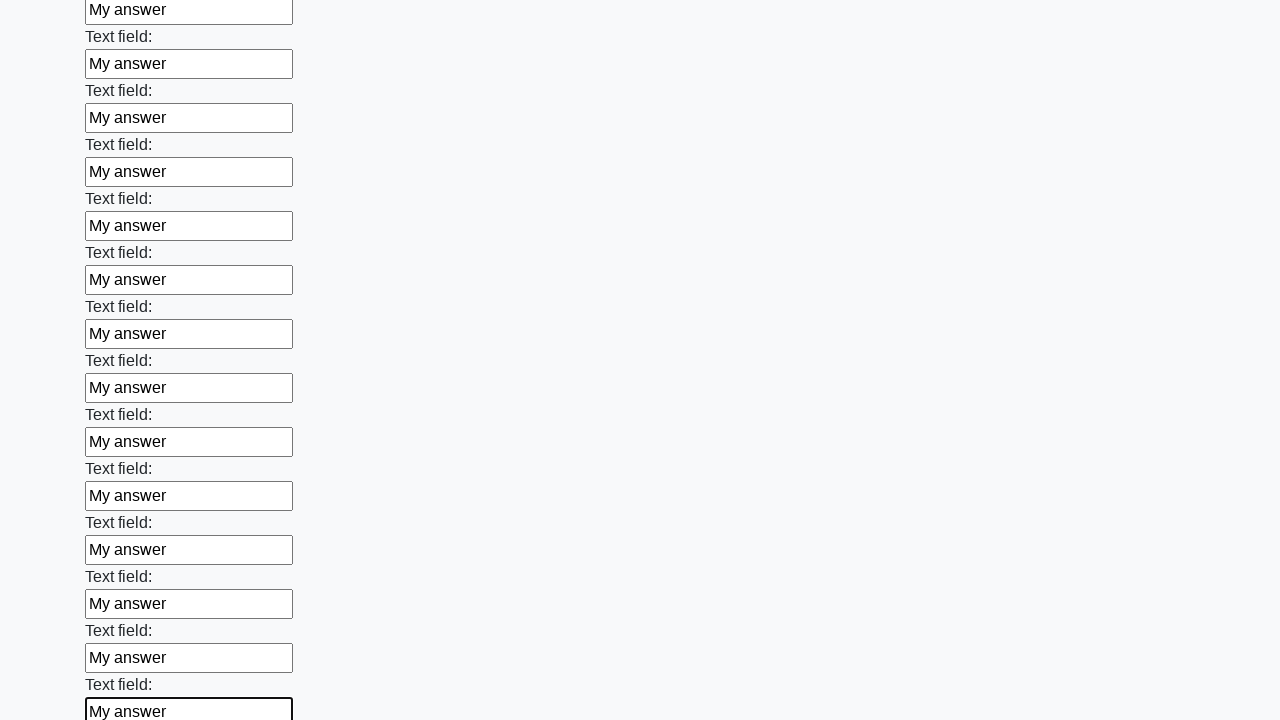

Filled input field with 'My answer' on input >> nth=83
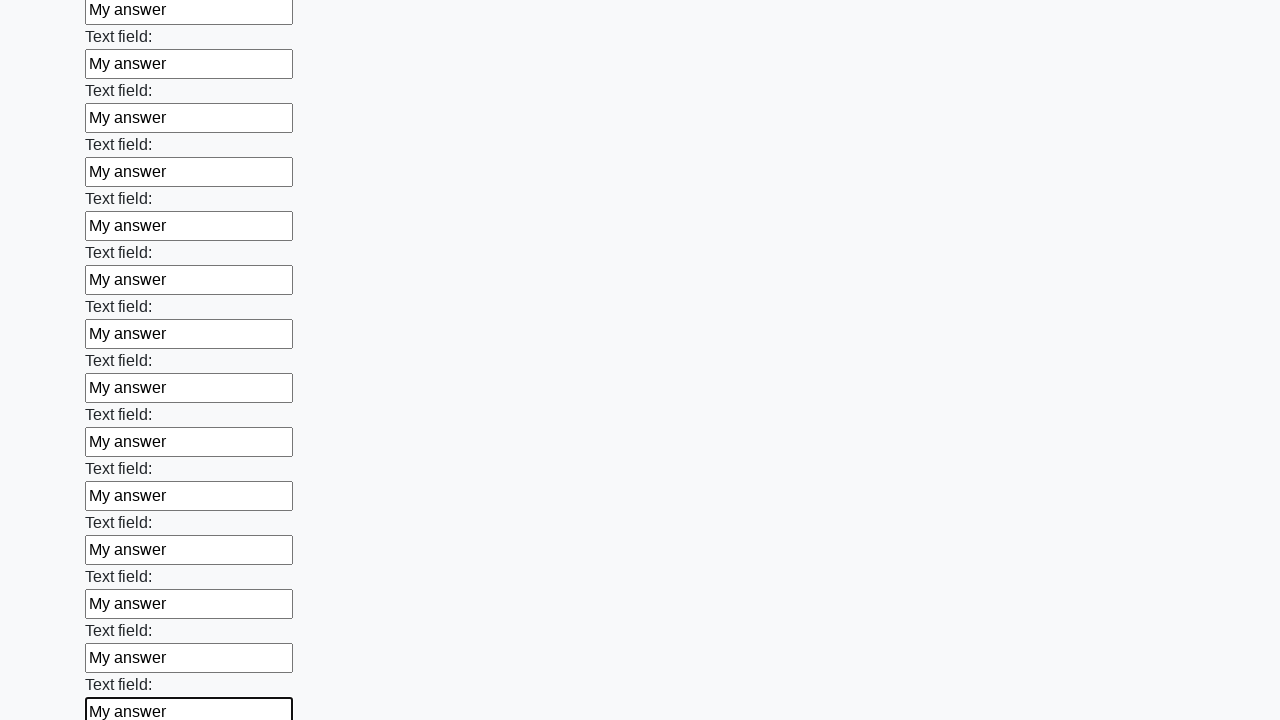

Filled input field with 'My answer' on input >> nth=84
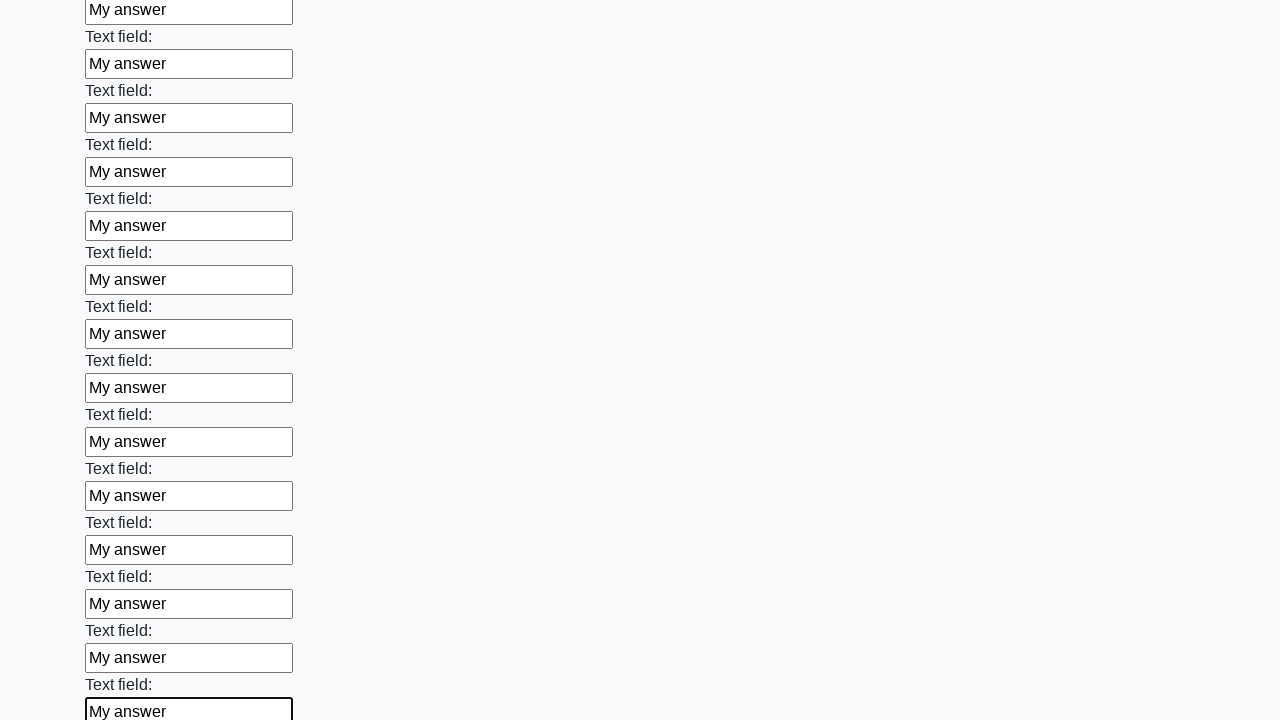

Filled input field with 'My answer' on input >> nth=85
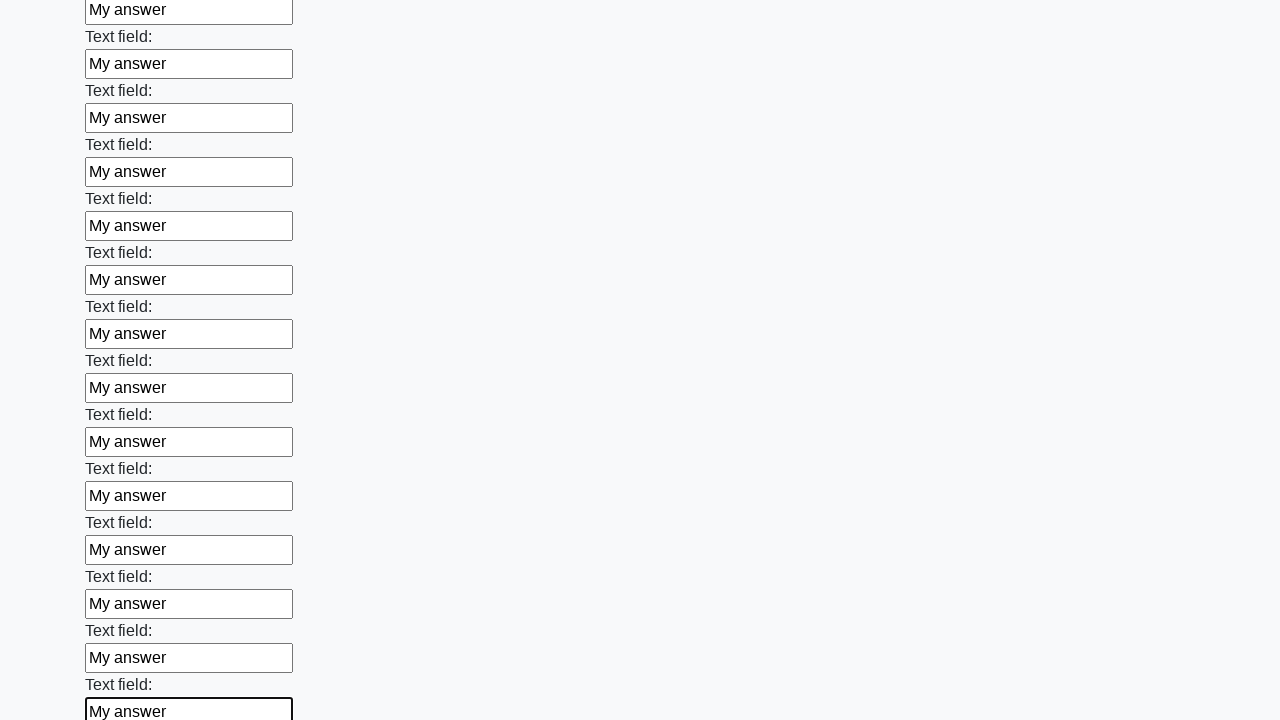

Filled input field with 'My answer' on input >> nth=86
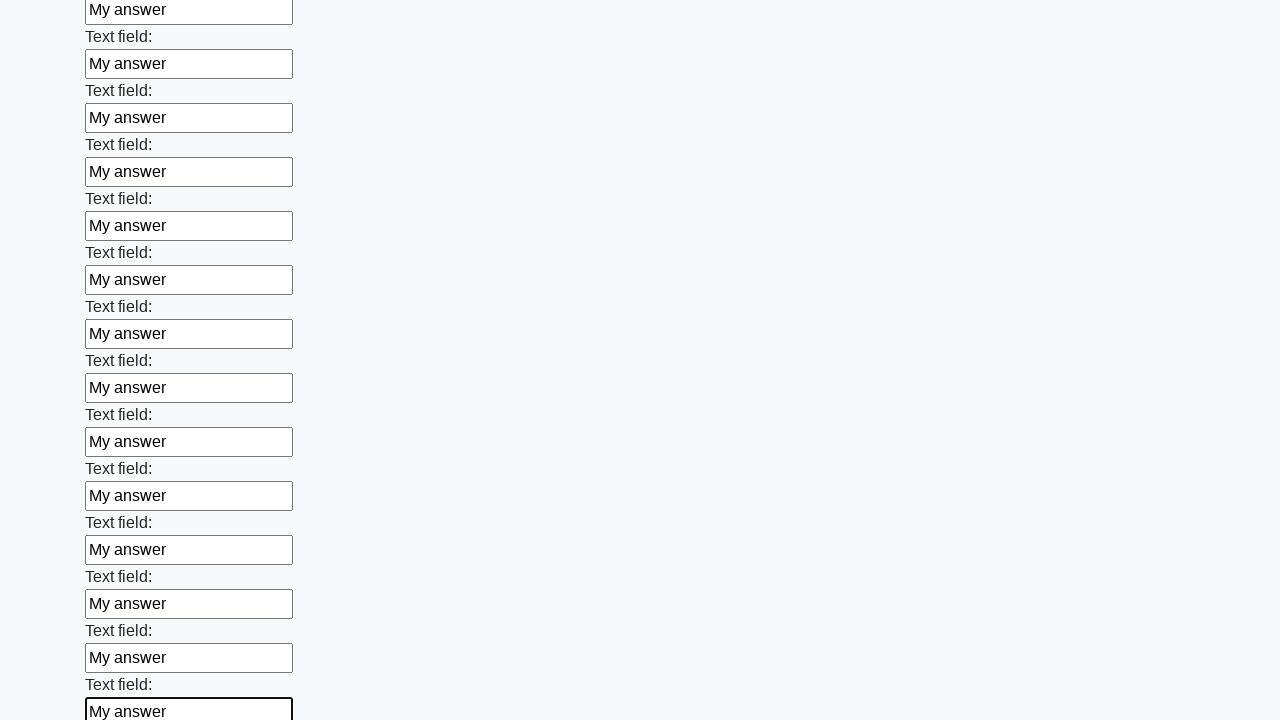

Filled input field with 'My answer' on input >> nth=87
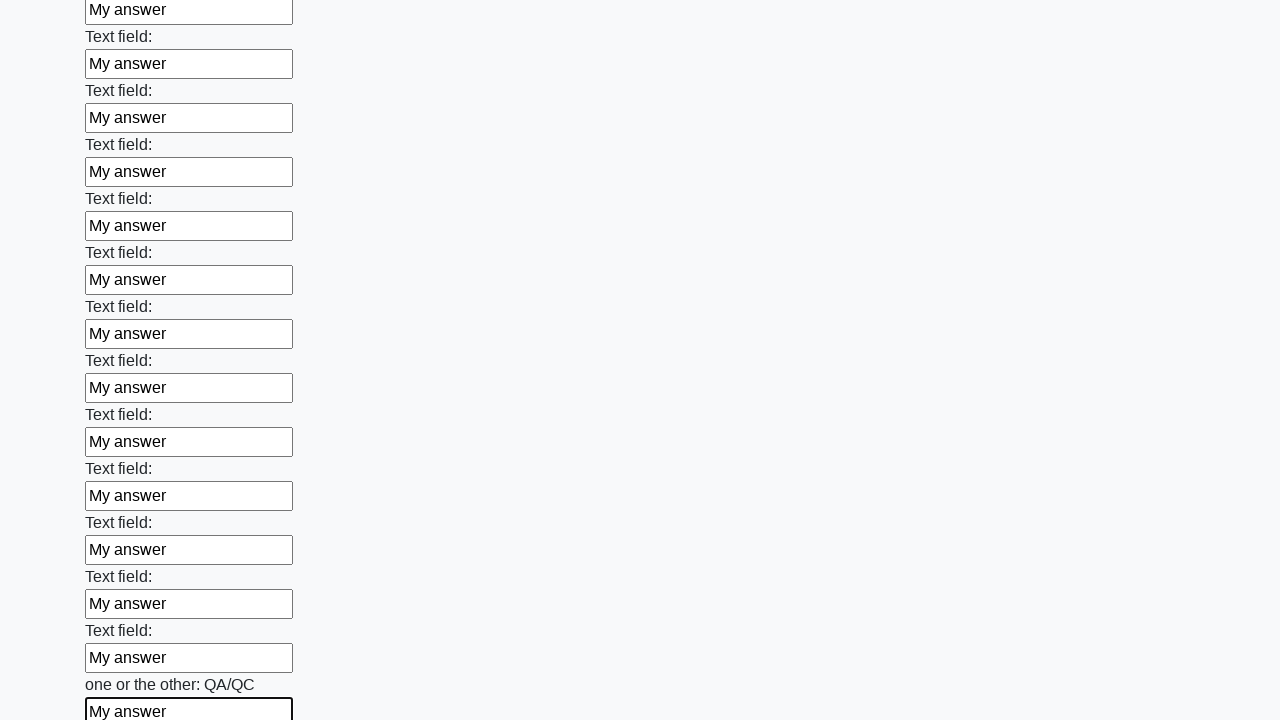

Filled input field with 'My answer' on input >> nth=88
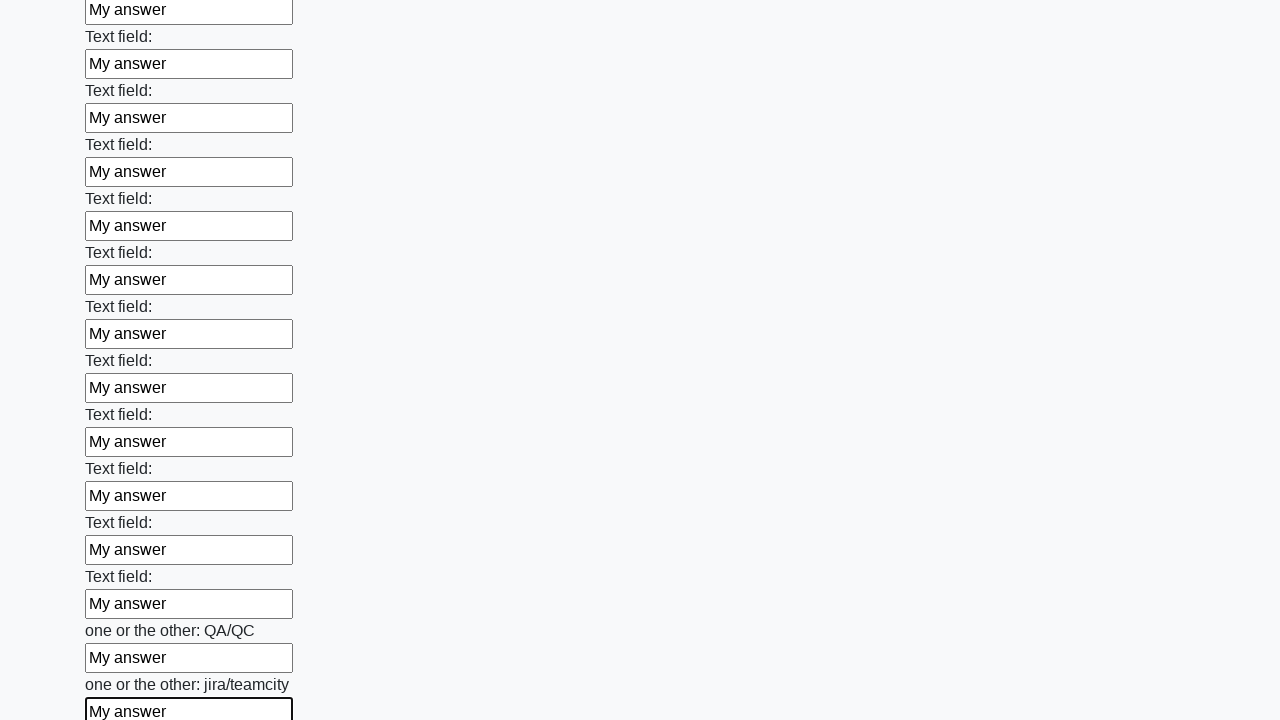

Filled input field with 'My answer' on input >> nth=89
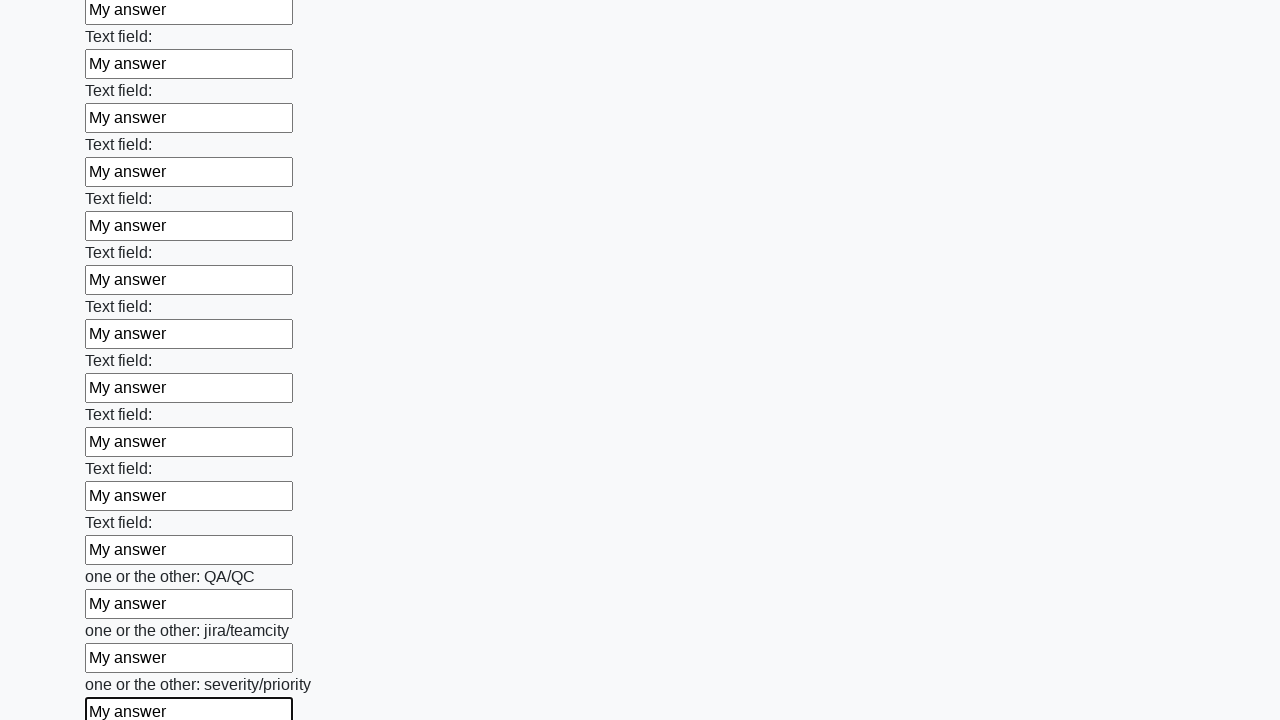

Filled input field with 'My answer' on input >> nth=90
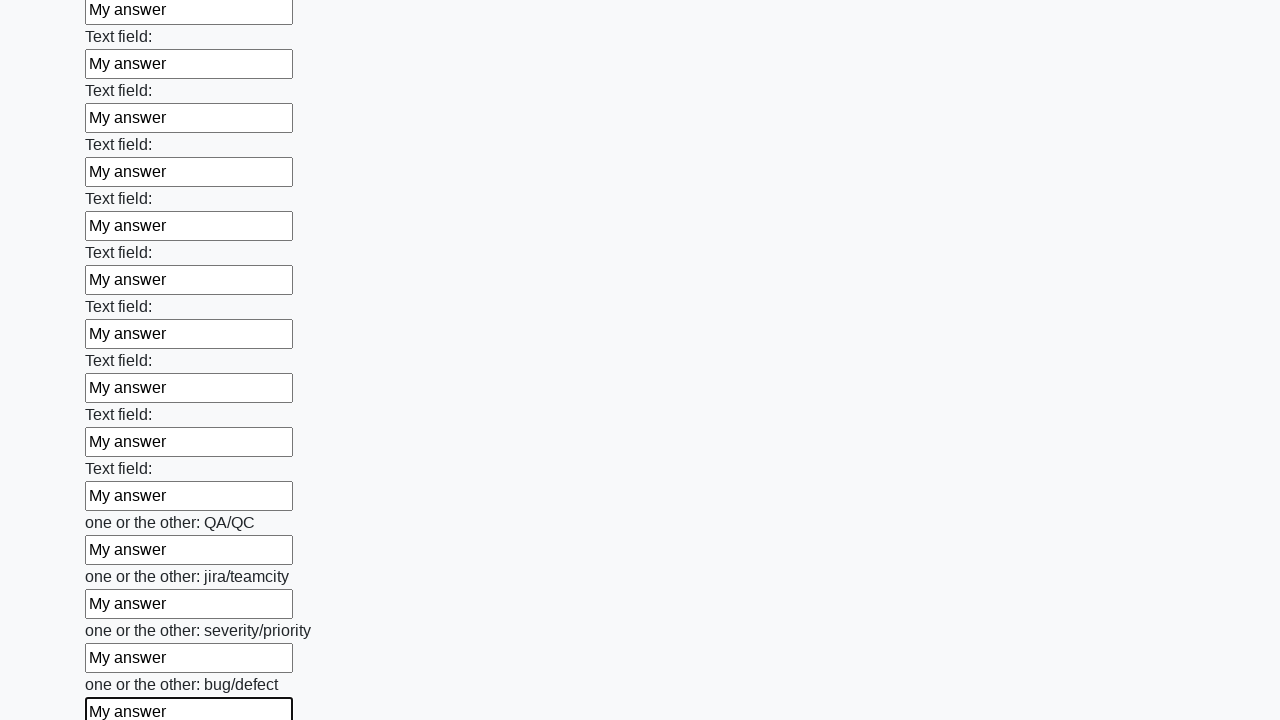

Filled input field with 'My answer' on input >> nth=91
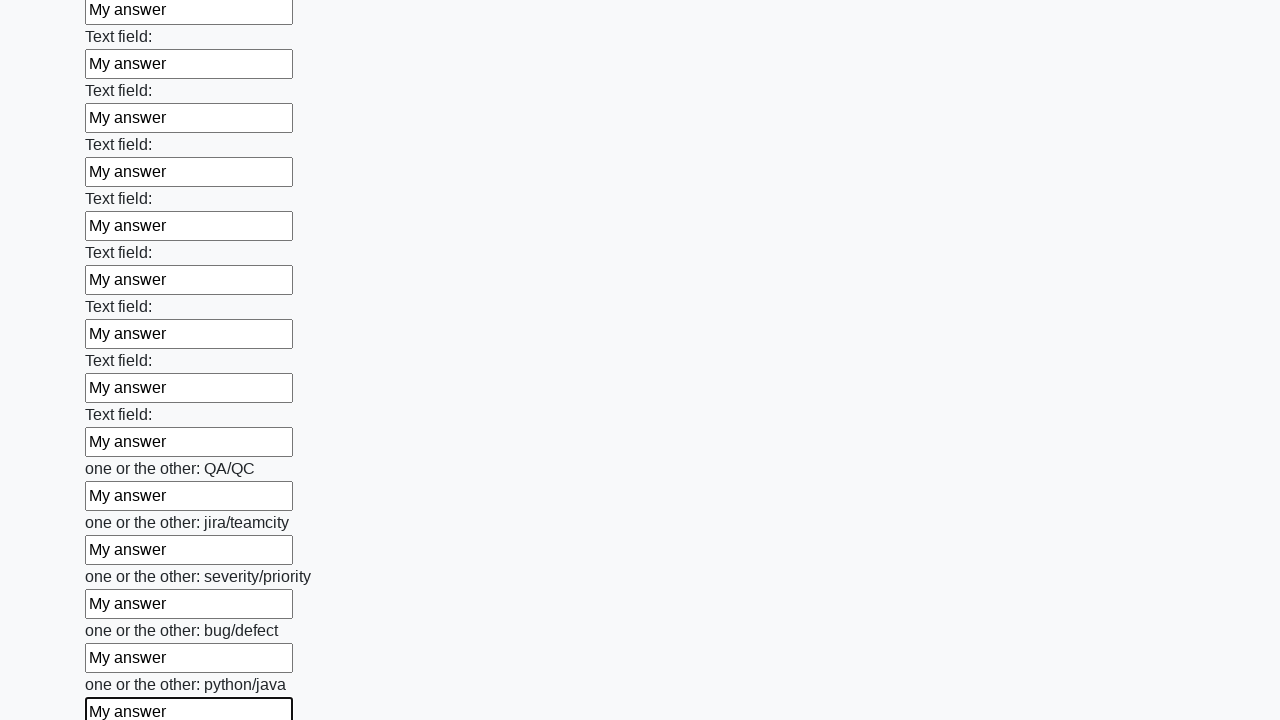

Filled input field with 'My answer' on input >> nth=92
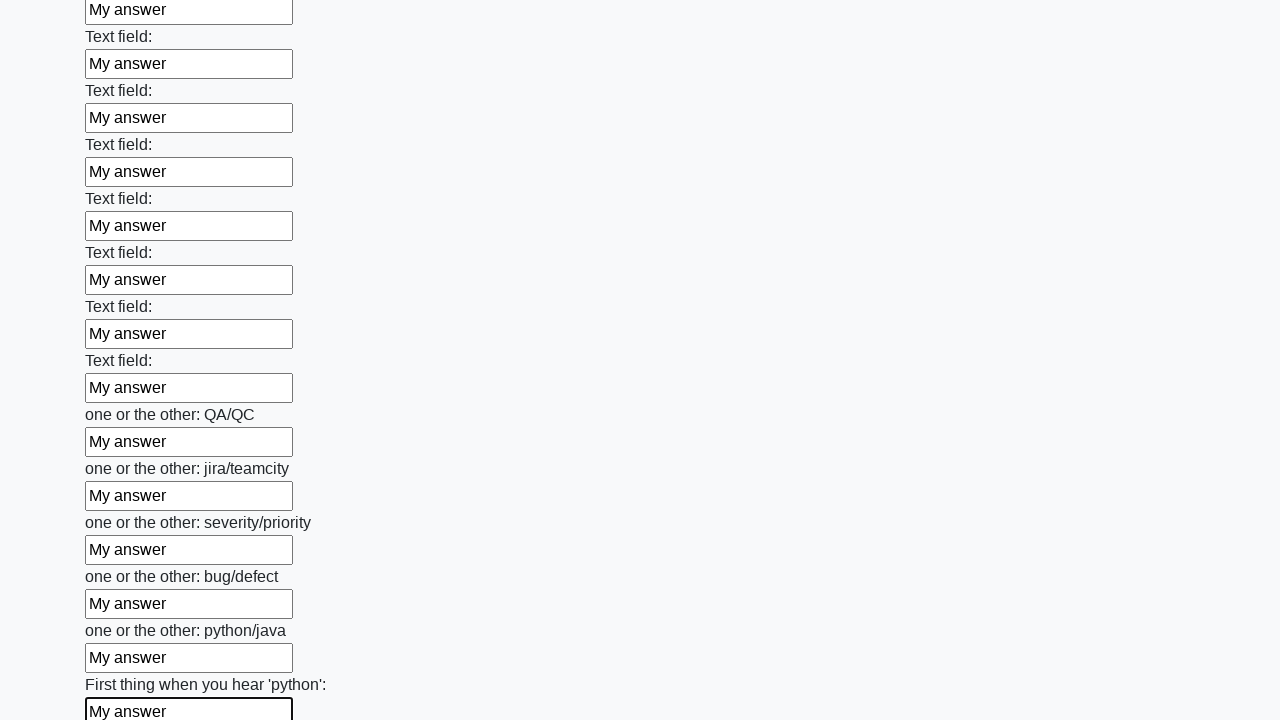

Filled input field with 'My answer' on input >> nth=93
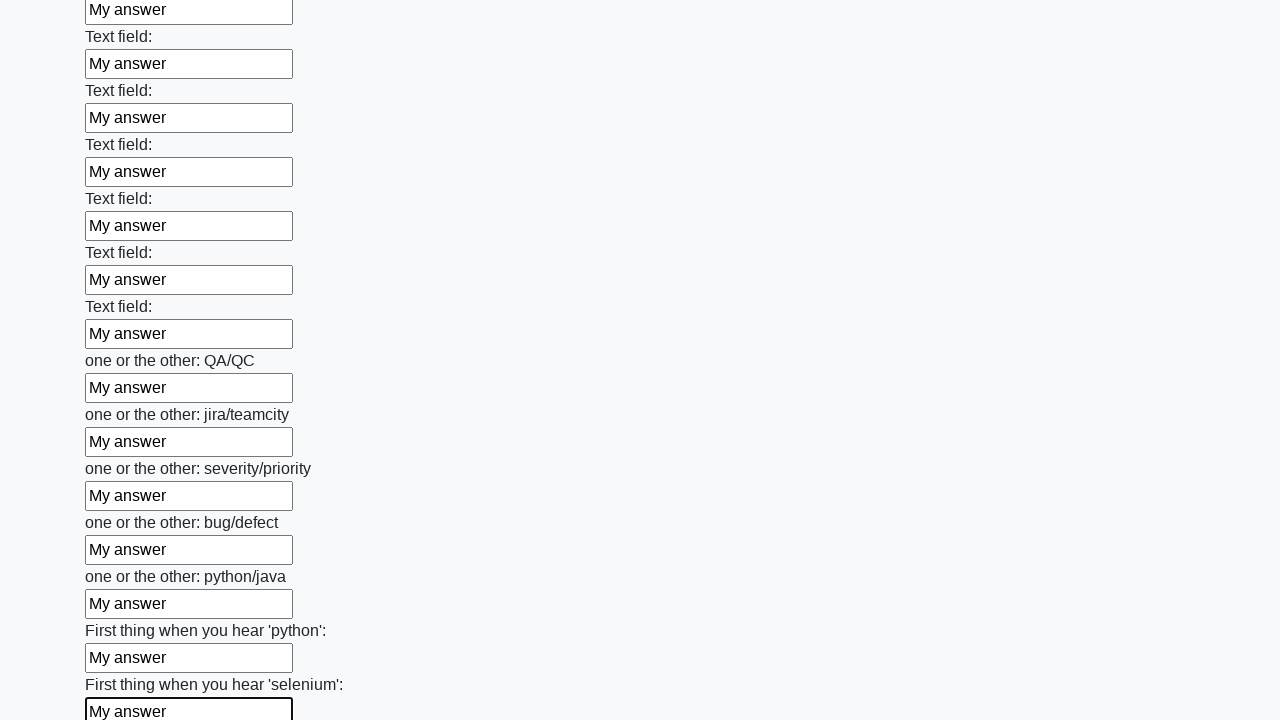

Filled input field with 'My answer' on input >> nth=94
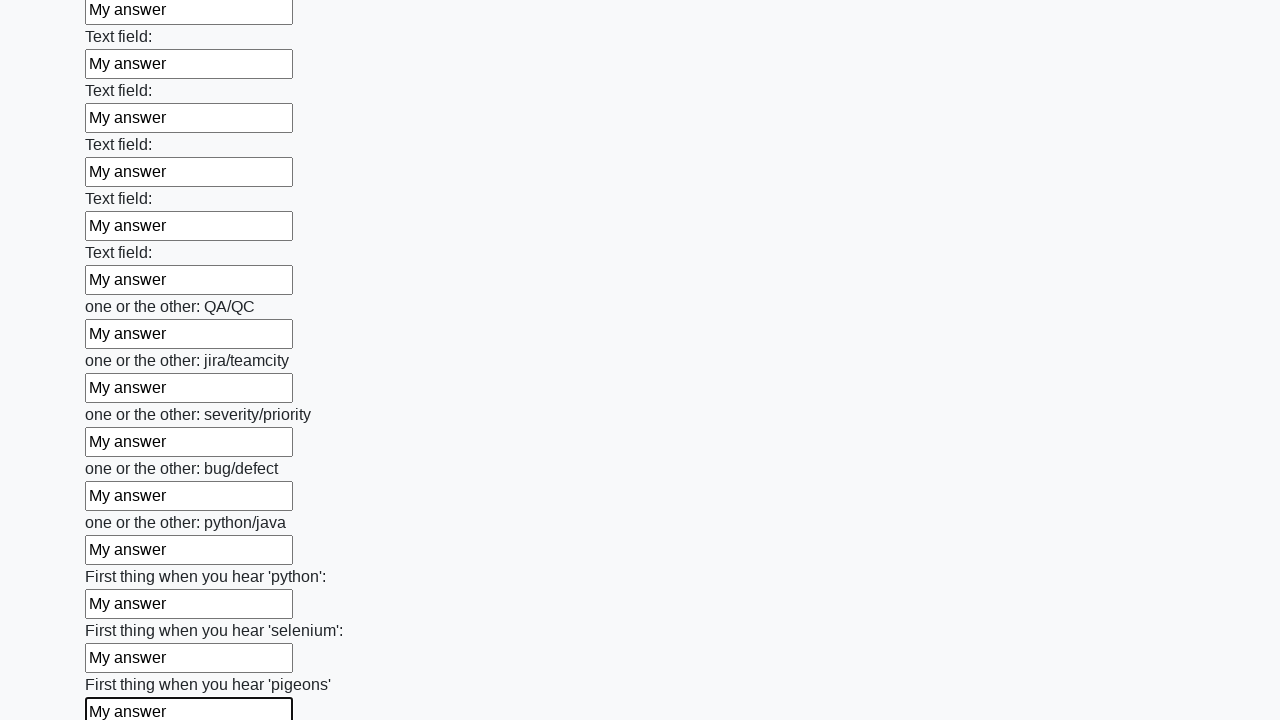

Filled input field with 'My answer' on input >> nth=95
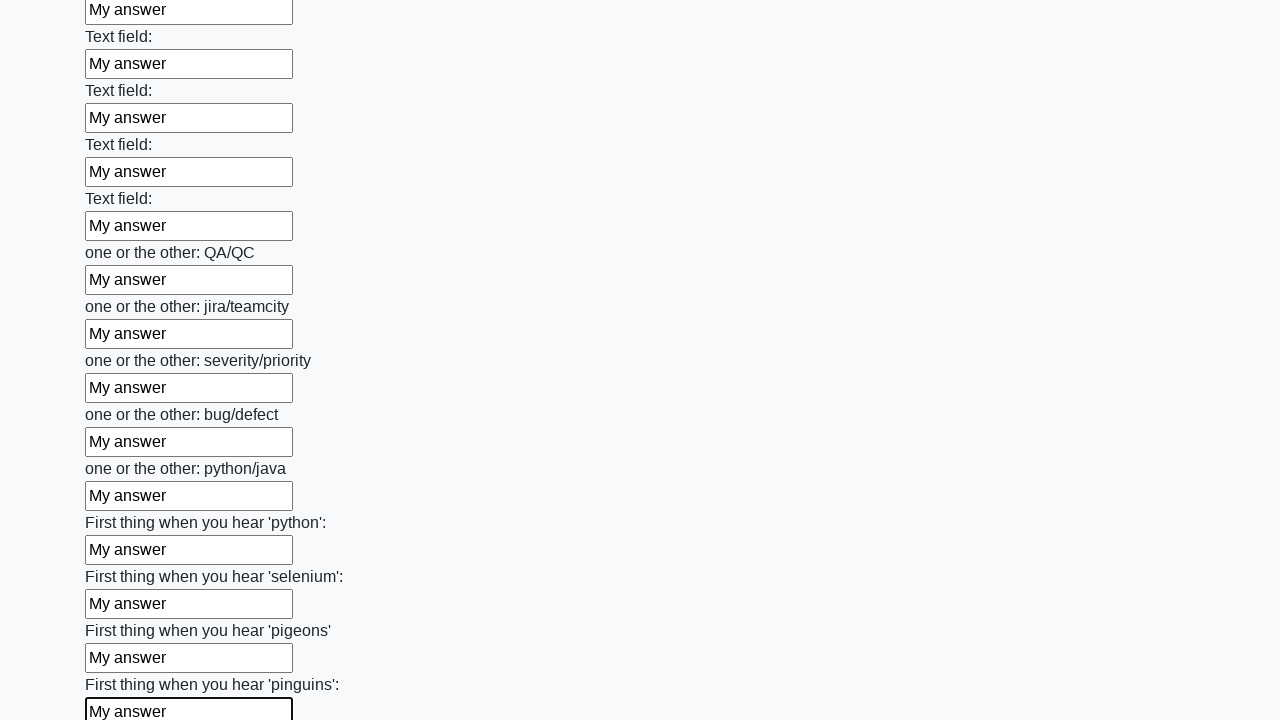

Filled input field with 'My answer' on input >> nth=96
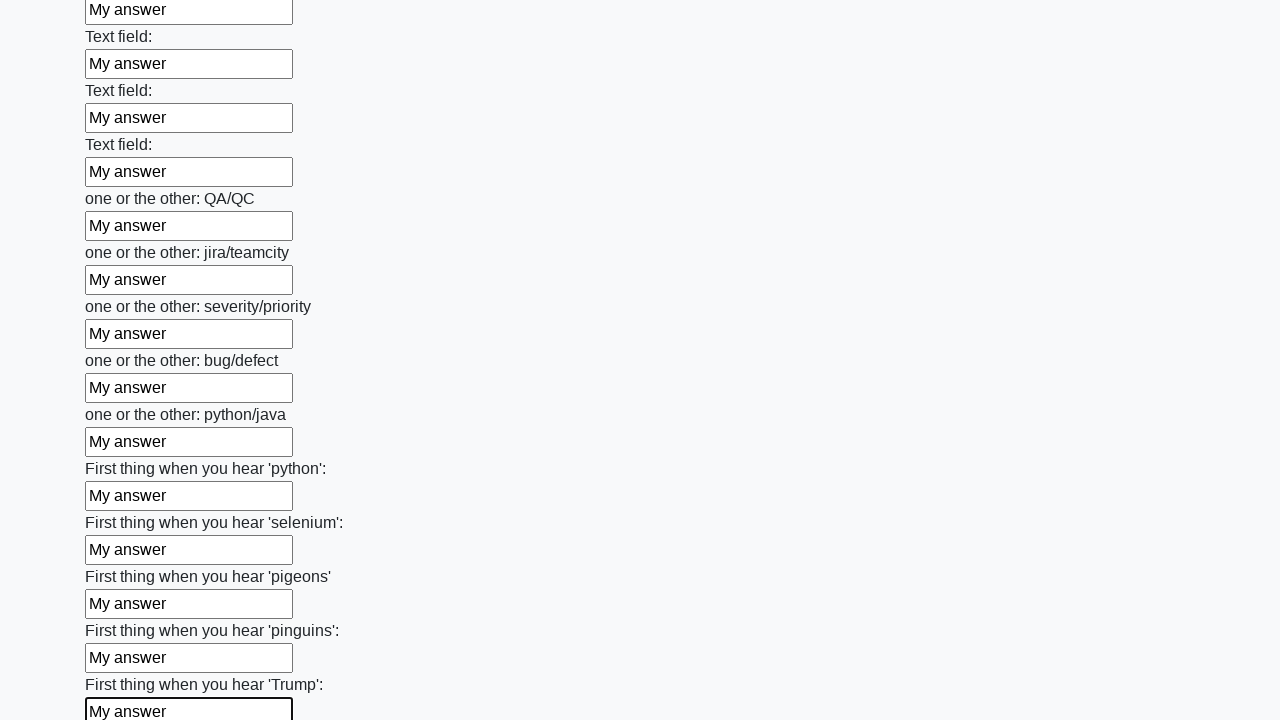

Filled input field with 'My answer' on input >> nth=97
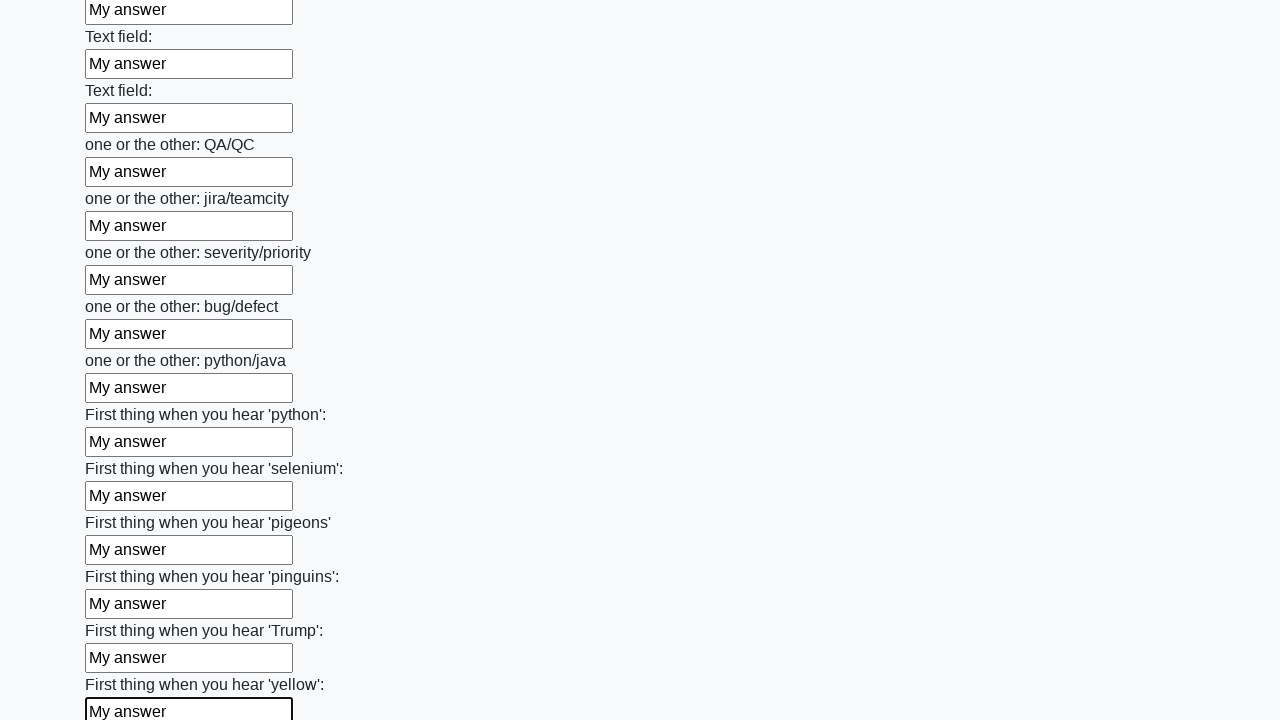

Filled input field with 'My answer' on input >> nth=98
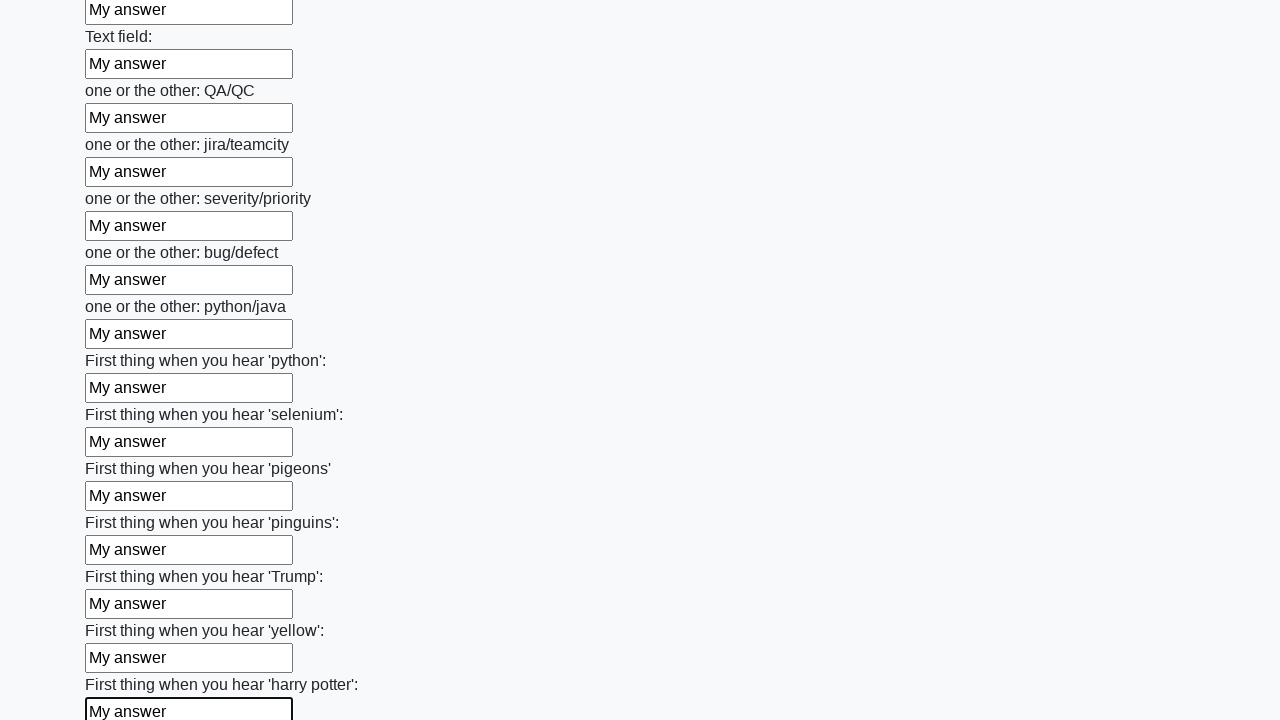

Filled input field with 'My answer' on input >> nth=99
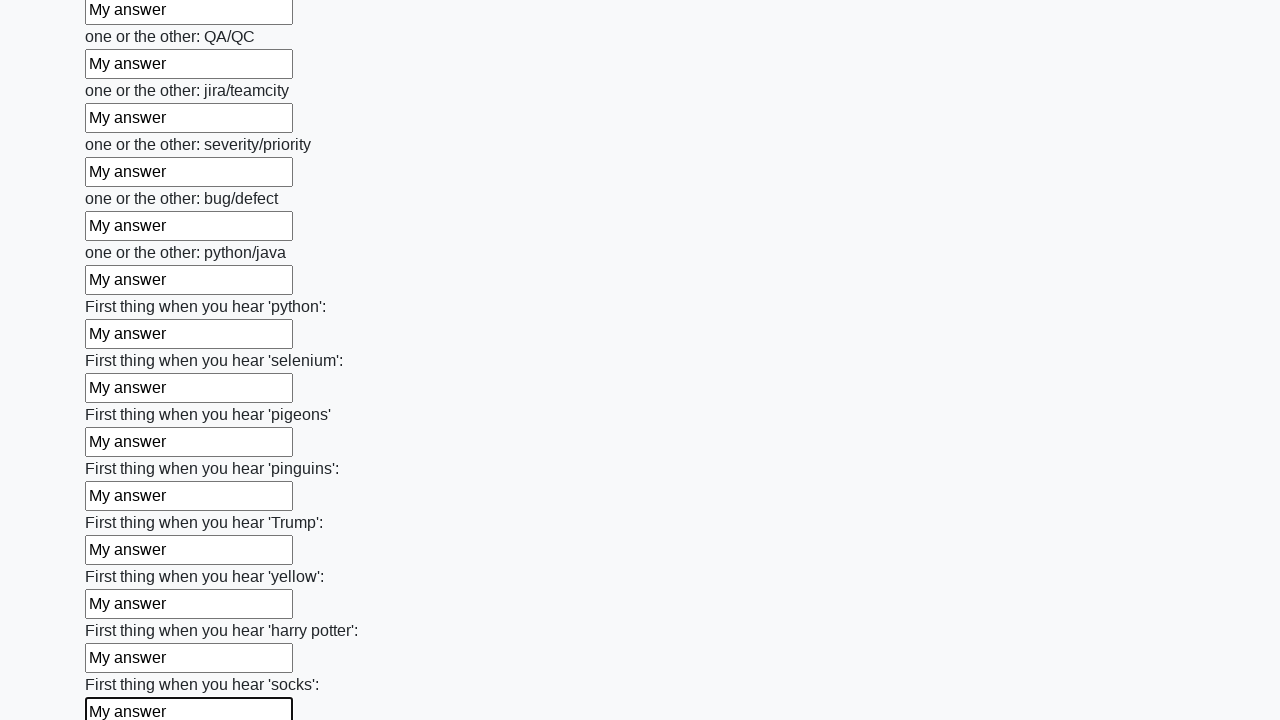

Clicked submit button at (123, 611) on button.btn
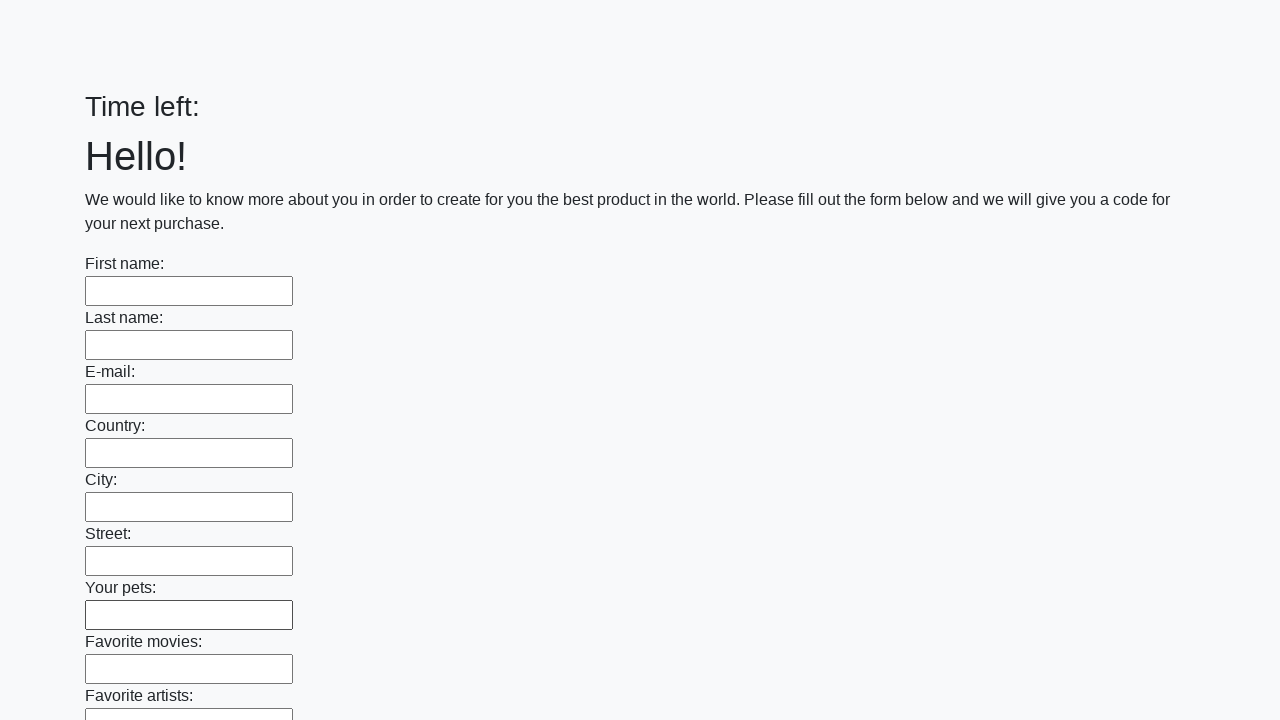

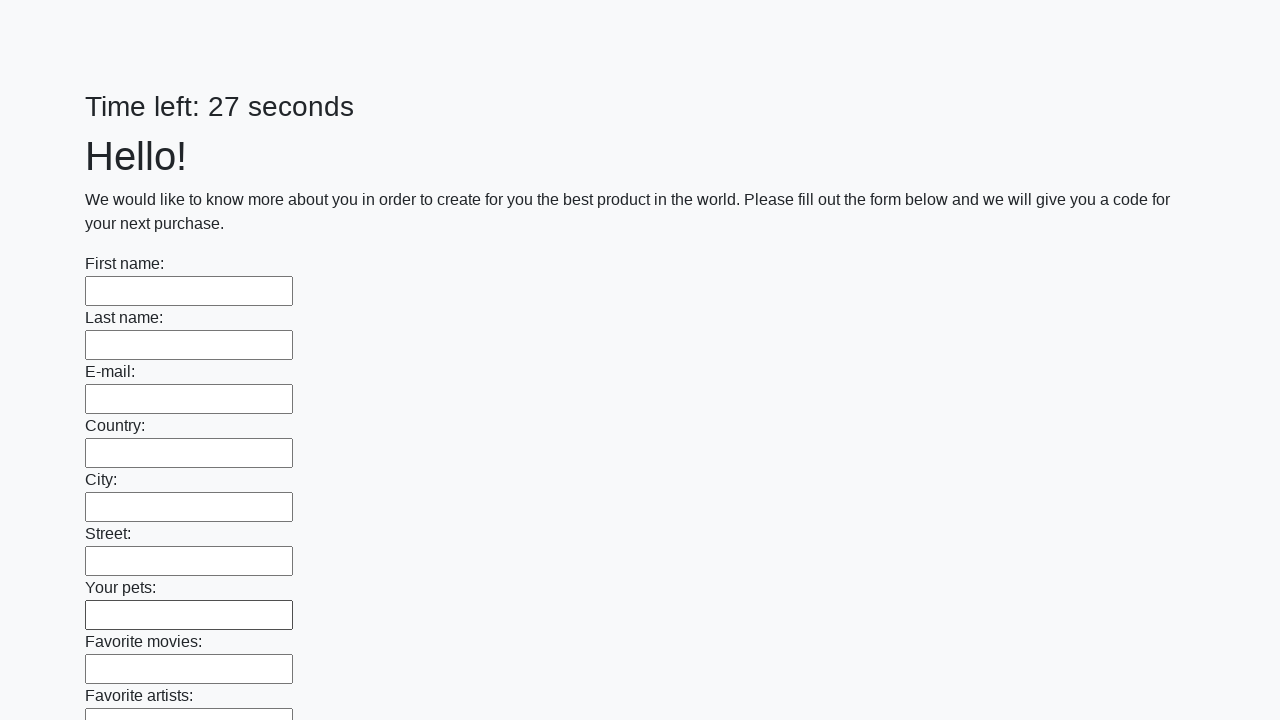